Tests date picker functionality by opening the calendar widget, navigating to a specific month/year using previous button, and selecting a specific date

Starting URL: https://testautomationpractice.blogspot.com/

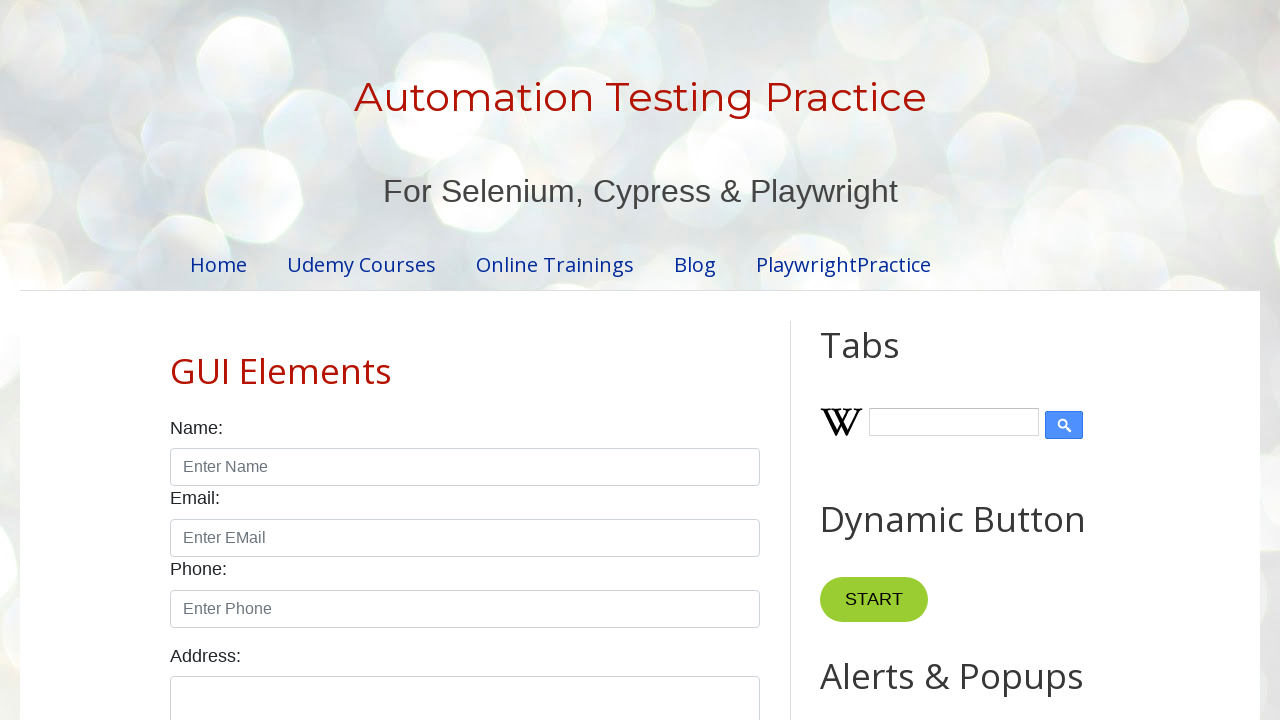

Clicked on date picker to open calendar widget at (515, 360) on #datepicker
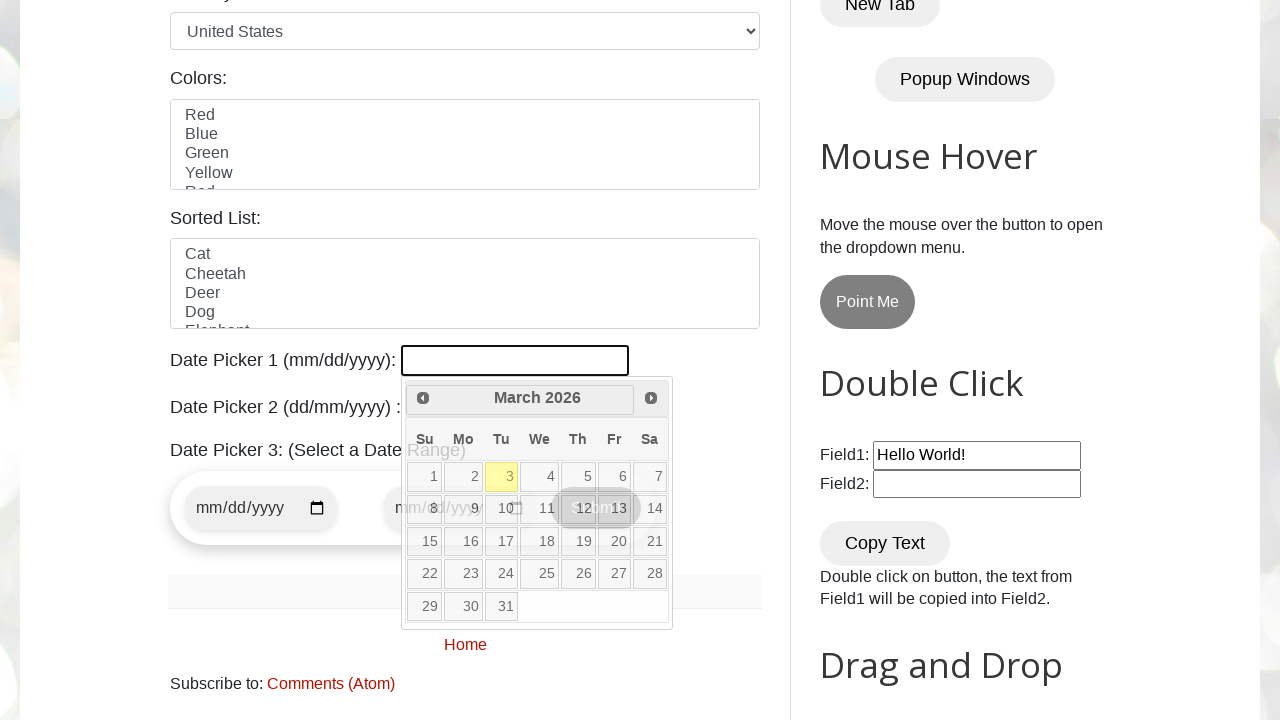

Retrieved current year from date picker
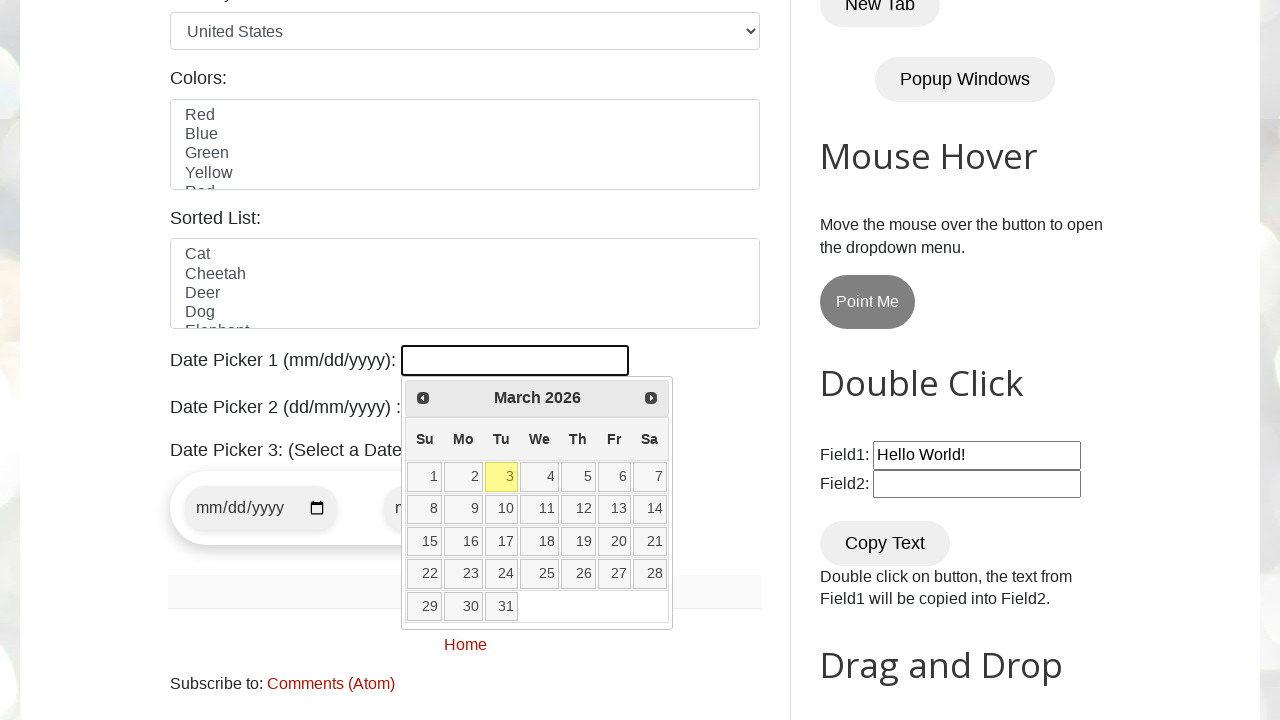

Retrieved current month from date picker
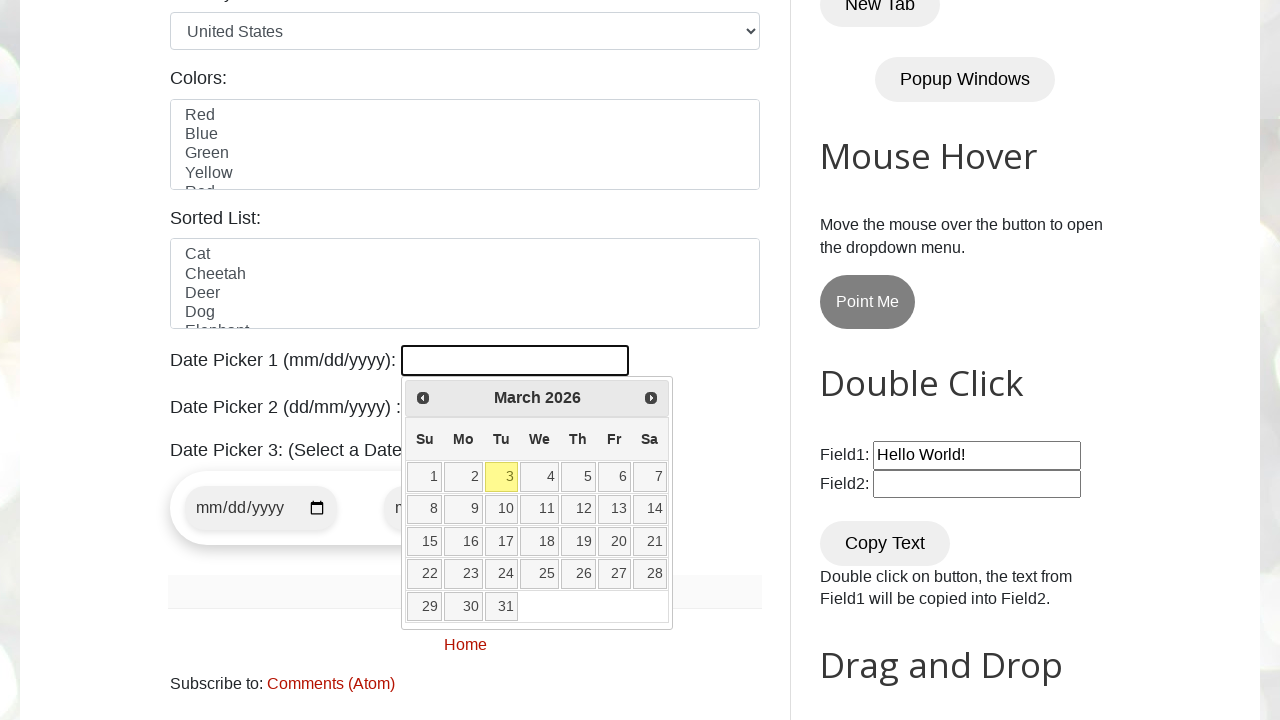

Clicked previous button to navigate to earlier month at (423, 398) on [title='Prev']
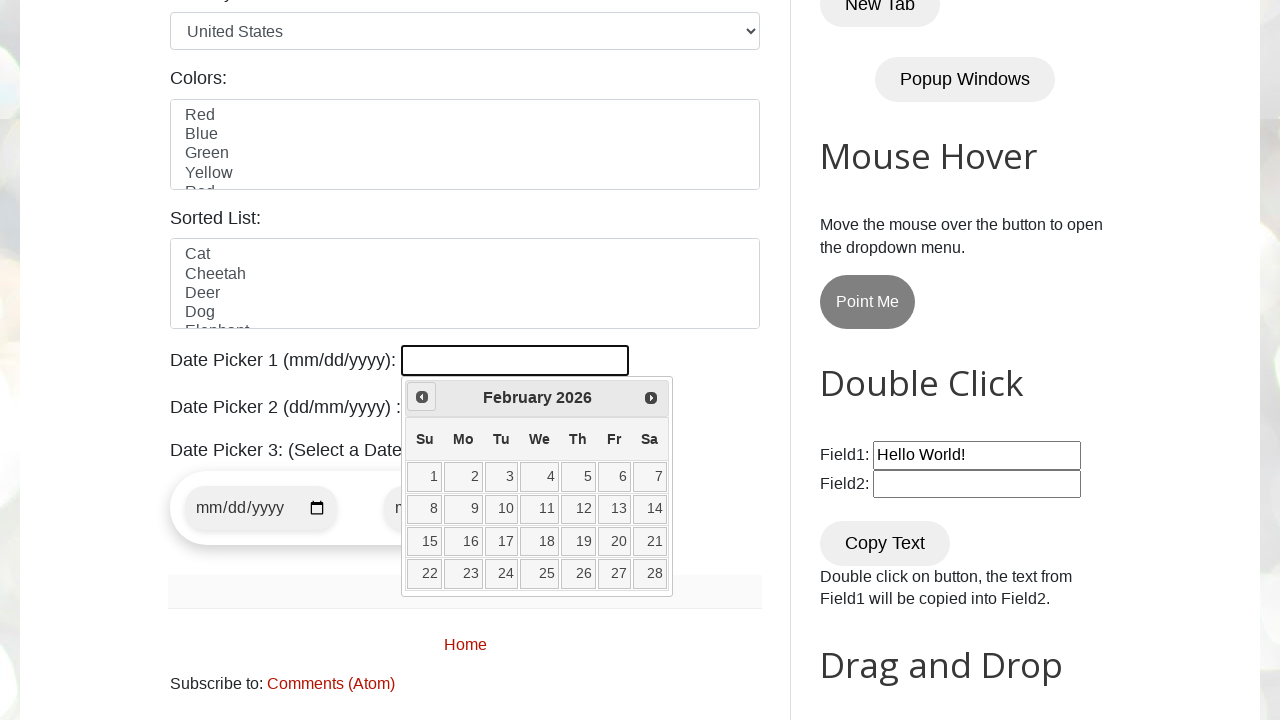

Retrieved current year from date picker
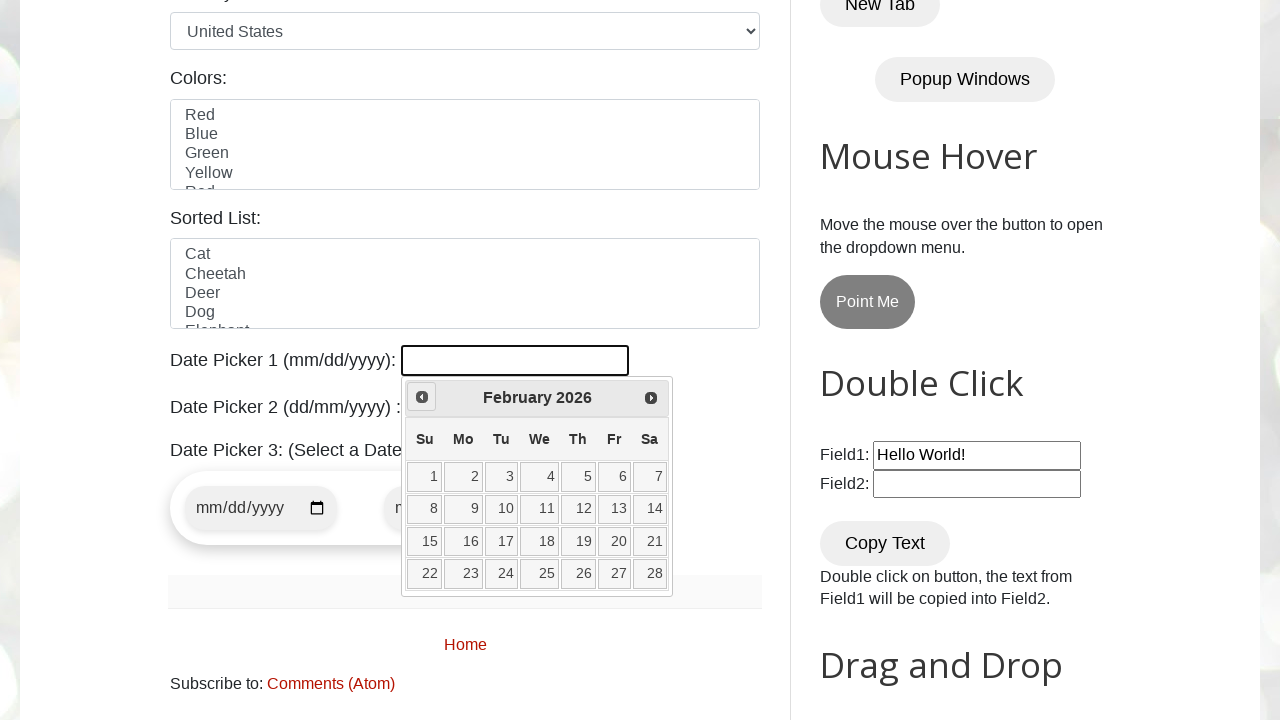

Retrieved current month from date picker
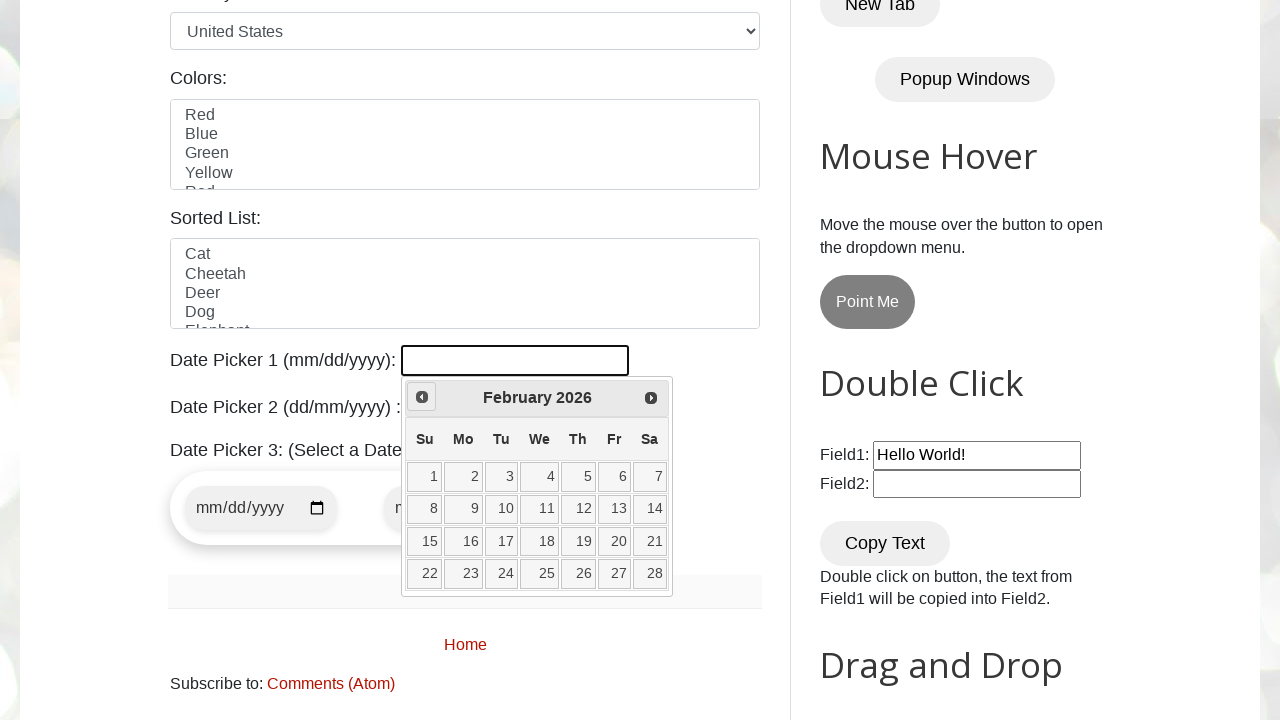

Clicked previous button to navigate to earlier month at (422, 397) on [title='Prev']
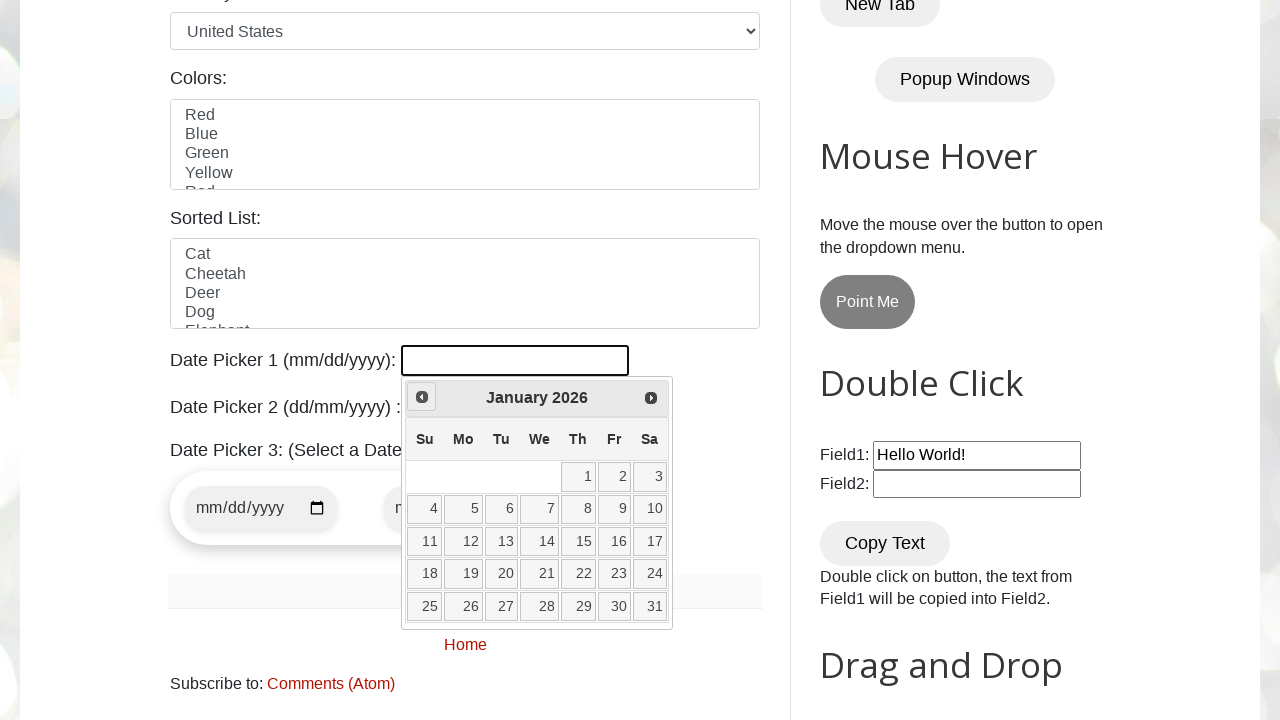

Retrieved current year from date picker
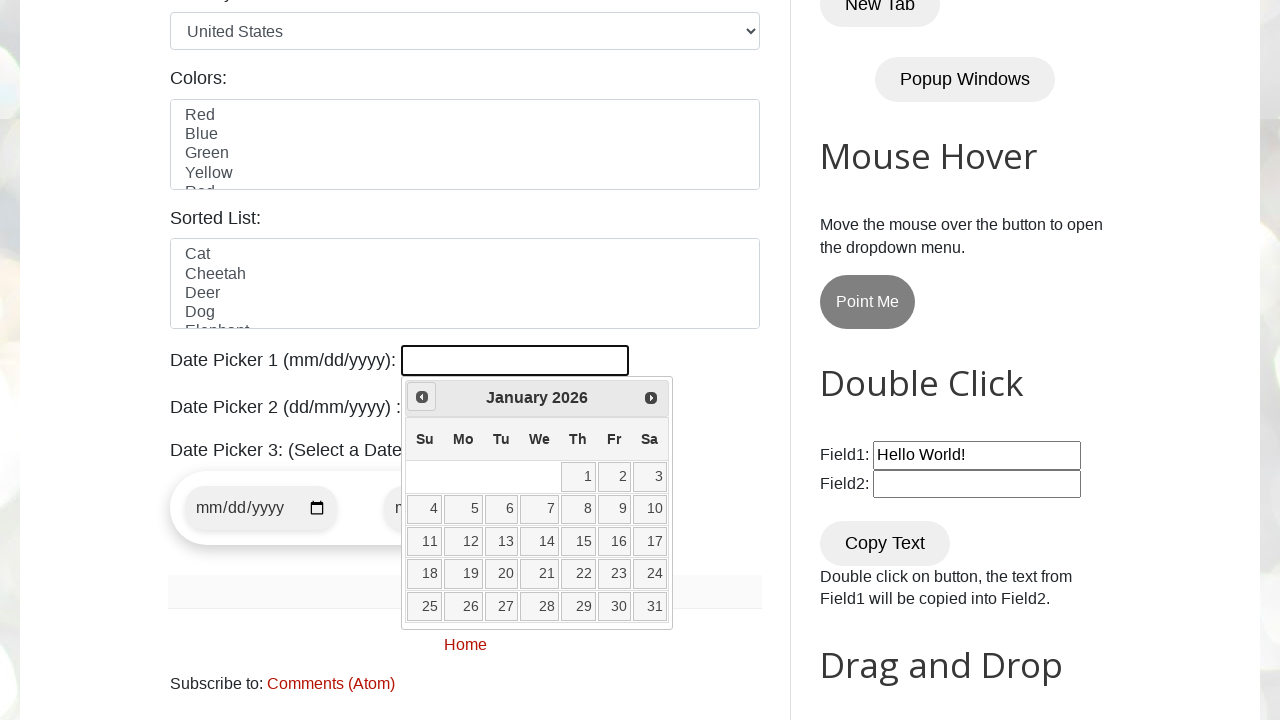

Retrieved current month from date picker
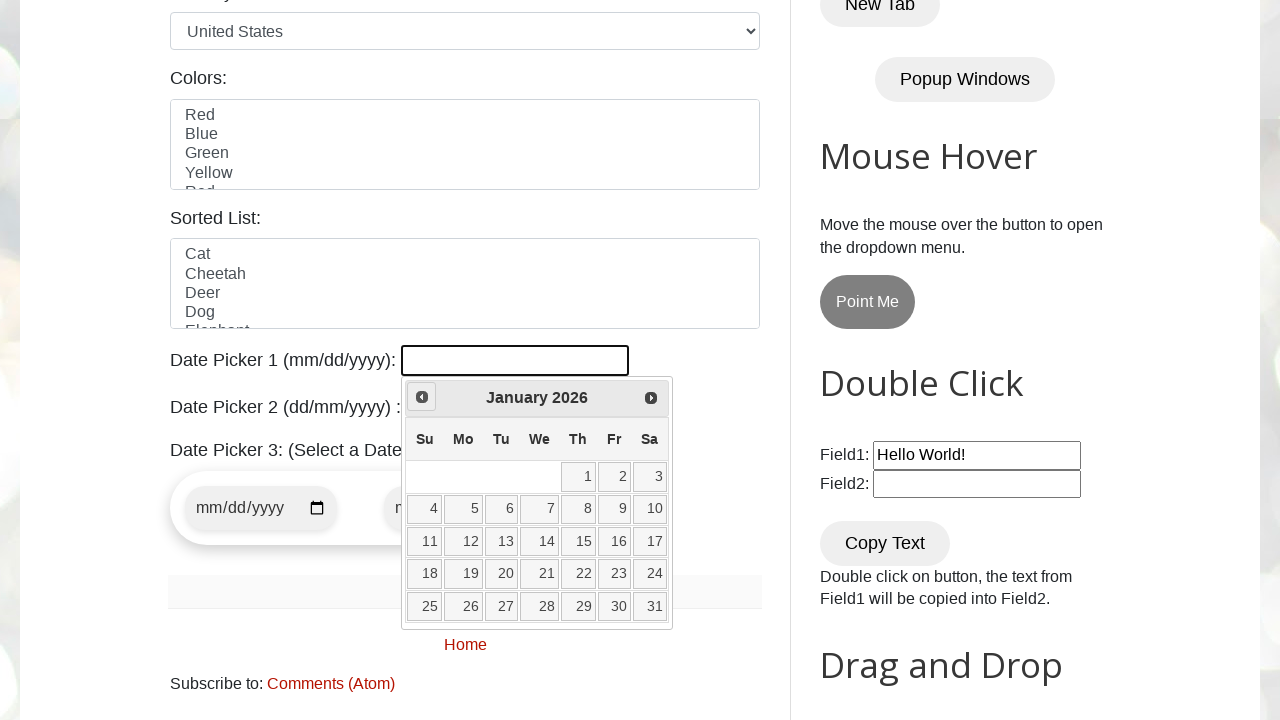

Clicked previous button to navigate to earlier month at (422, 397) on [title='Prev']
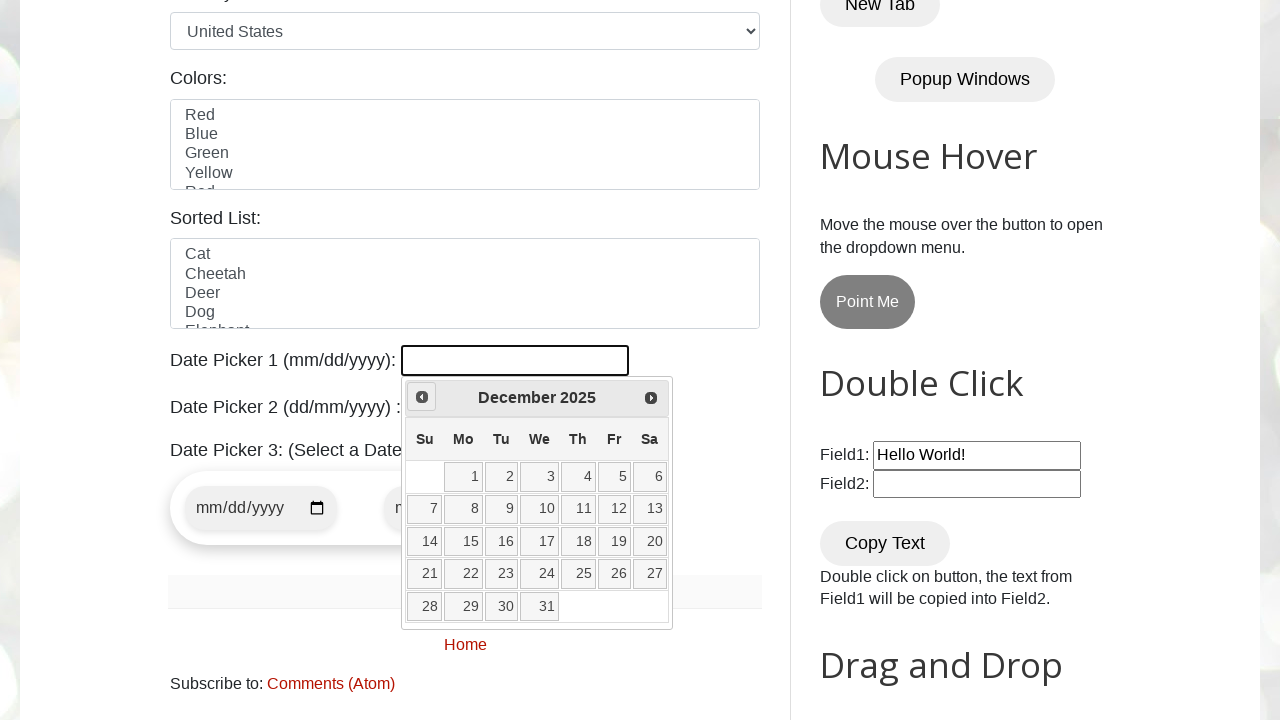

Retrieved current year from date picker
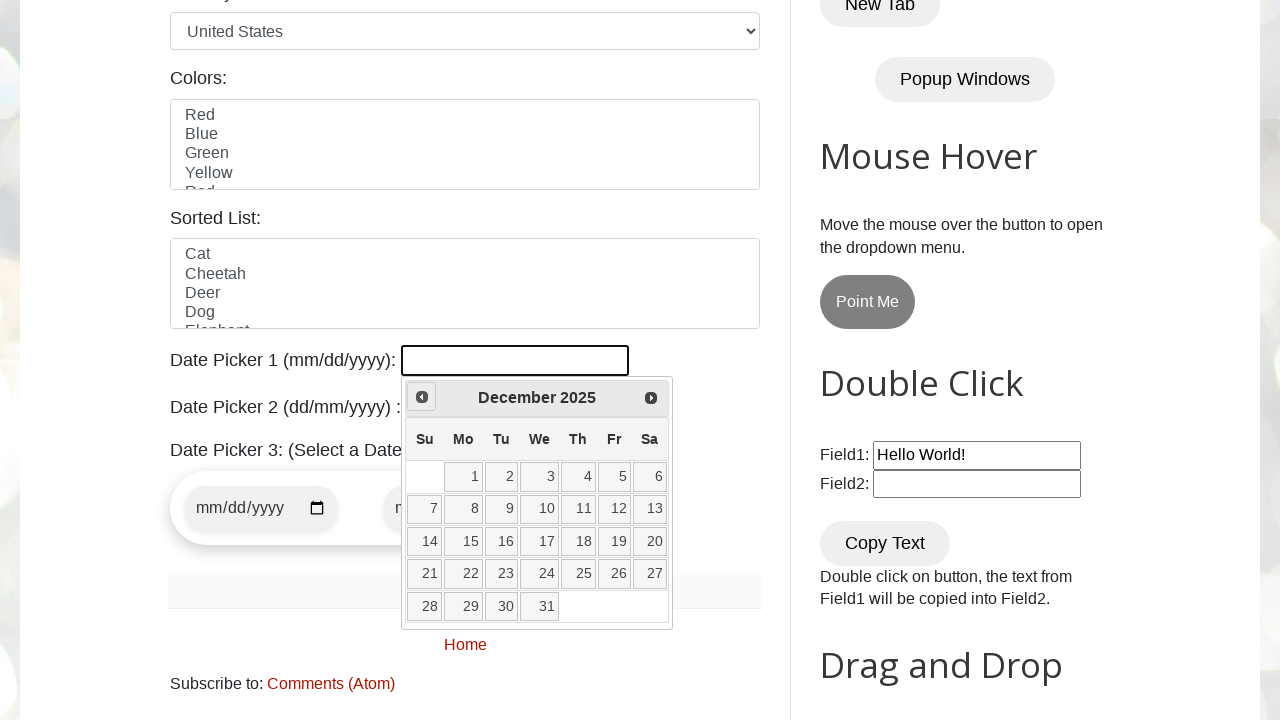

Retrieved current month from date picker
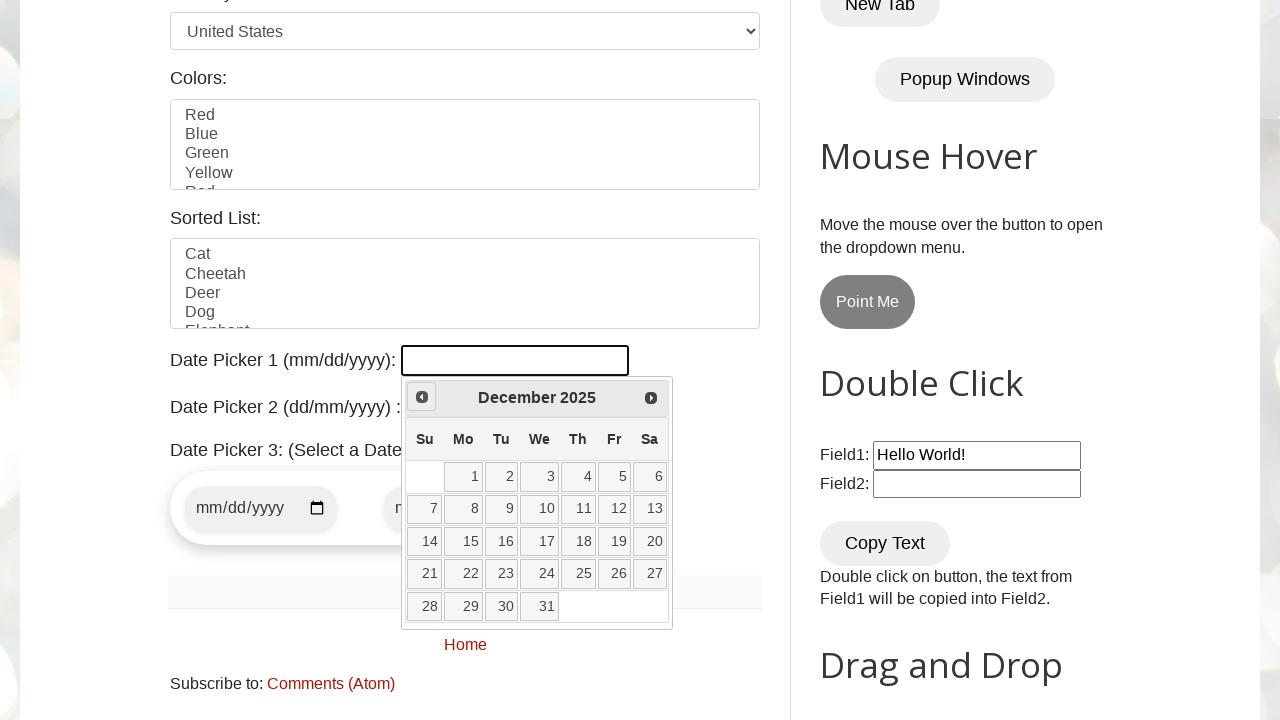

Clicked previous button to navigate to earlier month at (422, 397) on [title='Prev']
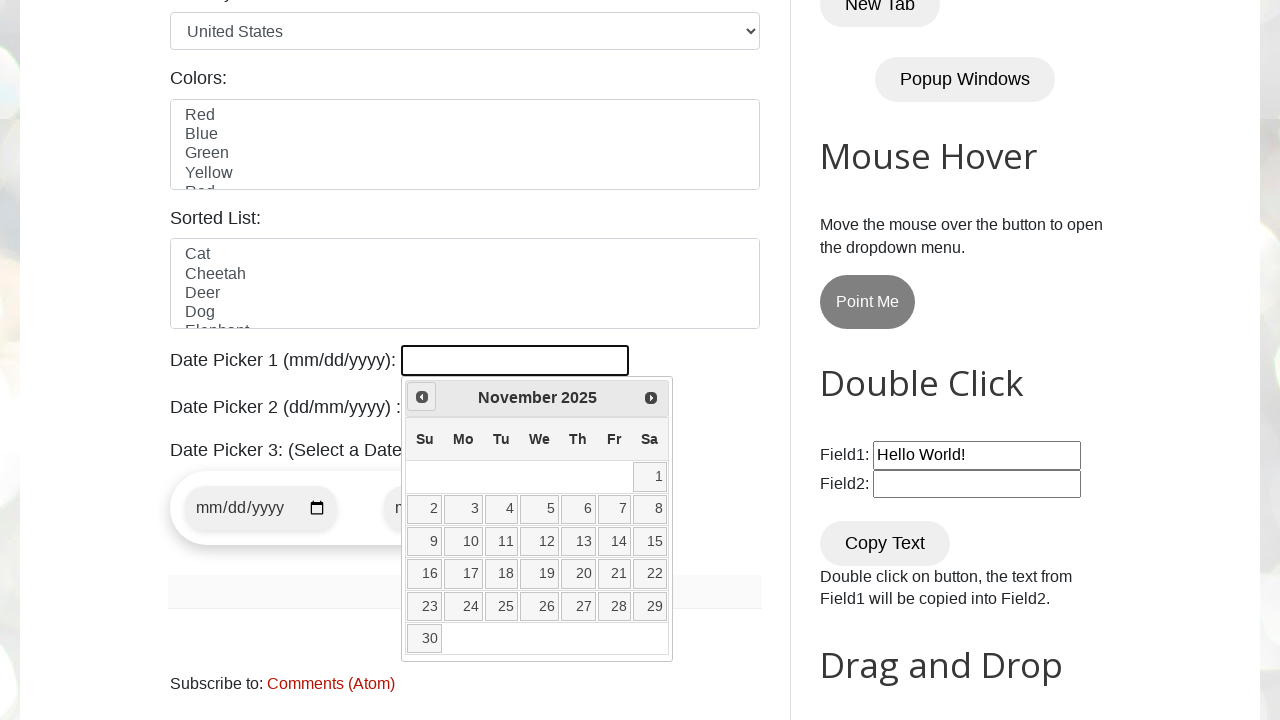

Retrieved current year from date picker
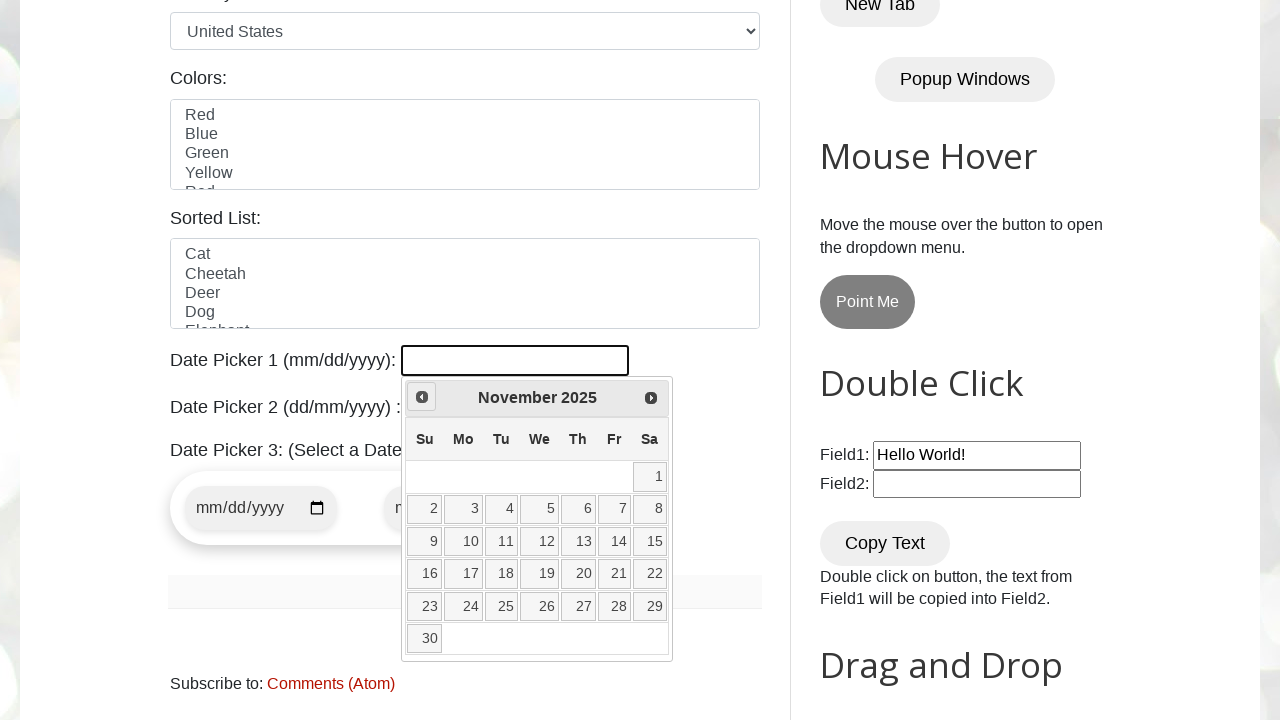

Retrieved current month from date picker
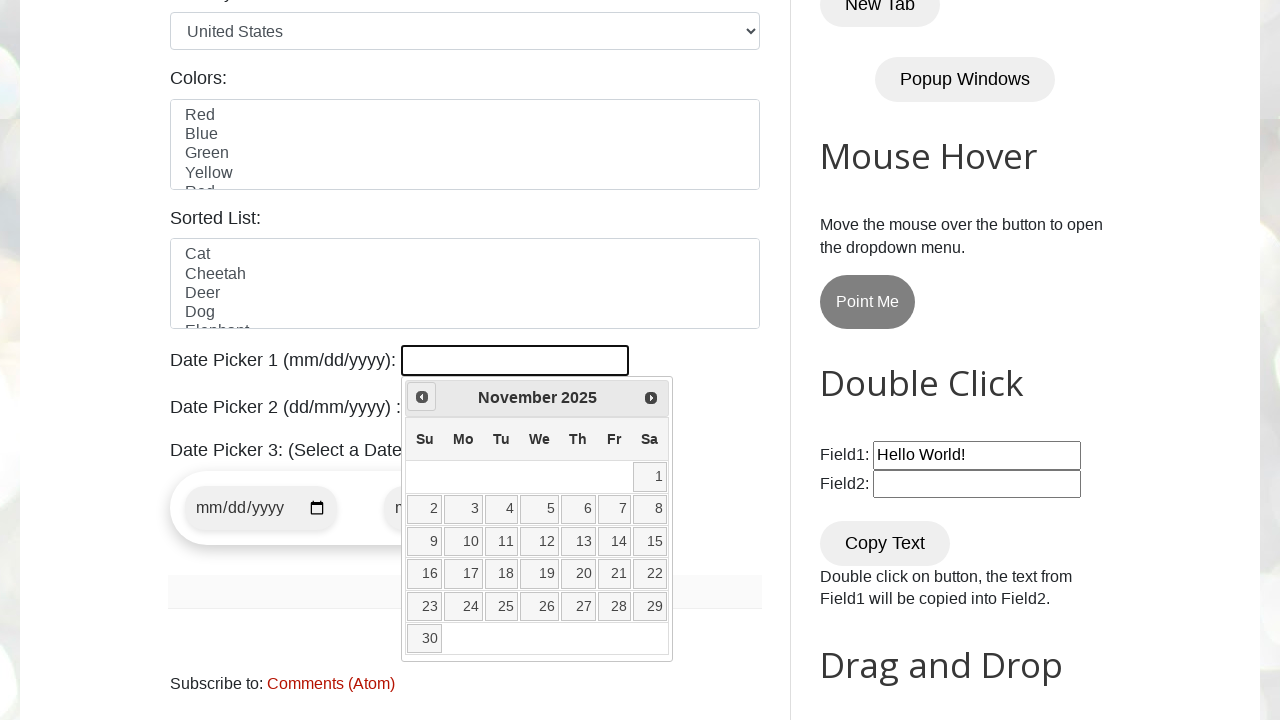

Clicked previous button to navigate to earlier month at (422, 397) on [title='Prev']
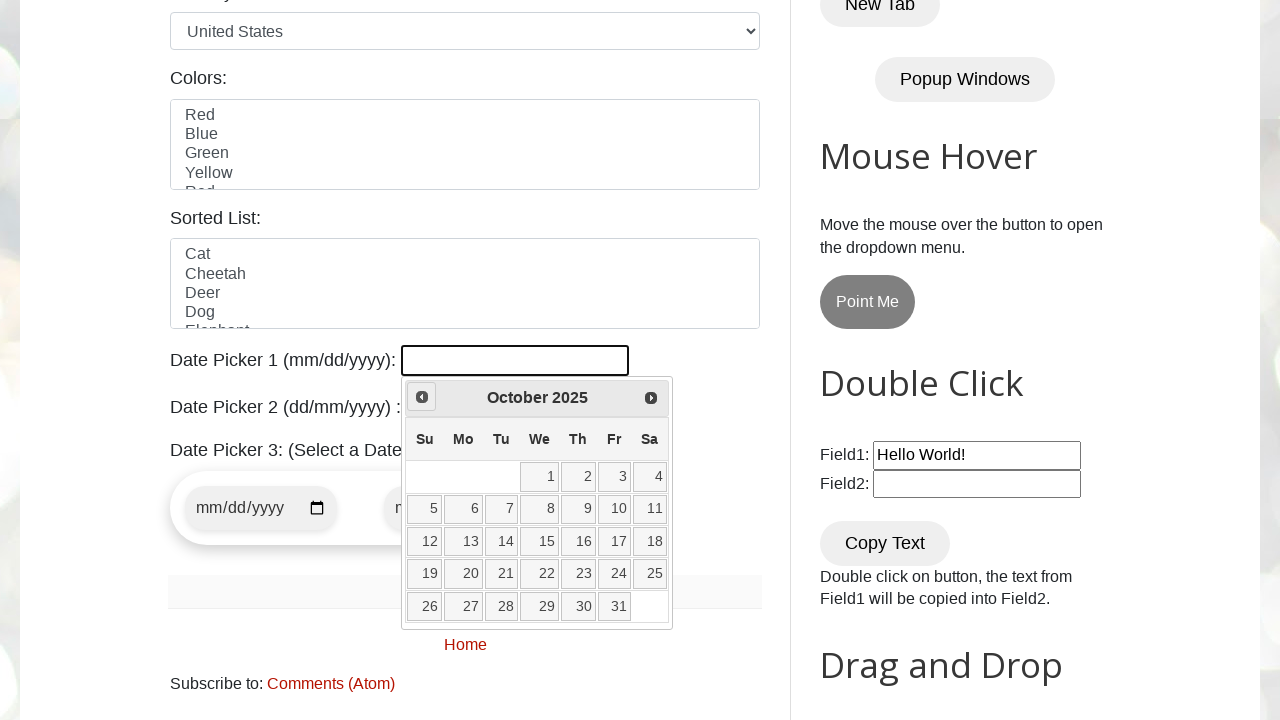

Retrieved current year from date picker
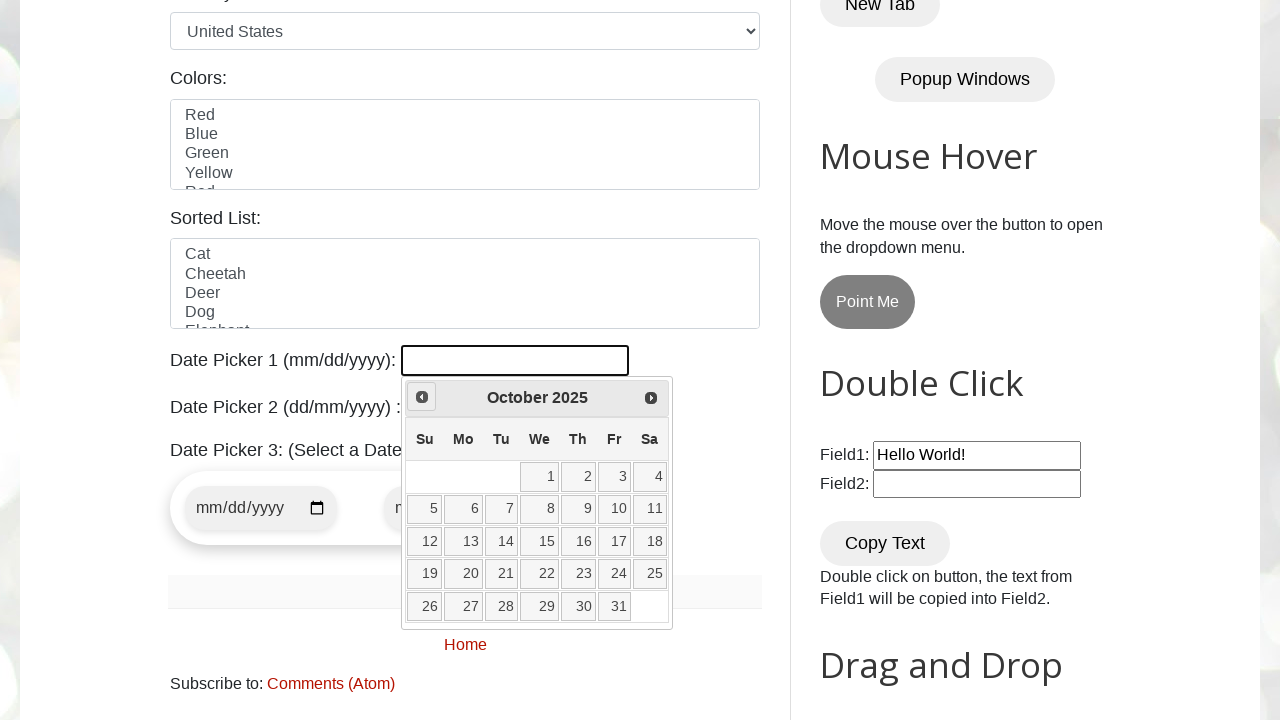

Retrieved current month from date picker
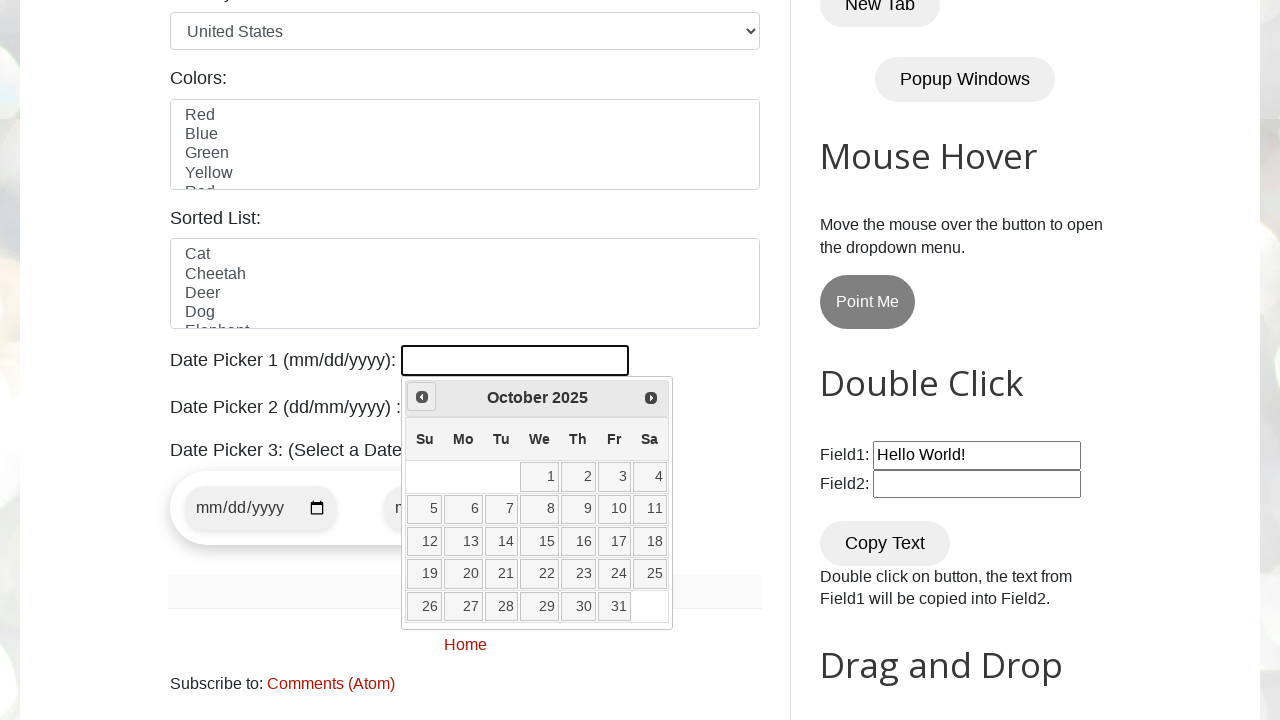

Clicked previous button to navigate to earlier month at (422, 397) on [title='Prev']
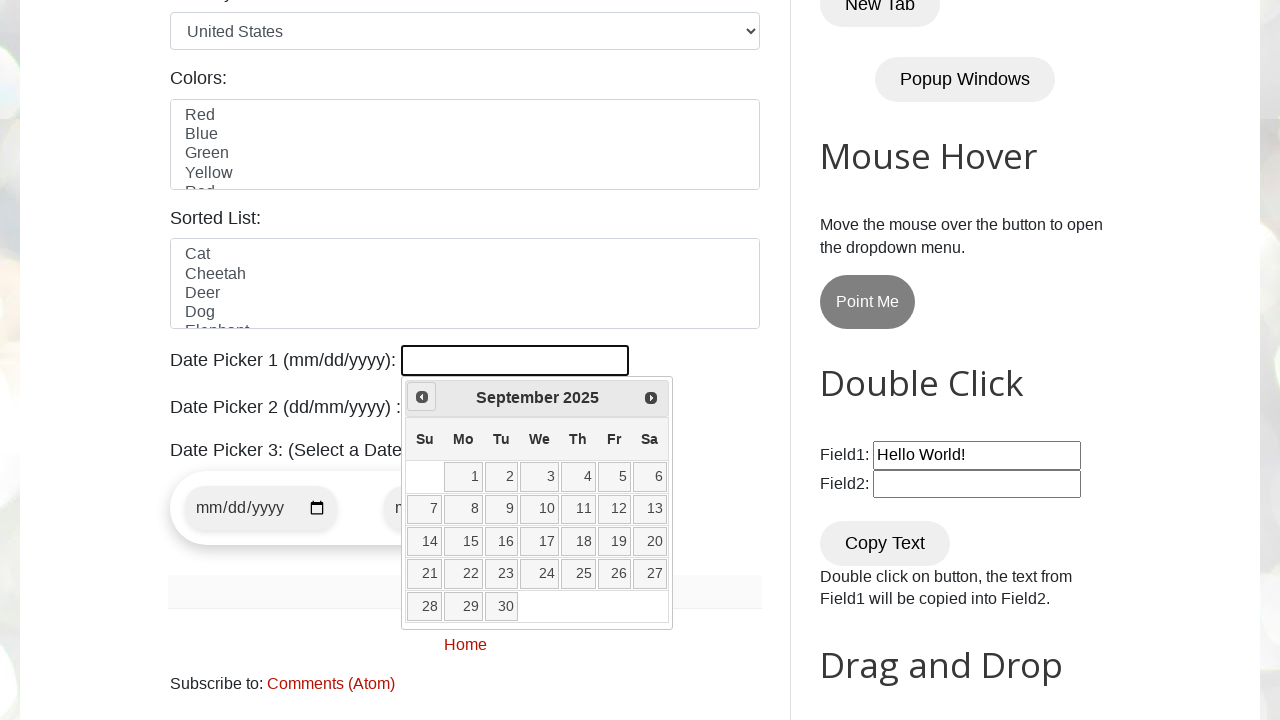

Retrieved current year from date picker
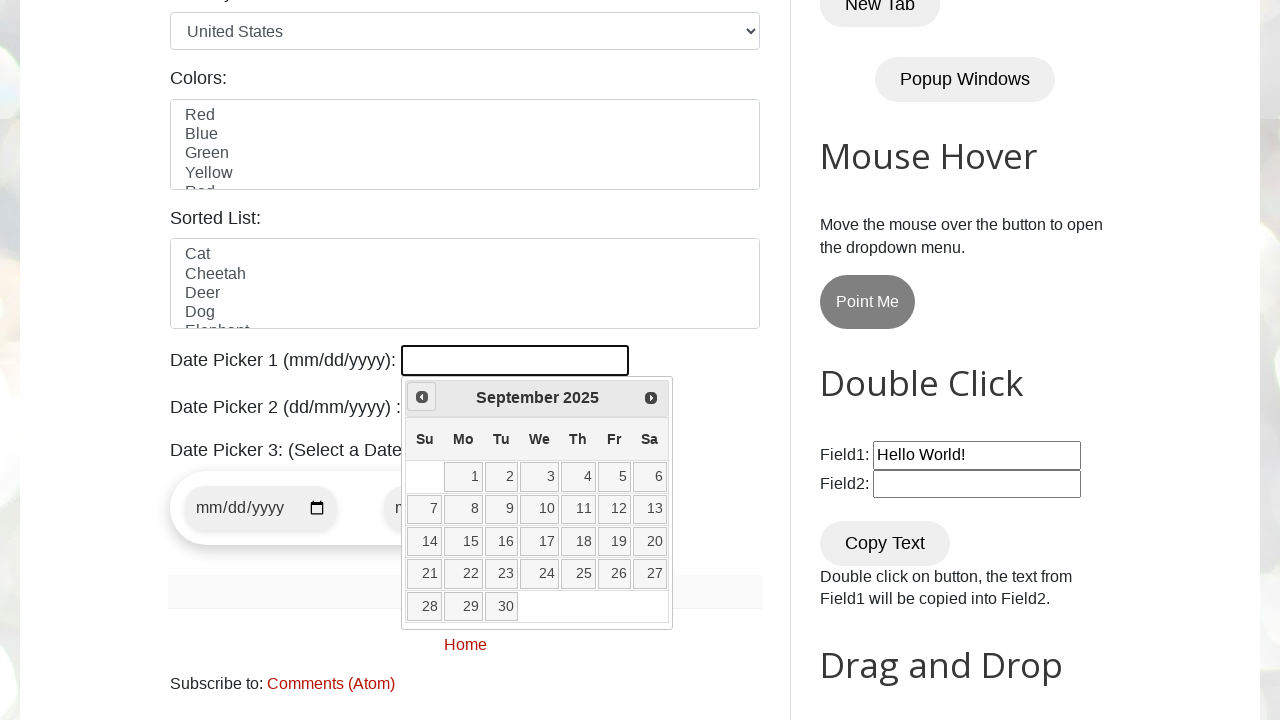

Retrieved current month from date picker
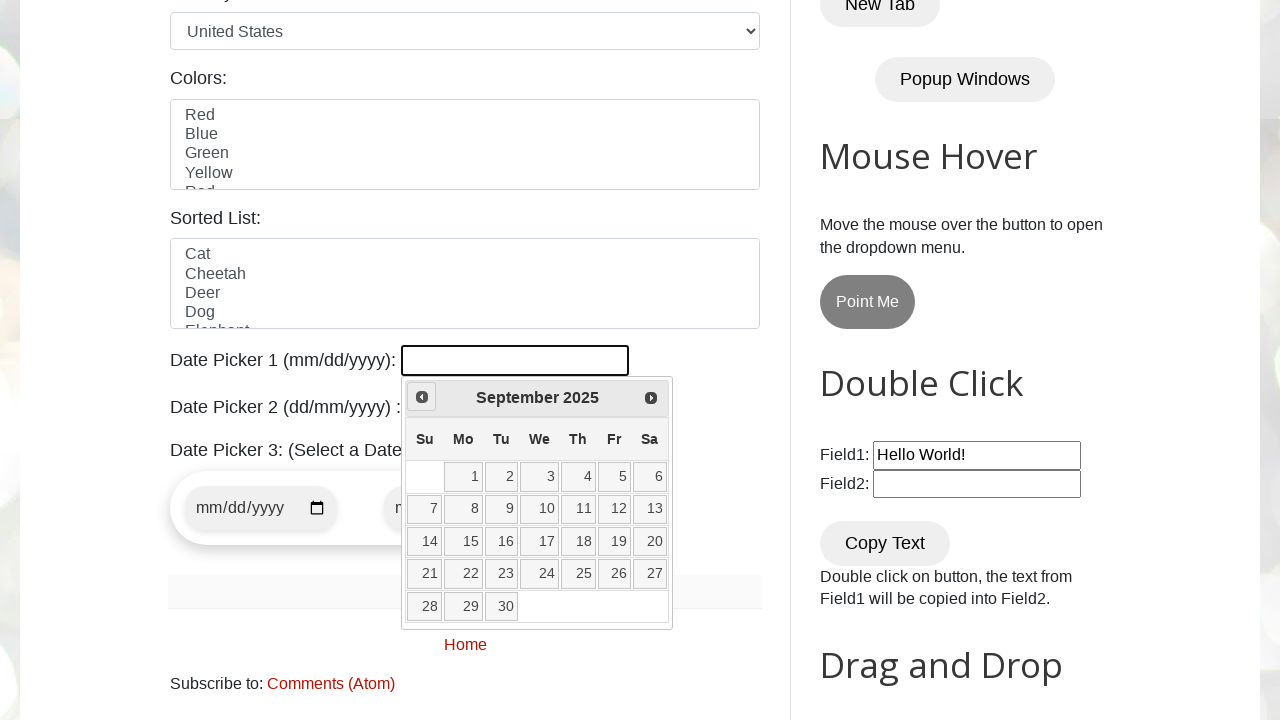

Clicked previous button to navigate to earlier month at (422, 397) on [title='Prev']
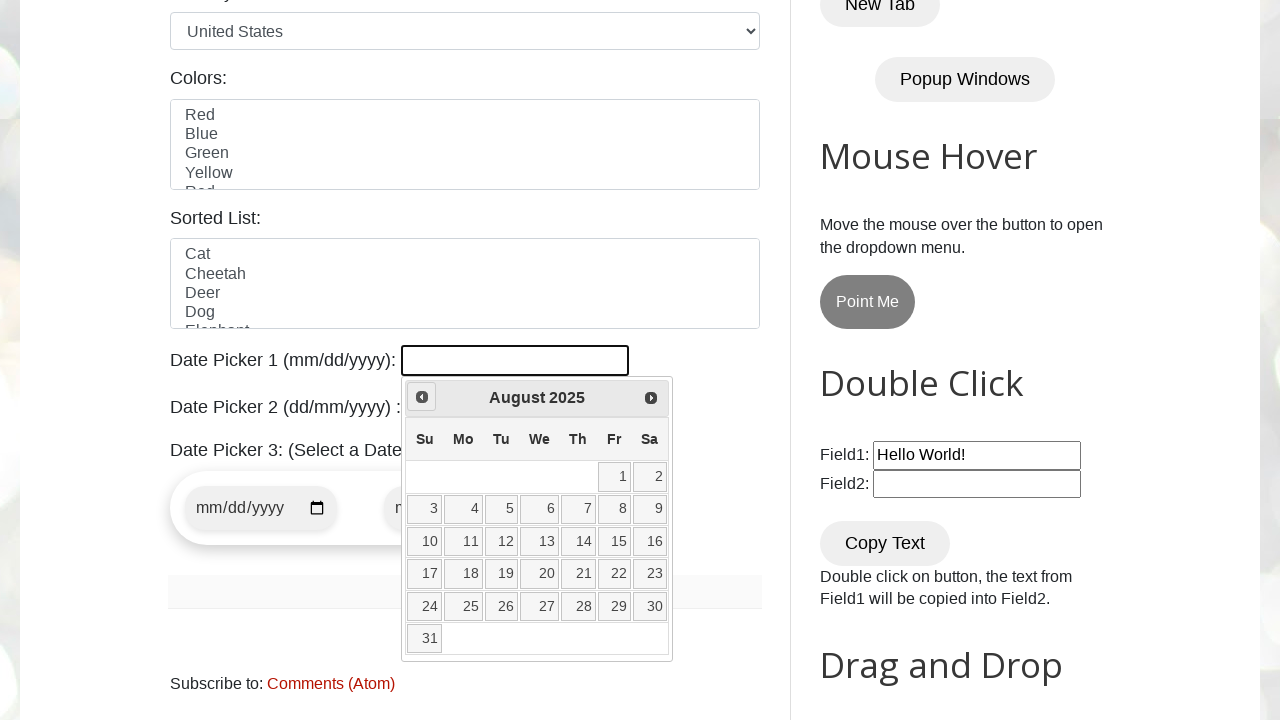

Retrieved current year from date picker
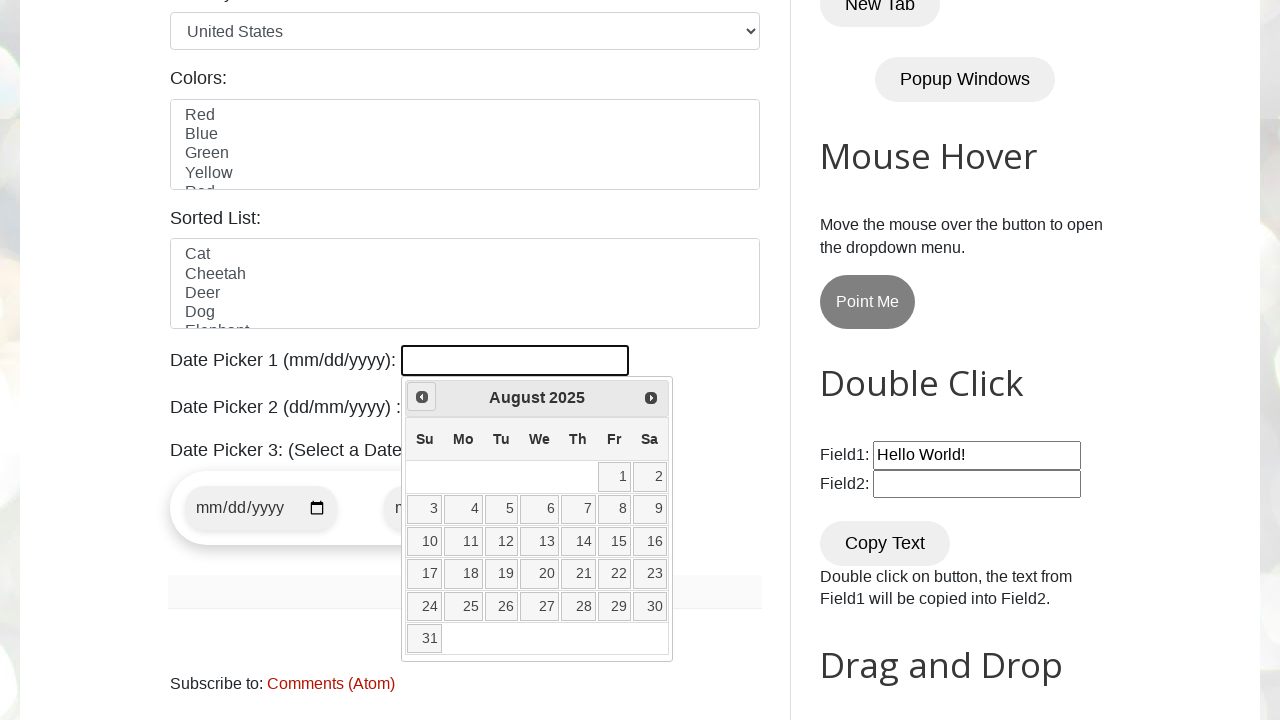

Retrieved current month from date picker
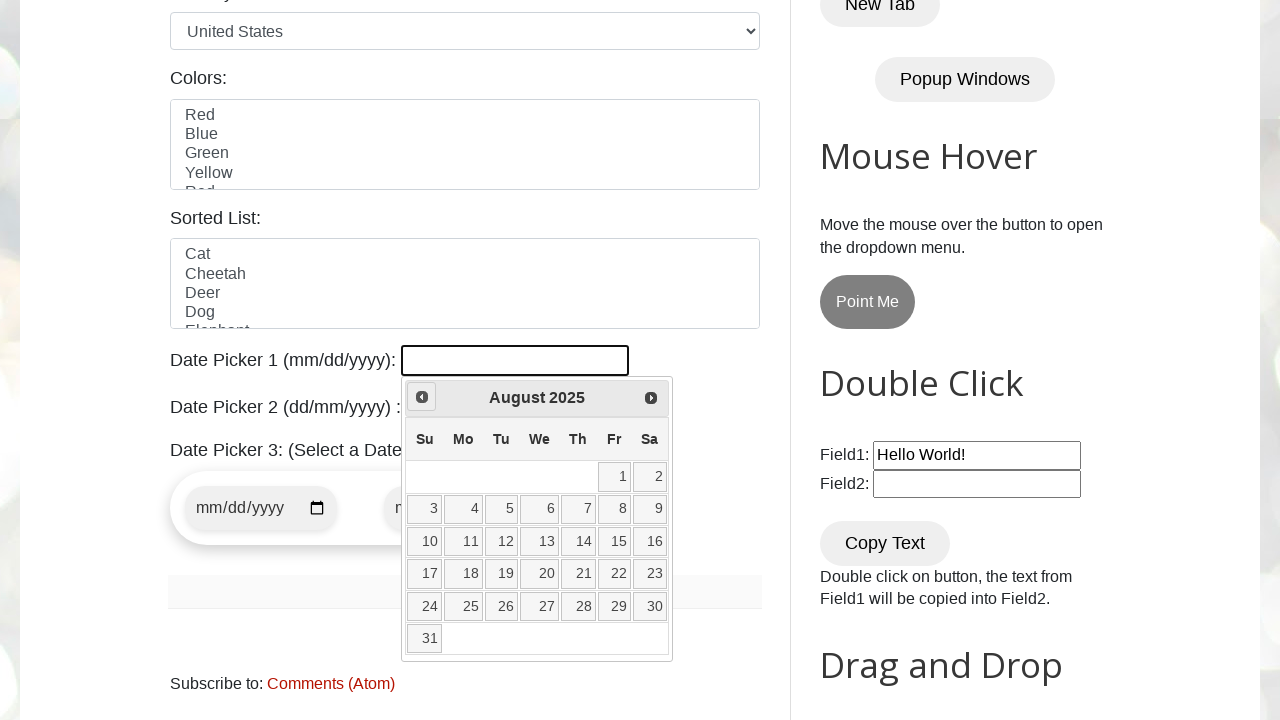

Clicked previous button to navigate to earlier month at (422, 397) on [title='Prev']
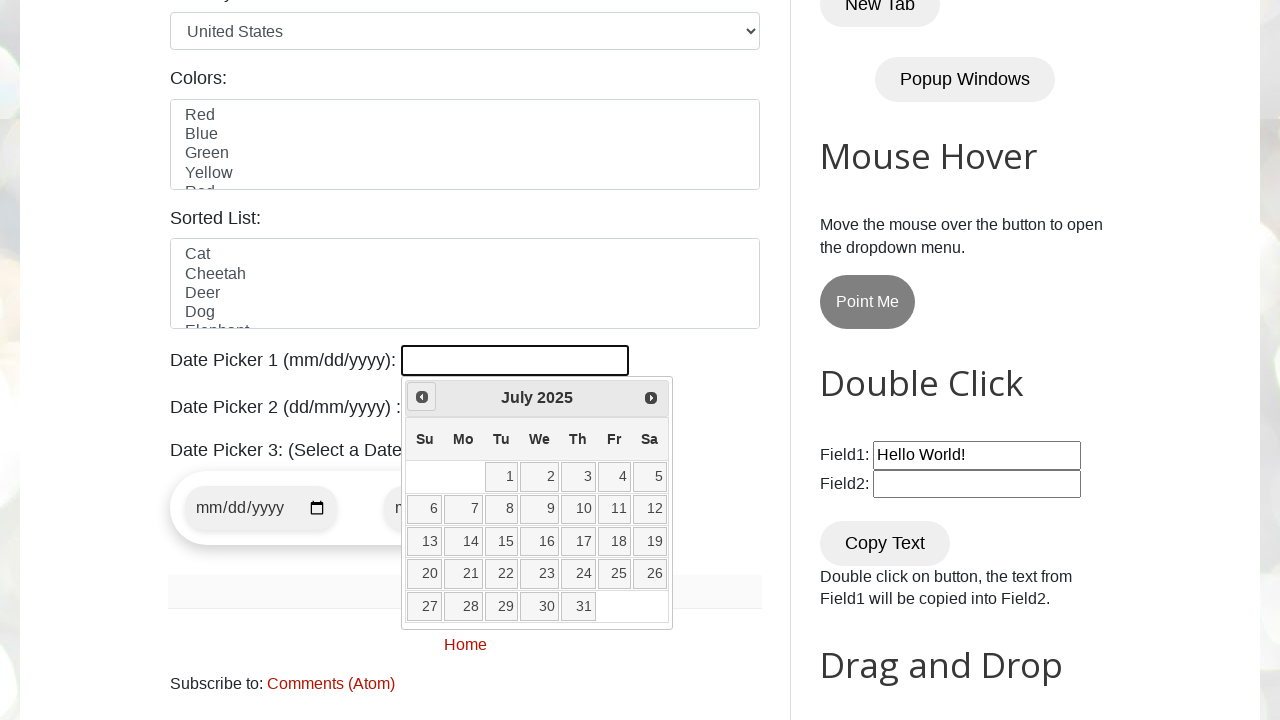

Retrieved current year from date picker
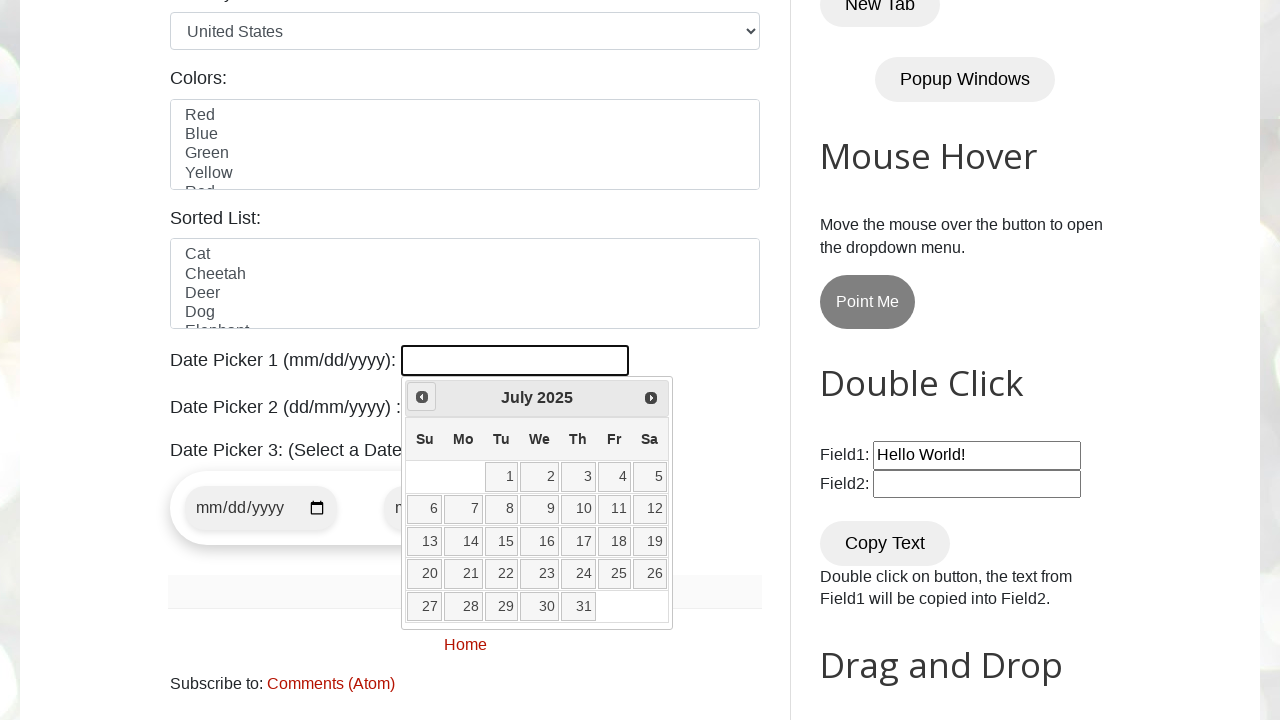

Retrieved current month from date picker
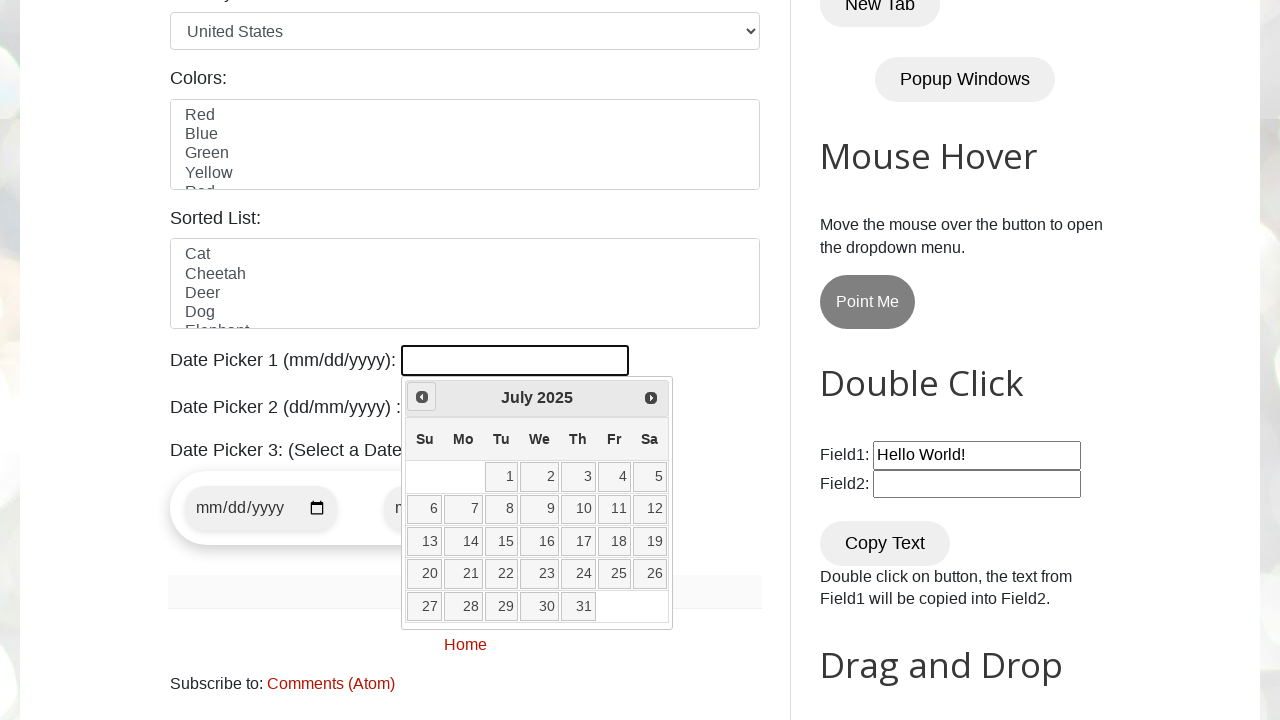

Clicked previous button to navigate to earlier month at (422, 397) on [title='Prev']
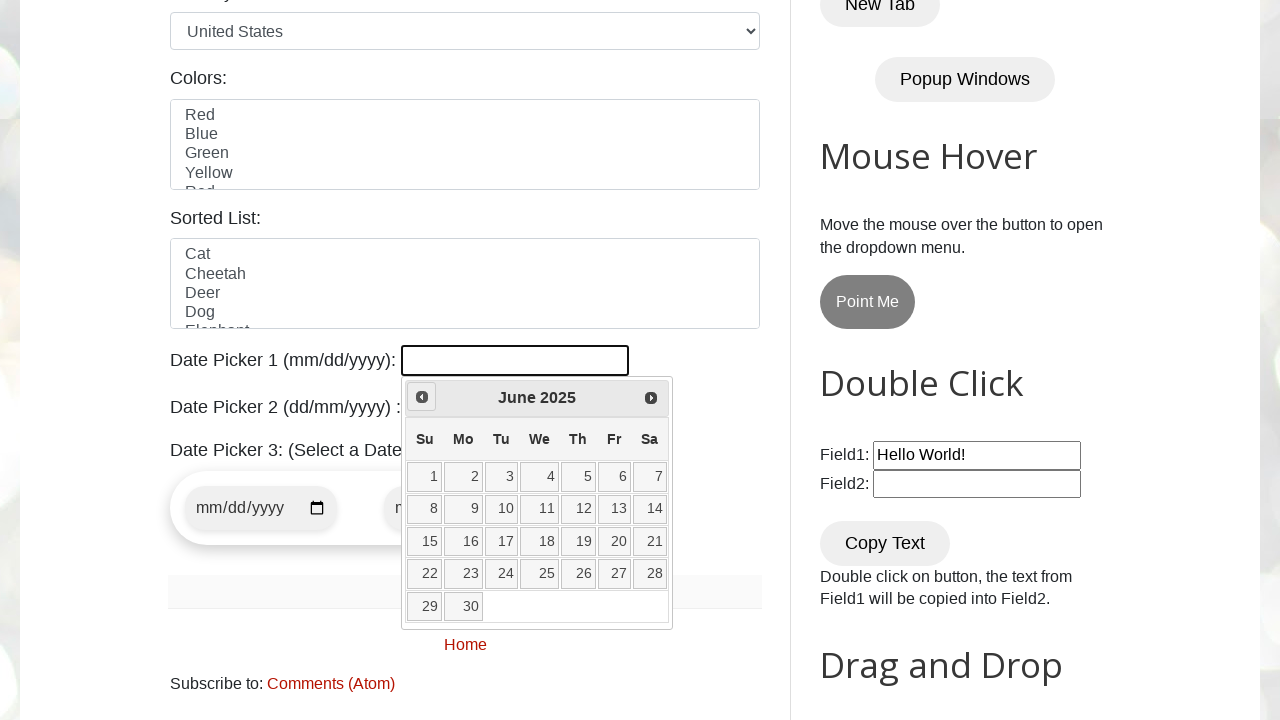

Retrieved current year from date picker
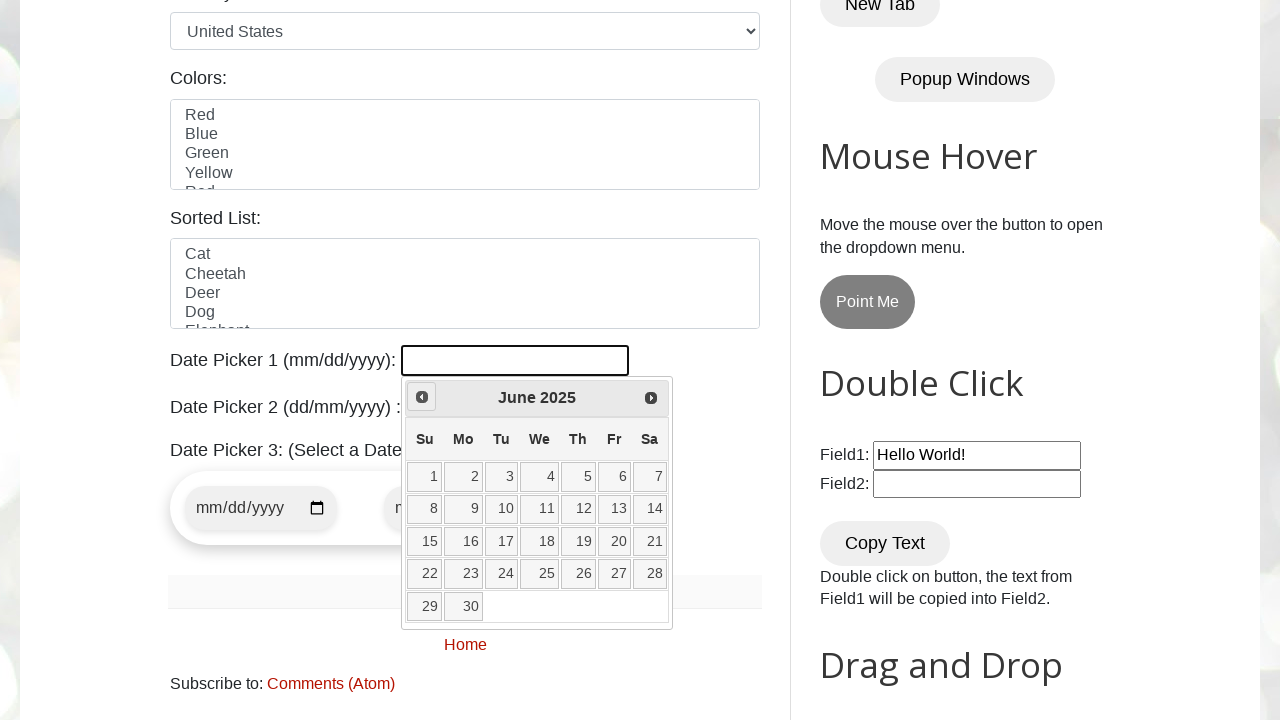

Retrieved current month from date picker
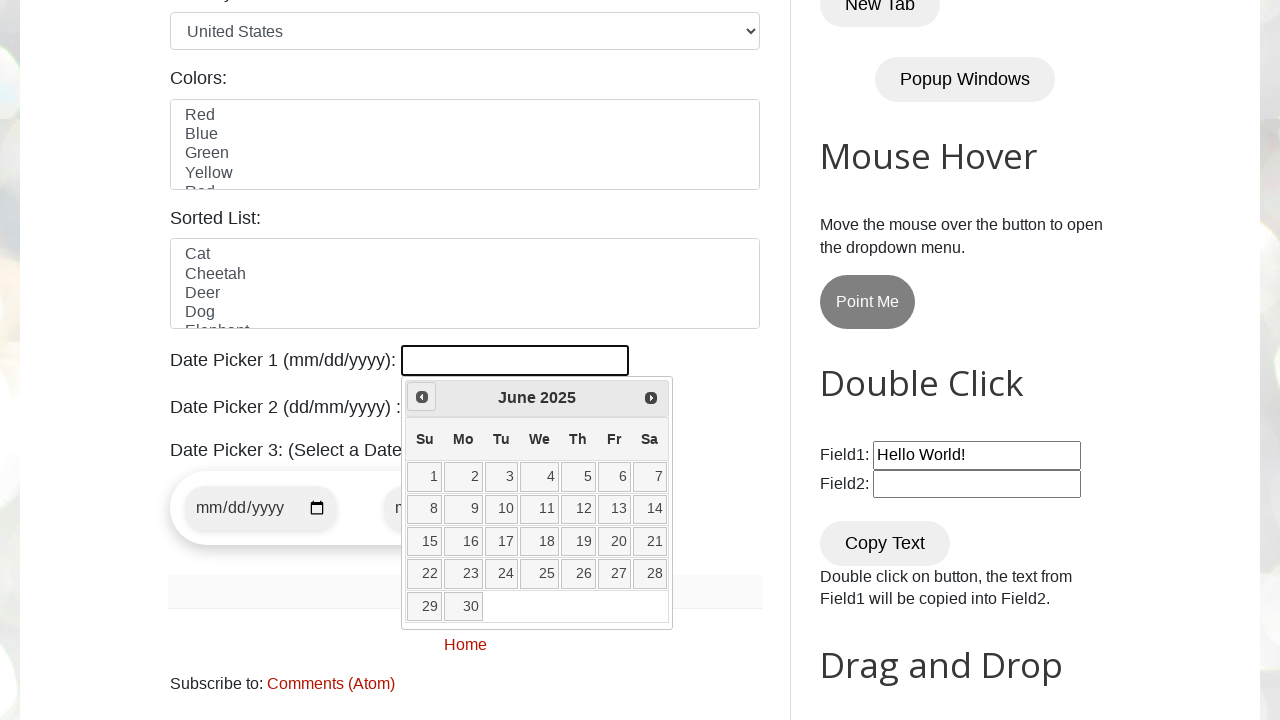

Clicked previous button to navigate to earlier month at (422, 397) on [title='Prev']
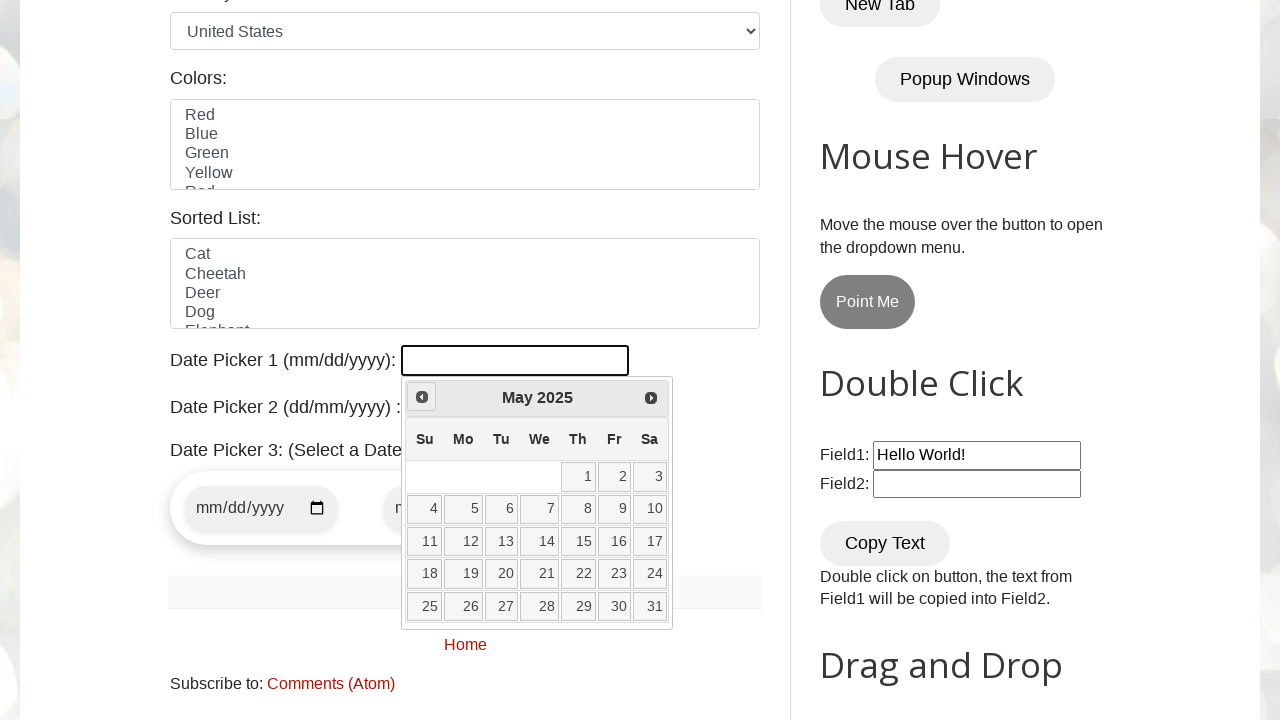

Retrieved current year from date picker
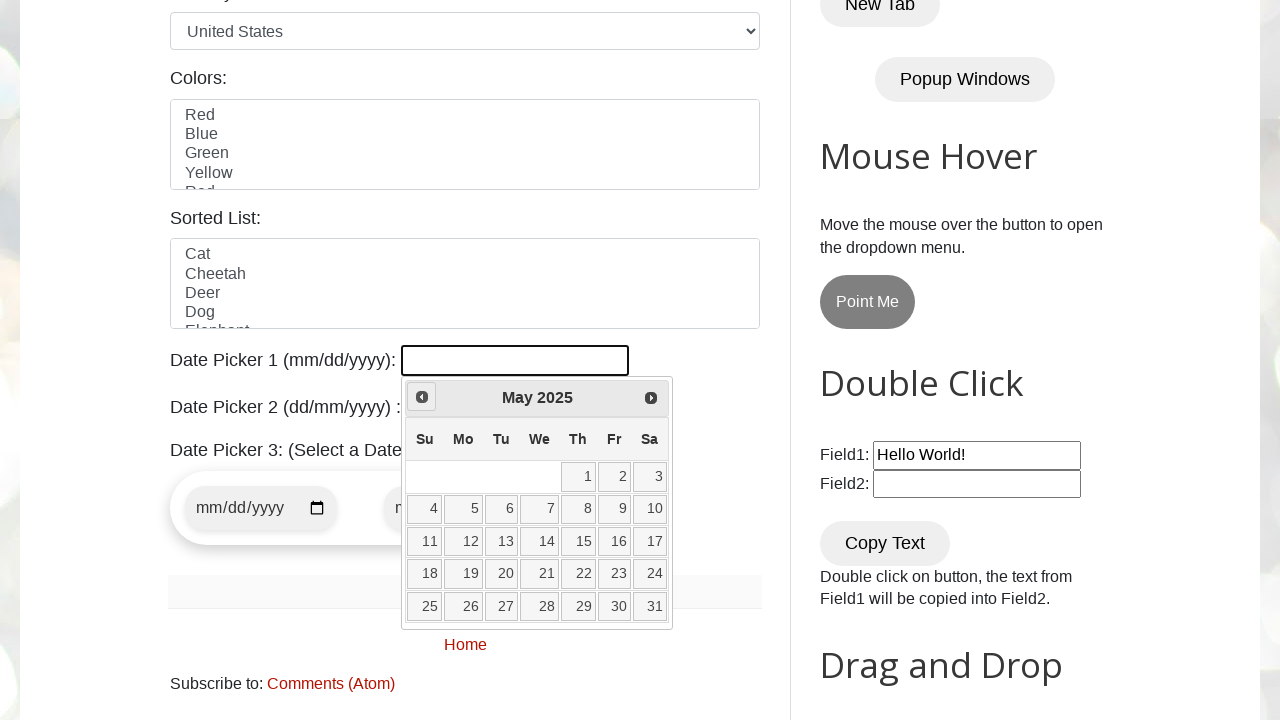

Retrieved current month from date picker
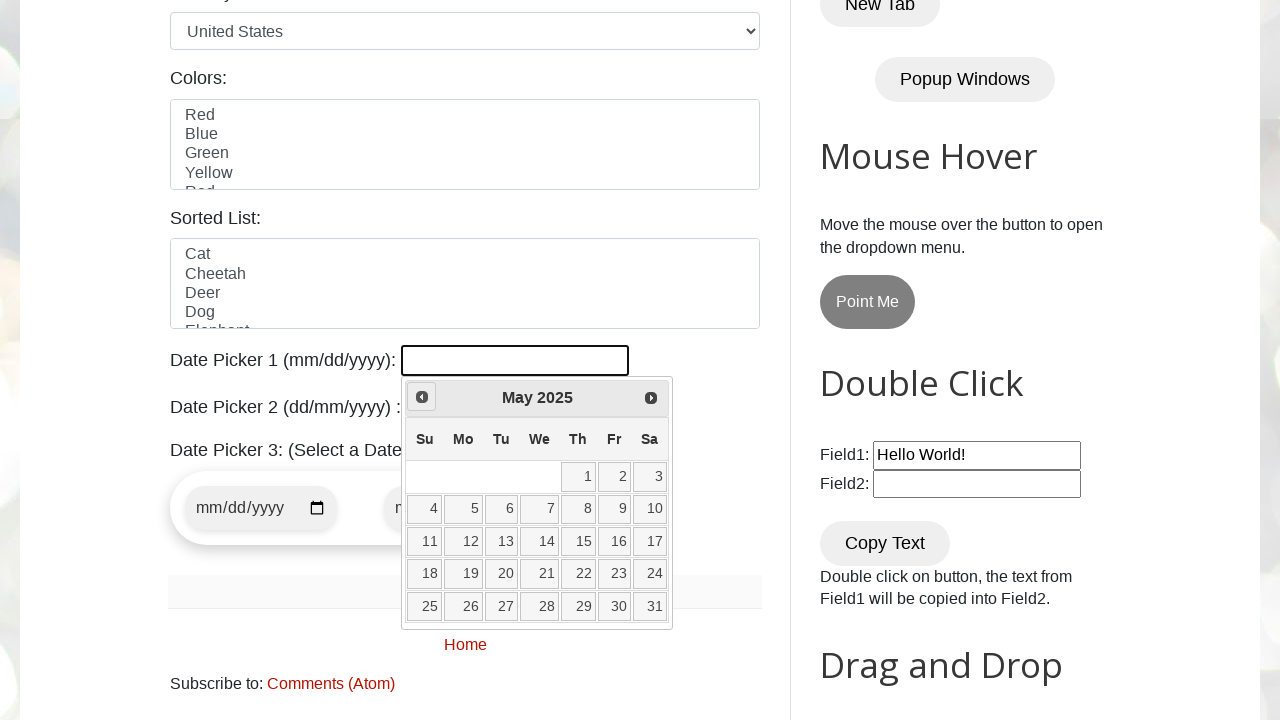

Clicked previous button to navigate to earlier month at (422, 397) on [title='Prev']
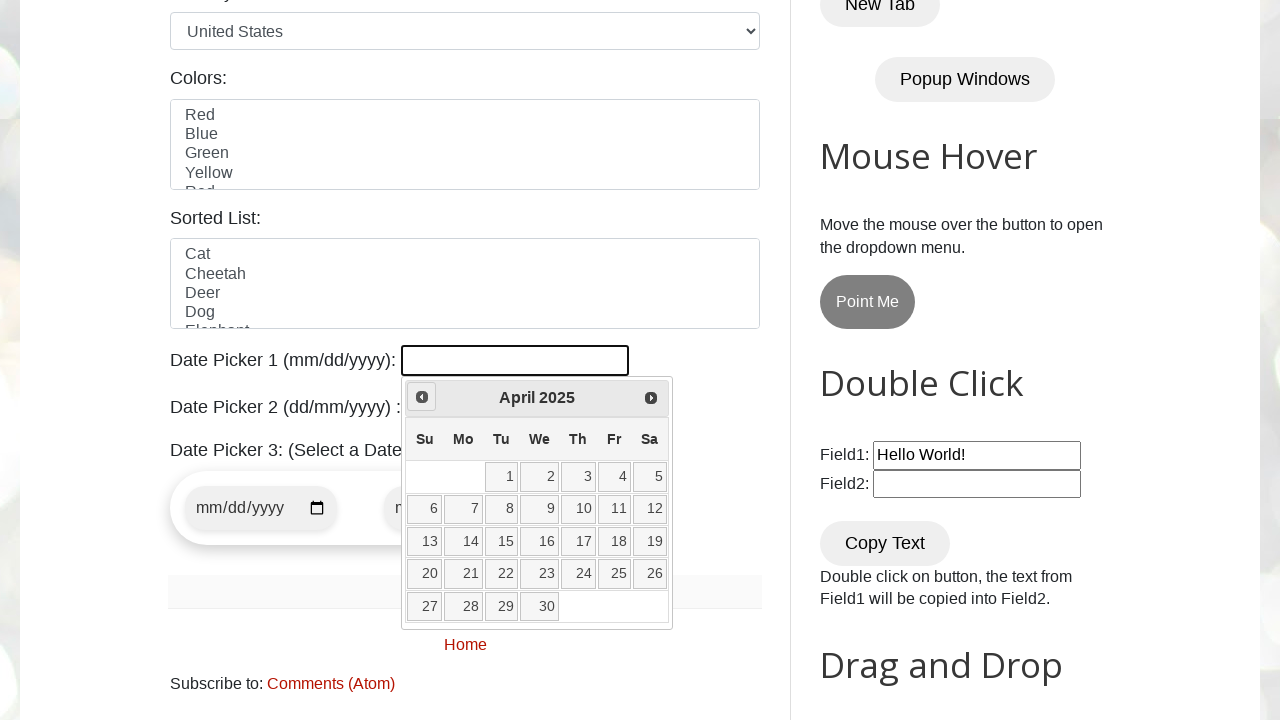

Retrieved current year from date picker
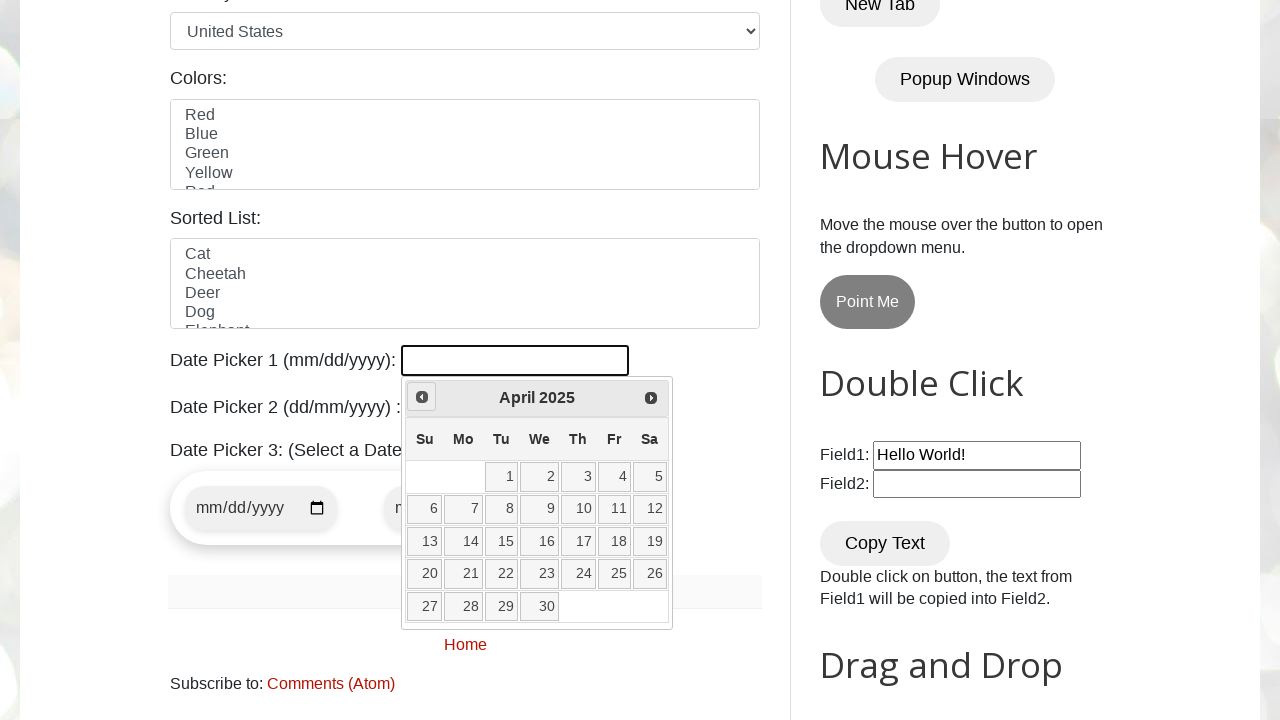

Retrieved current month from date picker
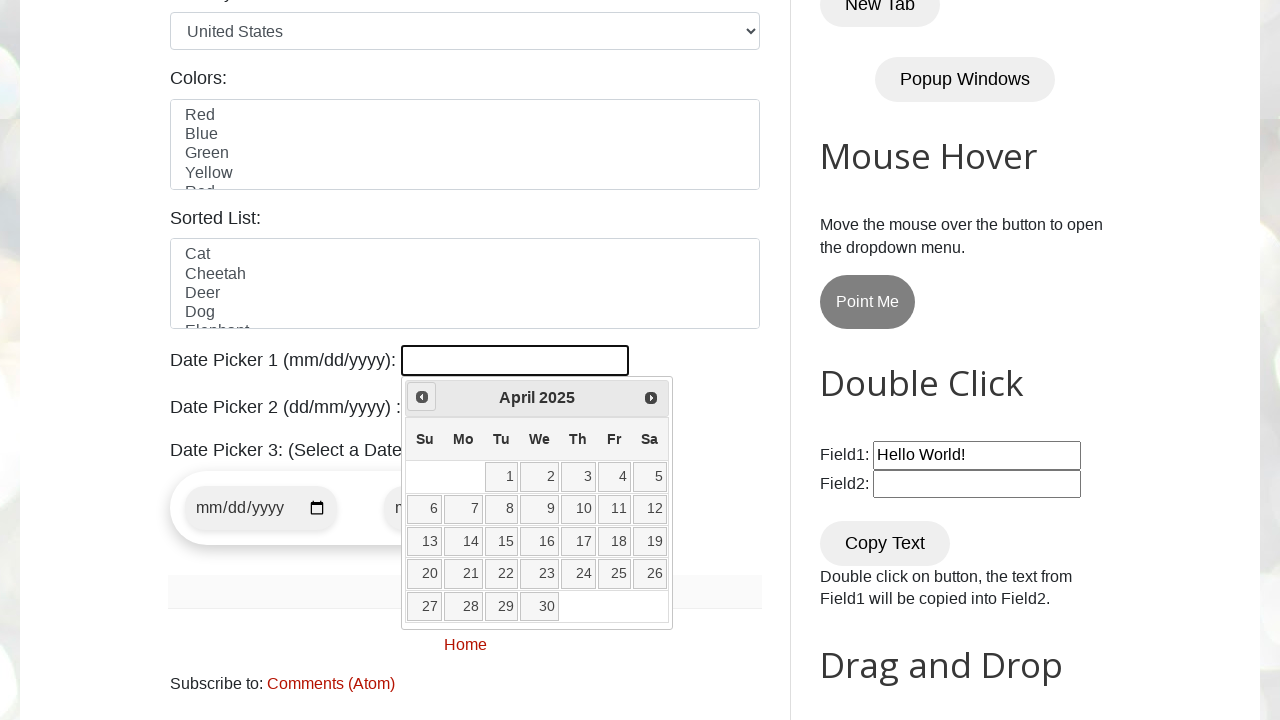

Clicked previous button to navigate to earlier month at (422, 397) on [title='Prev']
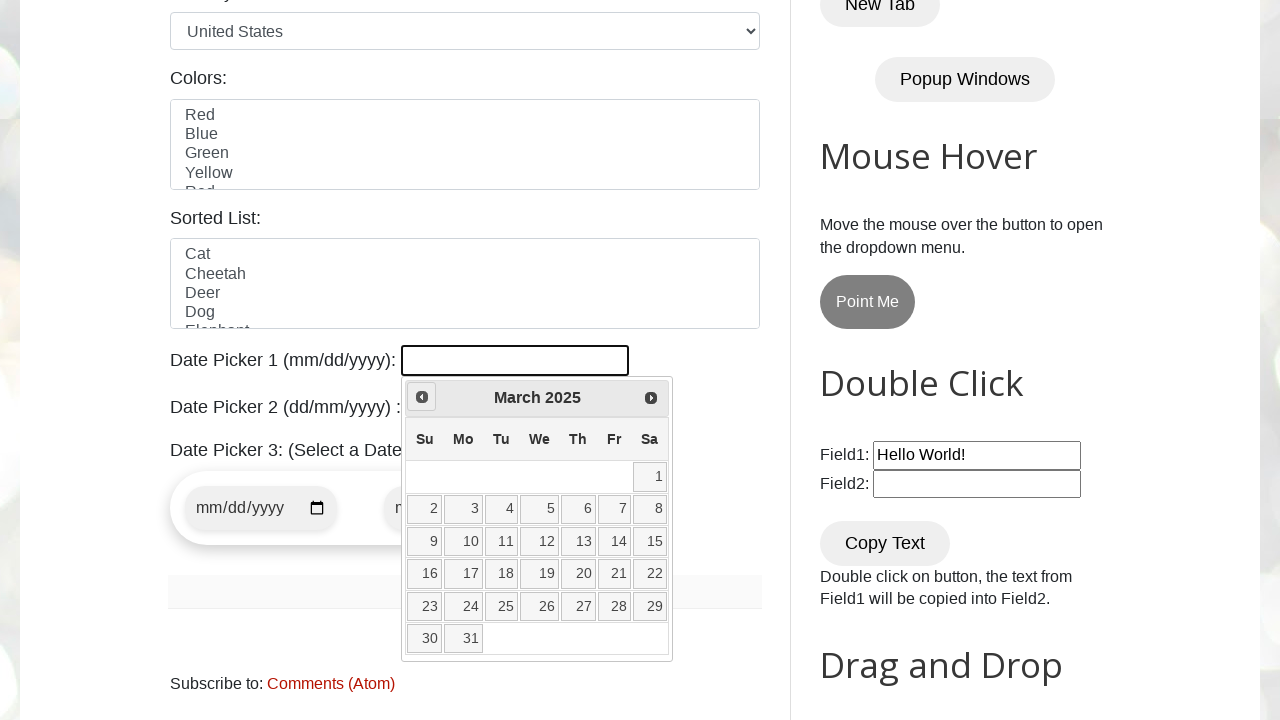

Retrieved current year from date picker
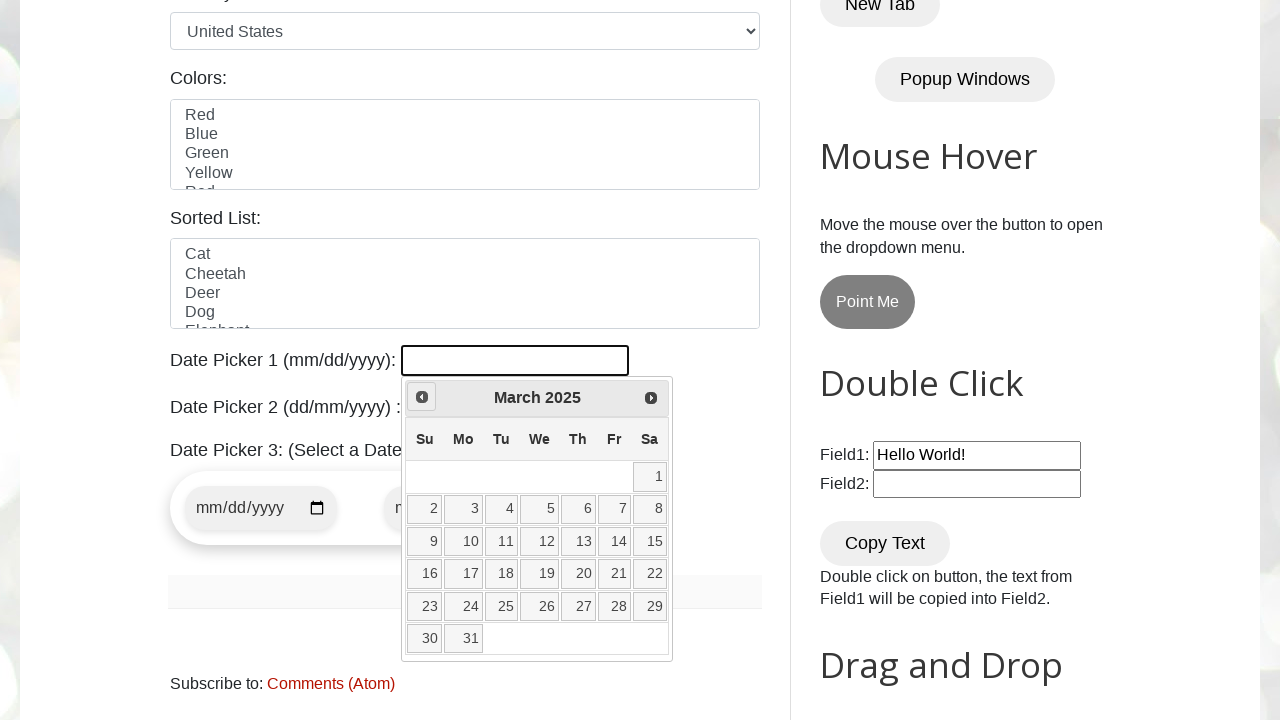

Retrieved current month from date picker
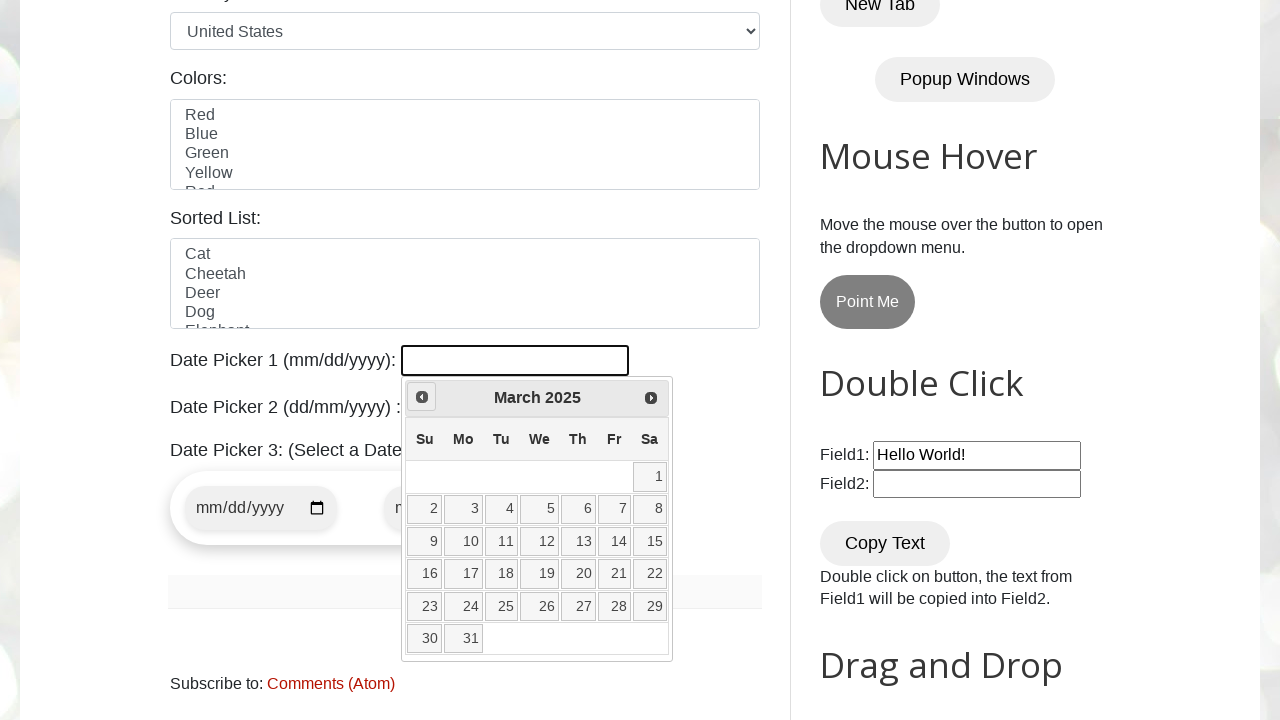

Clicked previous button to navigate to earlier month at (422, 397) on [title='Prev']
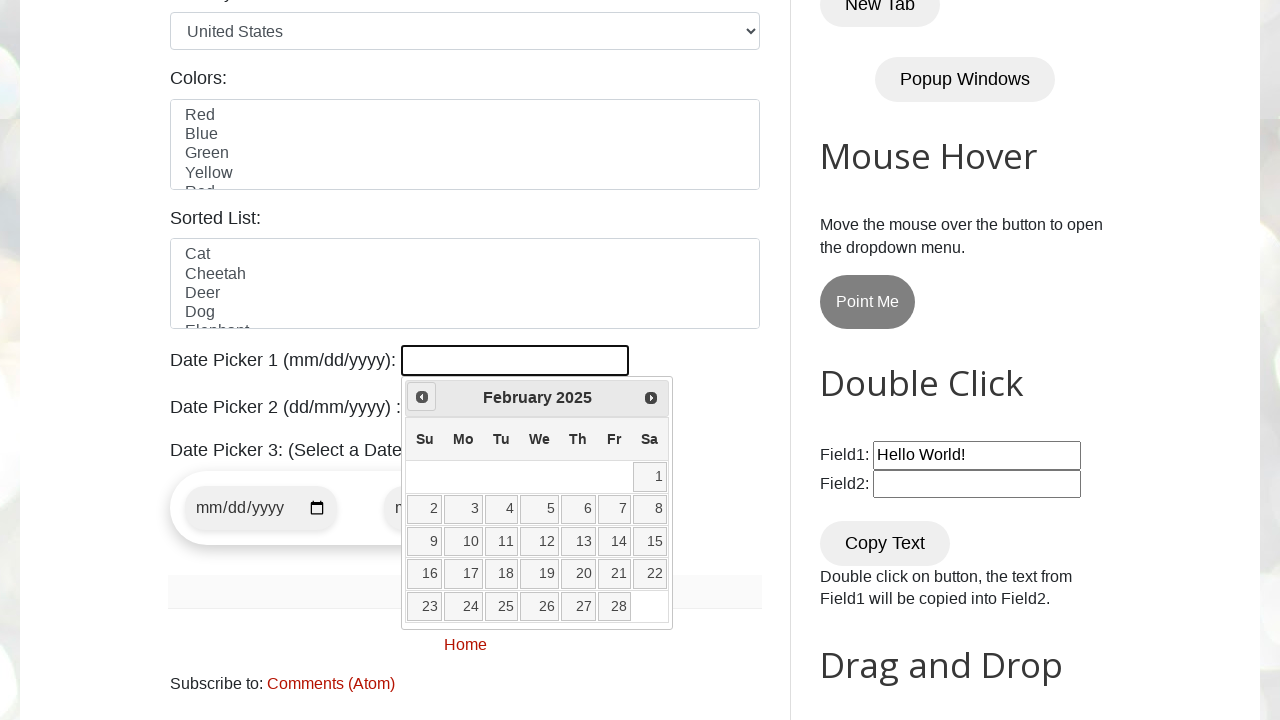

Retrieved current year from date picker
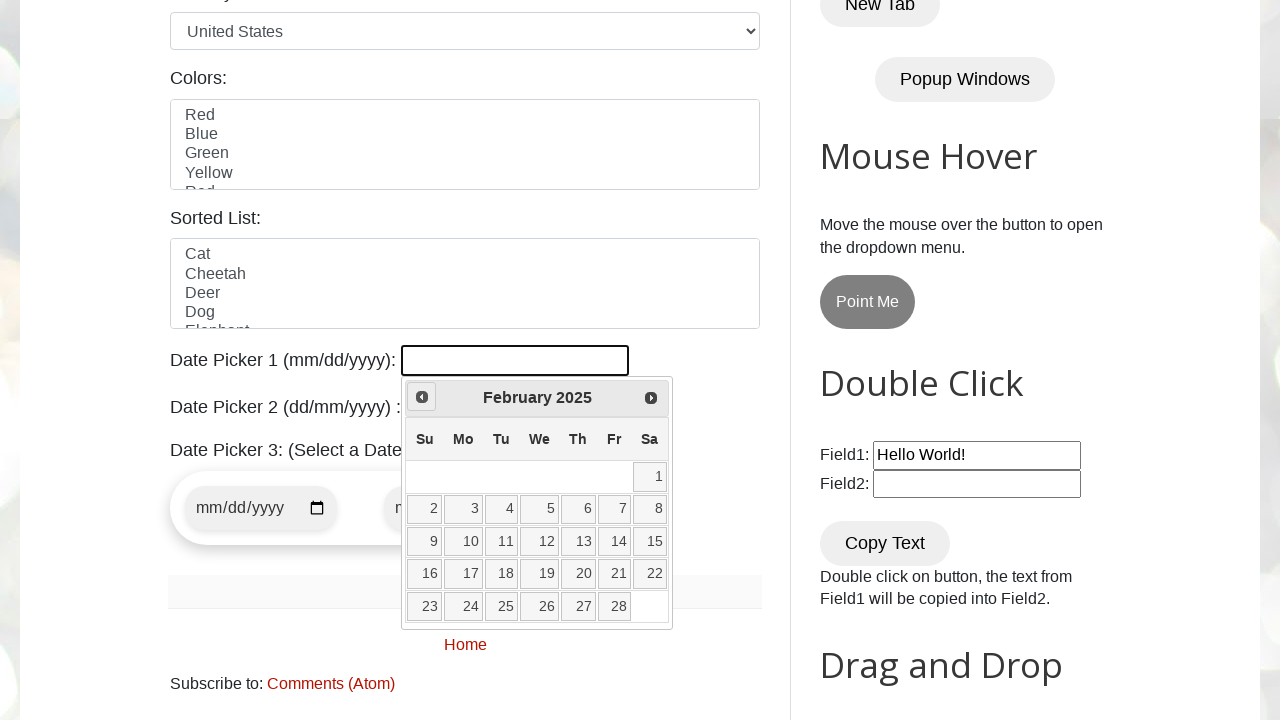

Retrieved current month from date picker
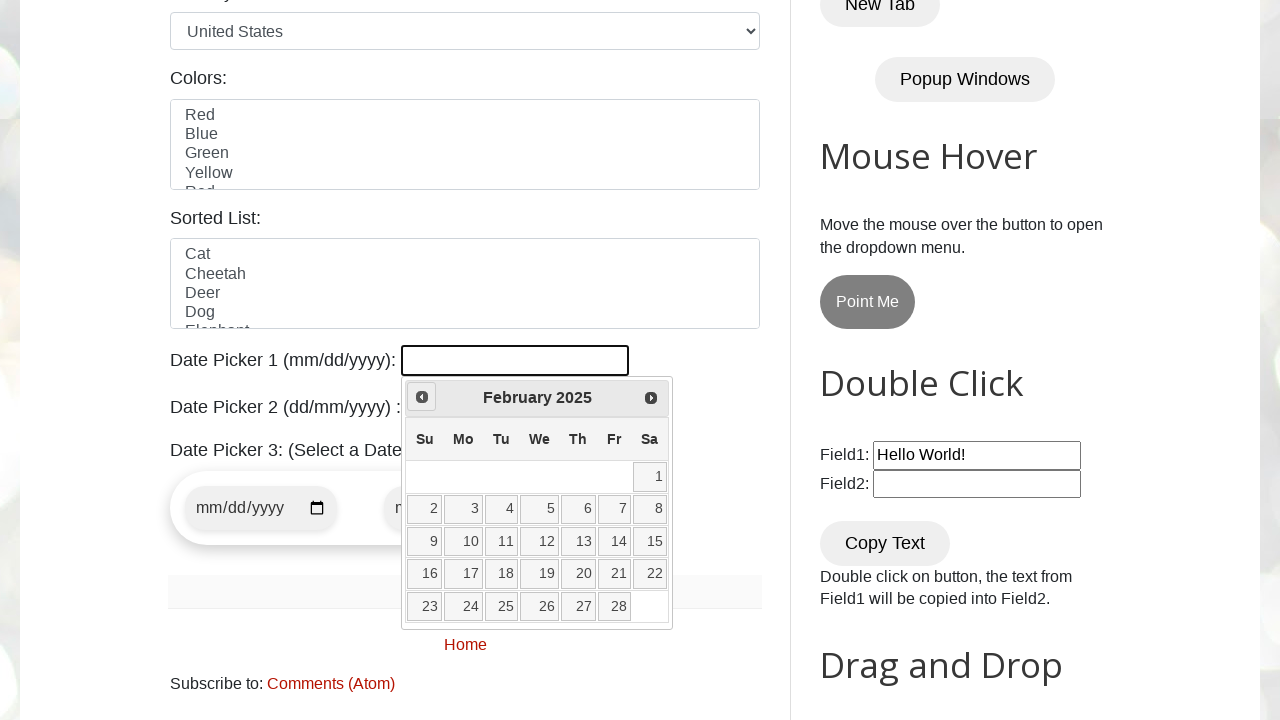

Clicked previous button to navigate to earlier month at (422, 397) on [title='Prev']
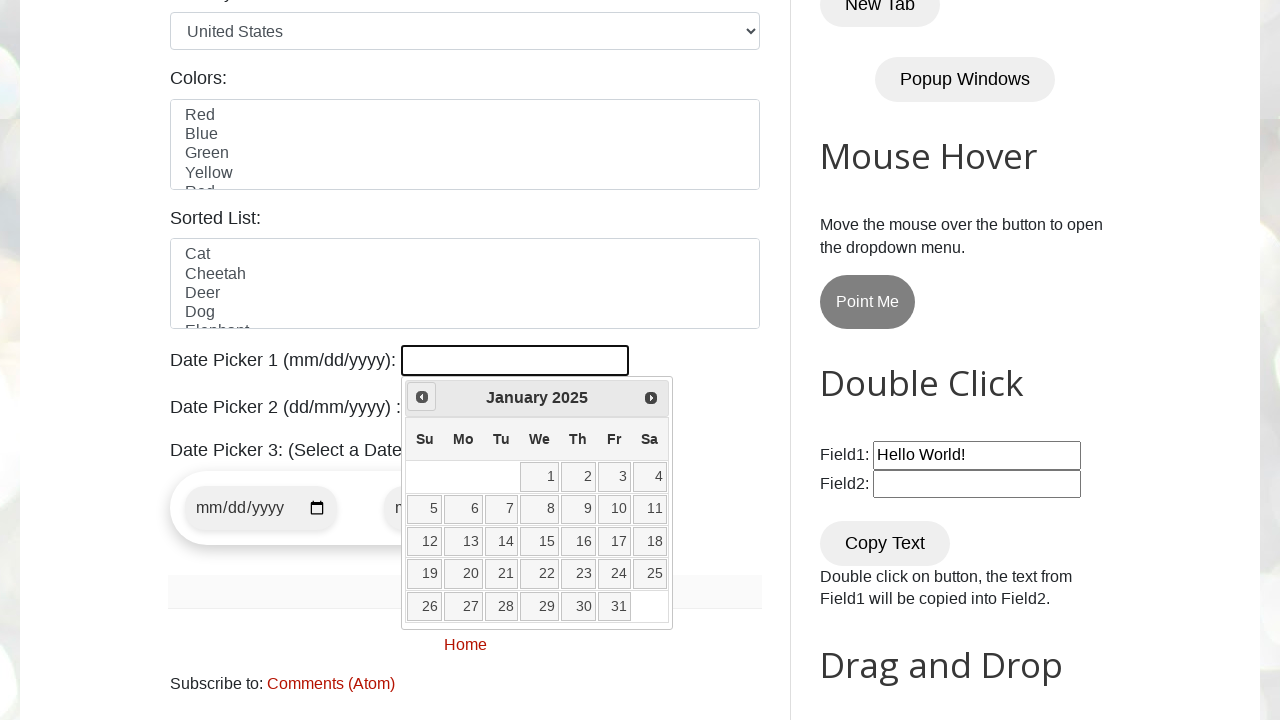

Retrieved current year from date picker
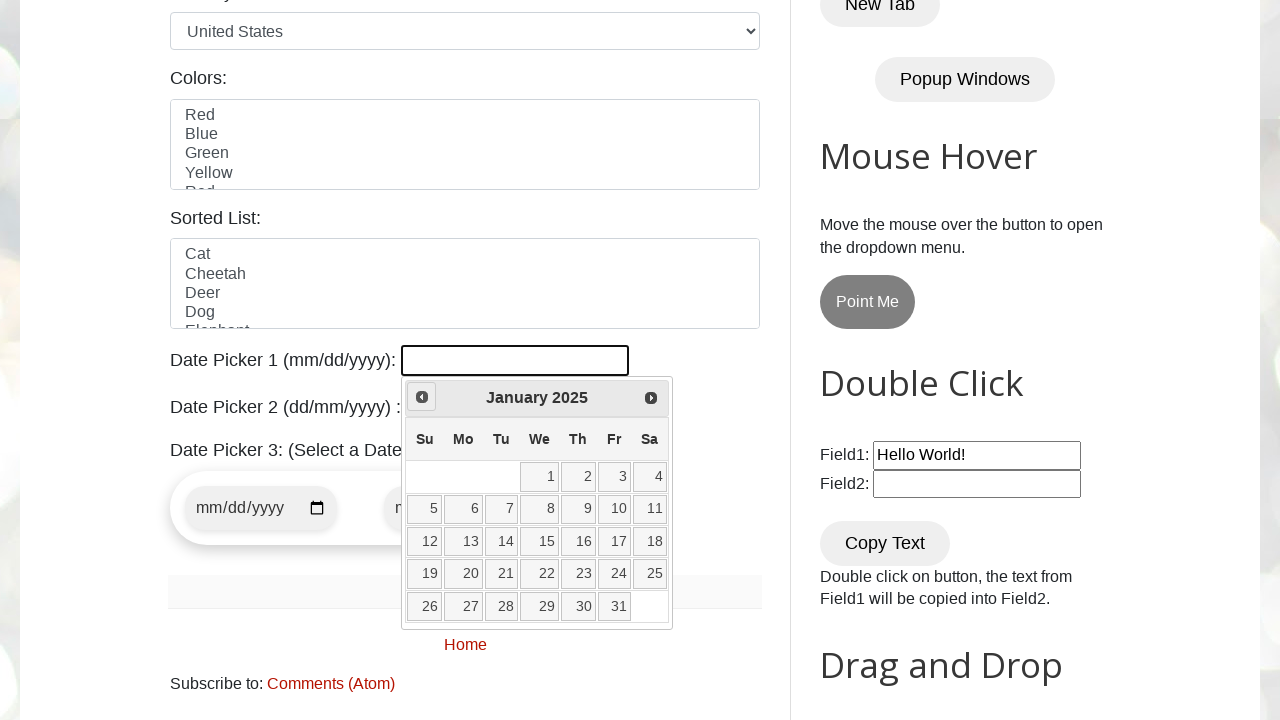

Retrieved current month from date picker
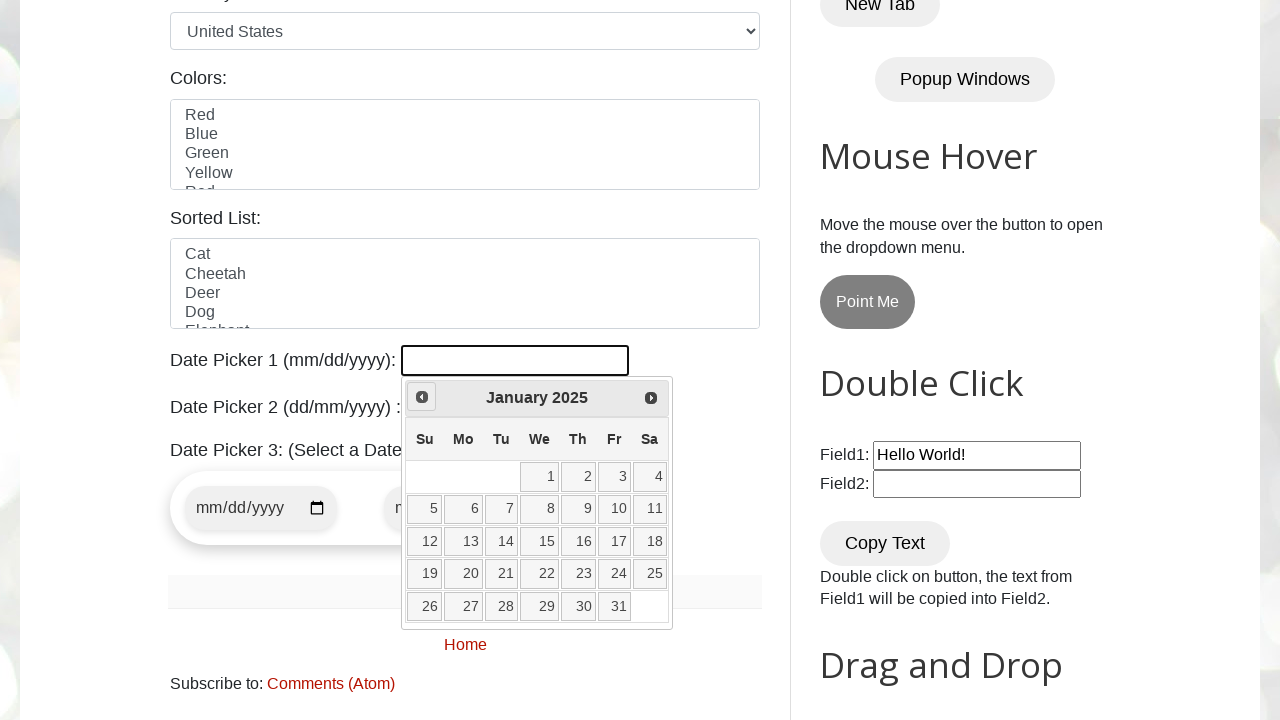

Clicked previous button to navigate to earlier month at (422, 397) on [title='Prev']
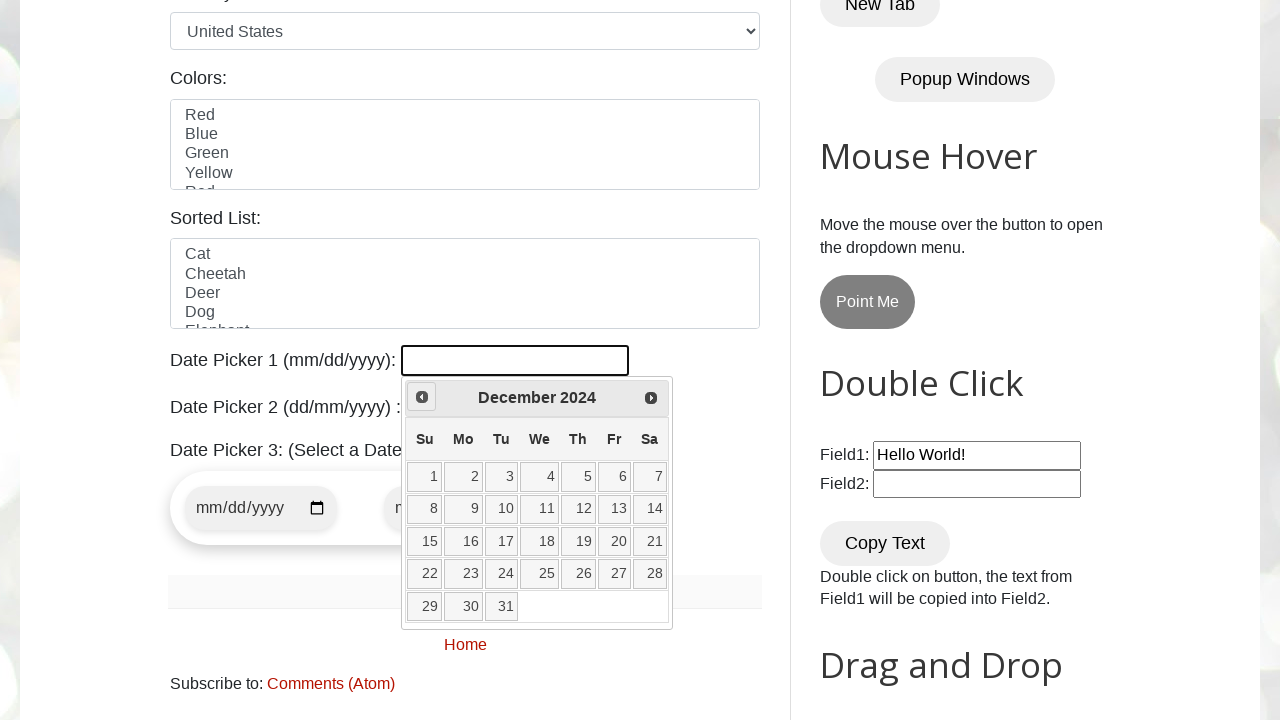

Retrieved current year from date picker
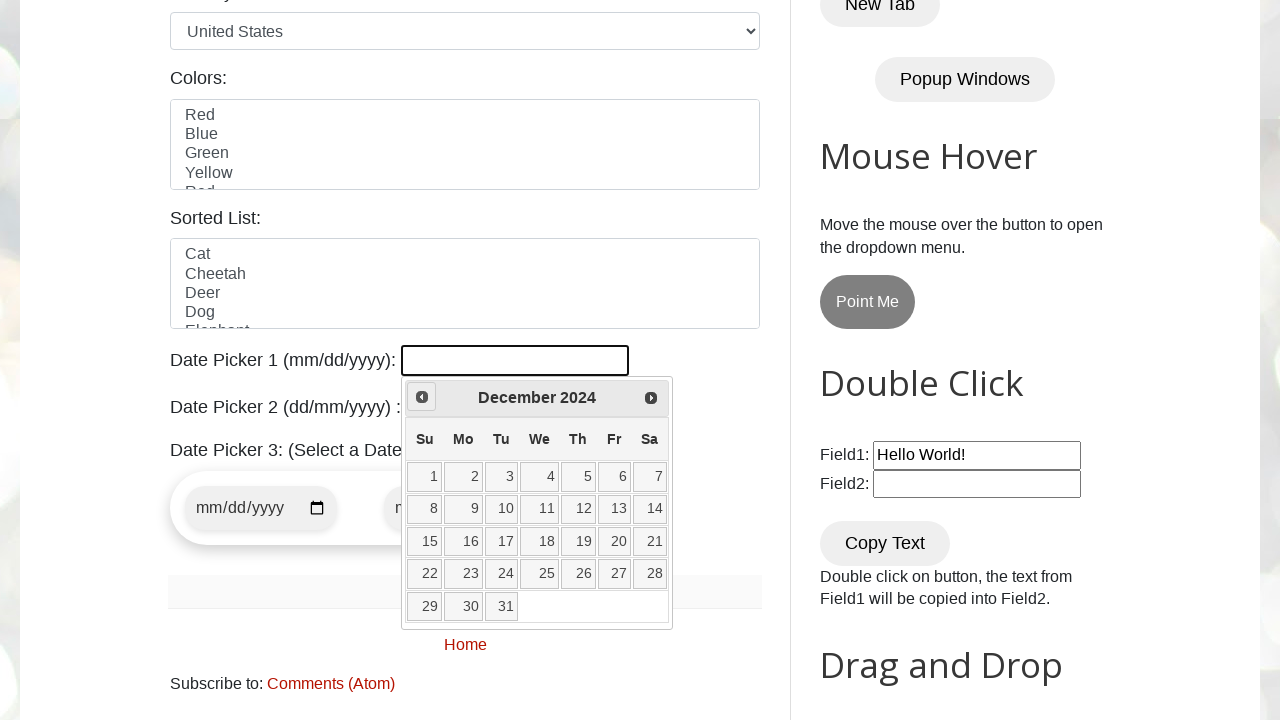

Retrieved current month from date picker
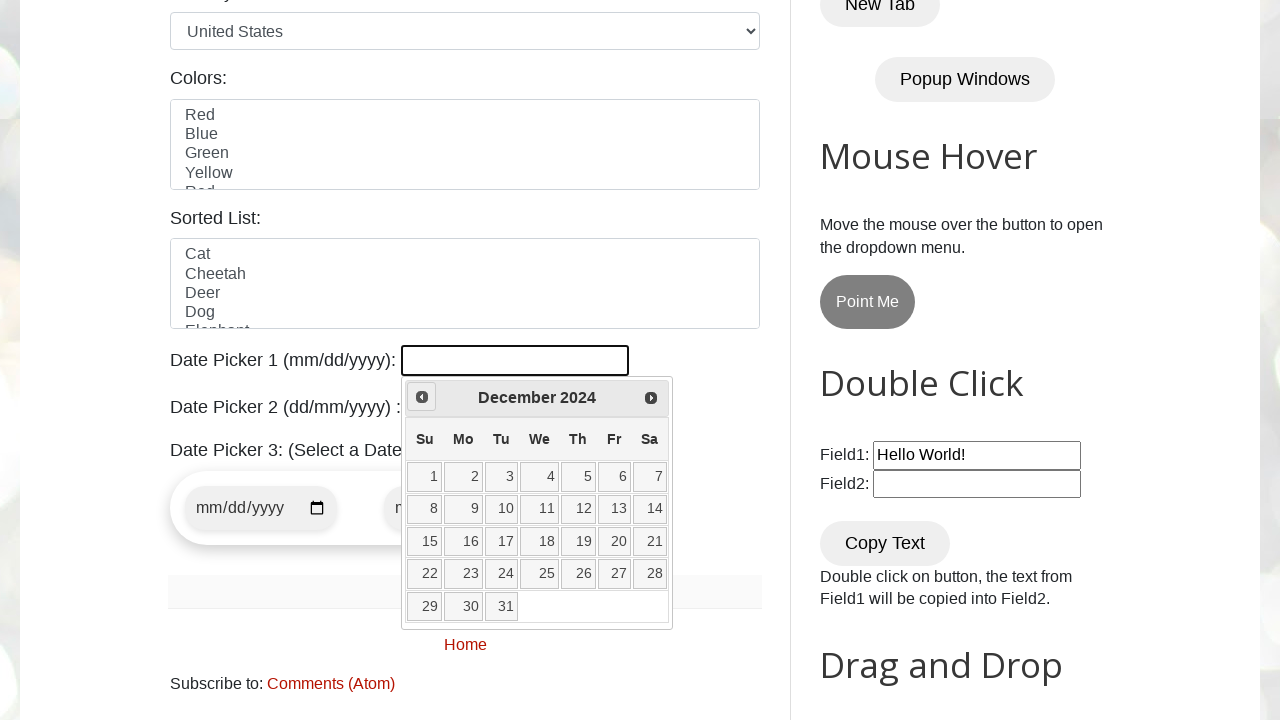

Clicked previous button to navigate to earlier month at (422, 397) on [title='Prev']
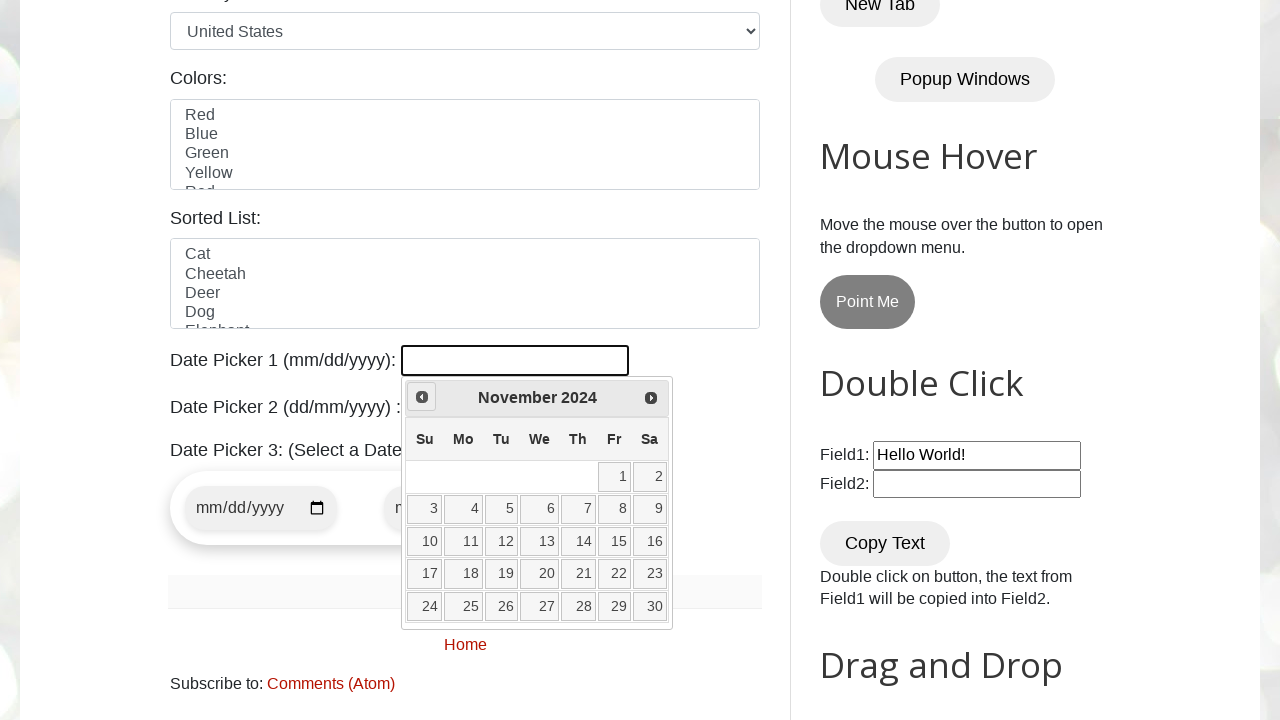

Retrieved current year from date picker
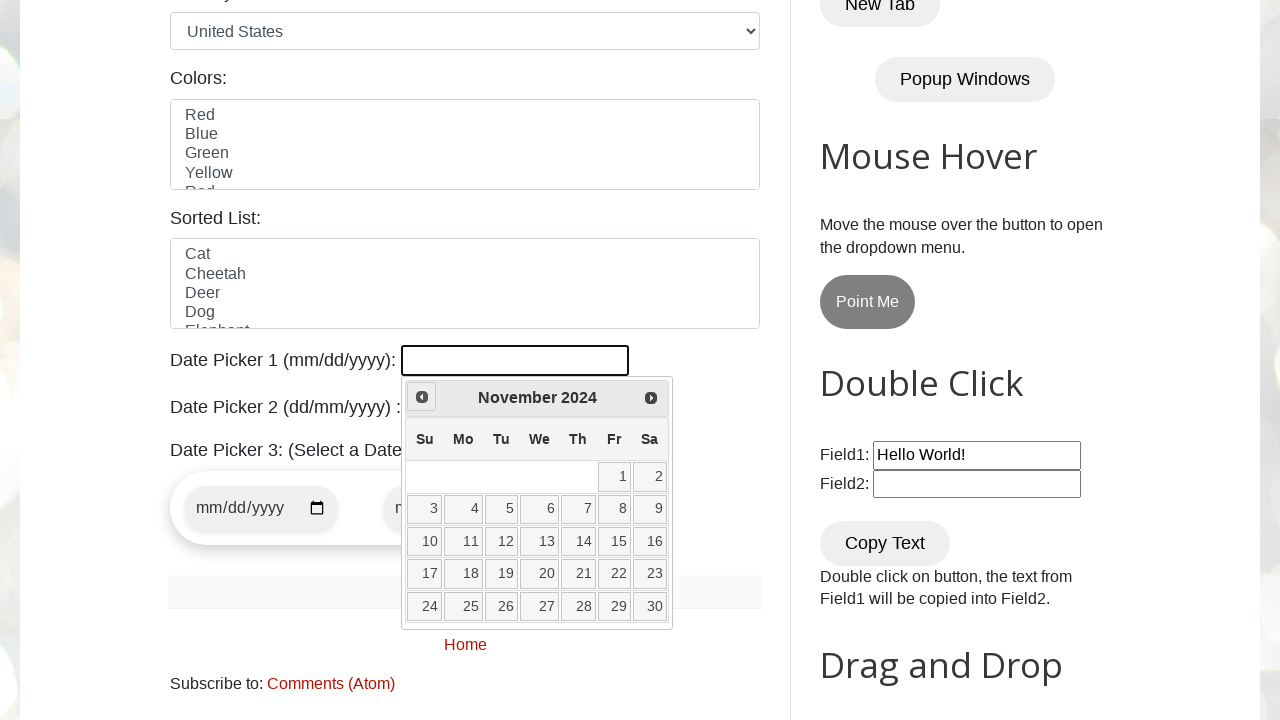

Retrieved current month from date picker
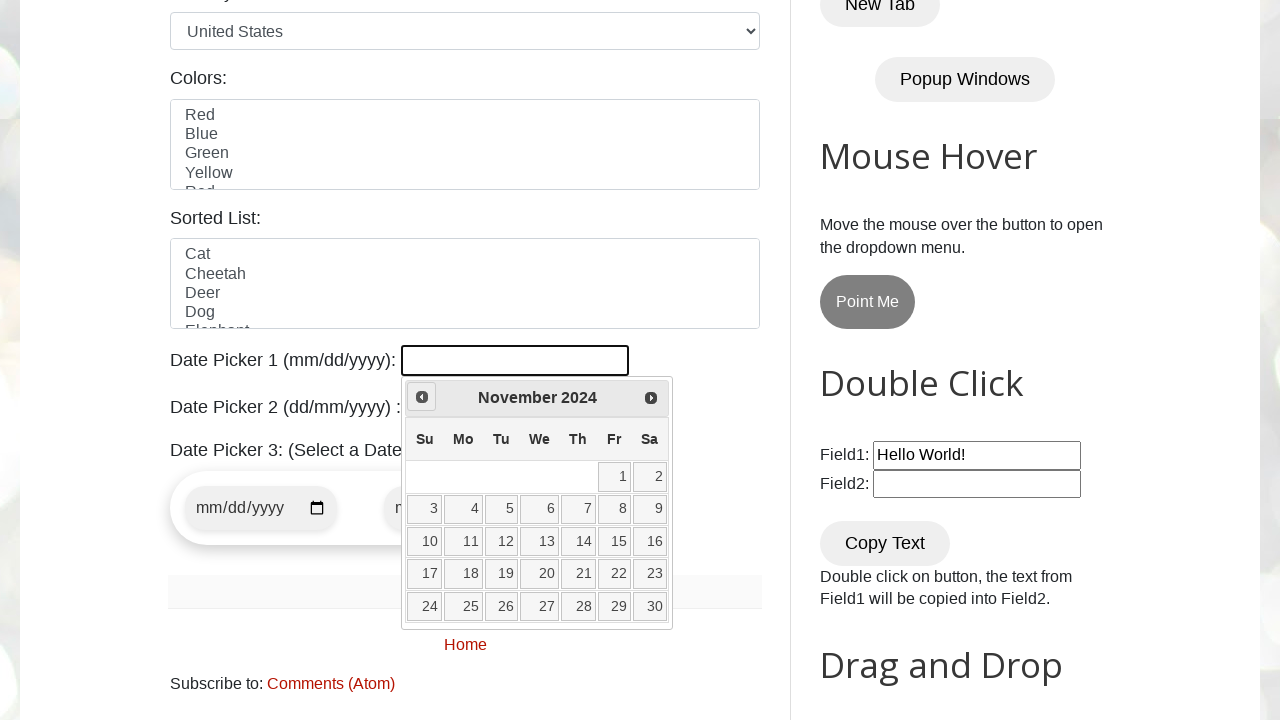

Clicked previous button to navigate to earlier month at (422, 397) on [title='Prev']
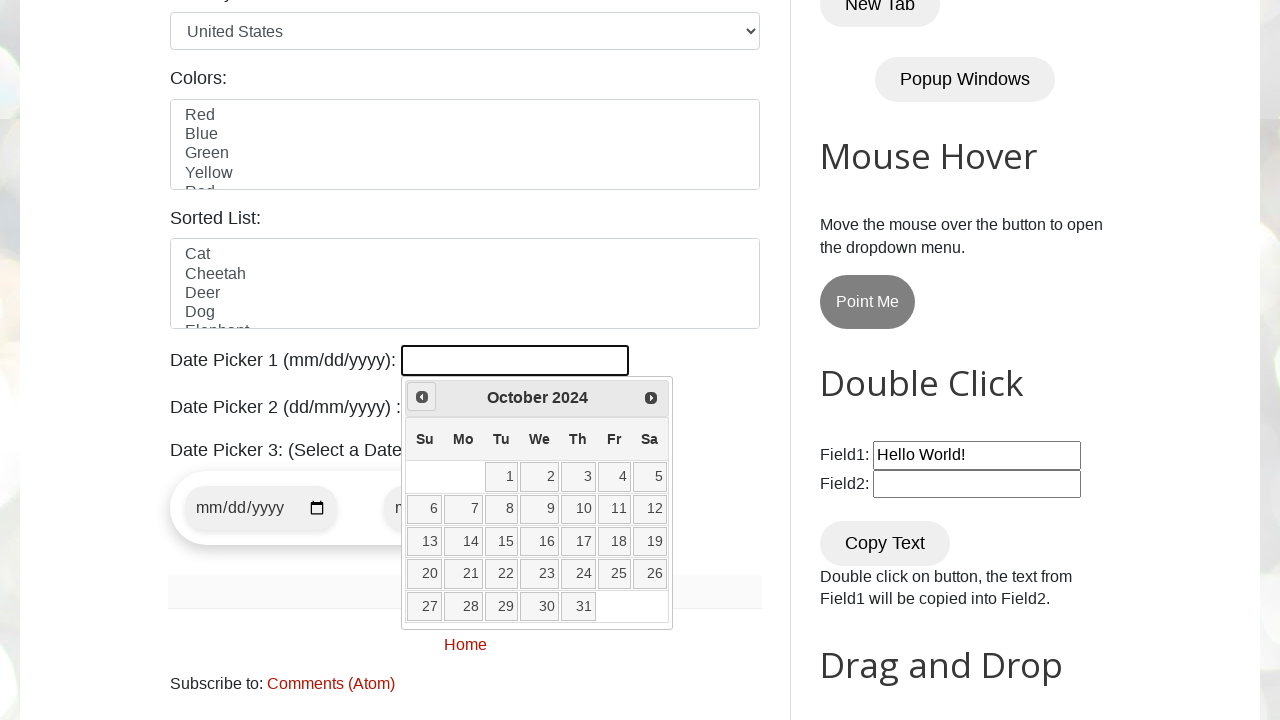

Retrieved current year from date picker
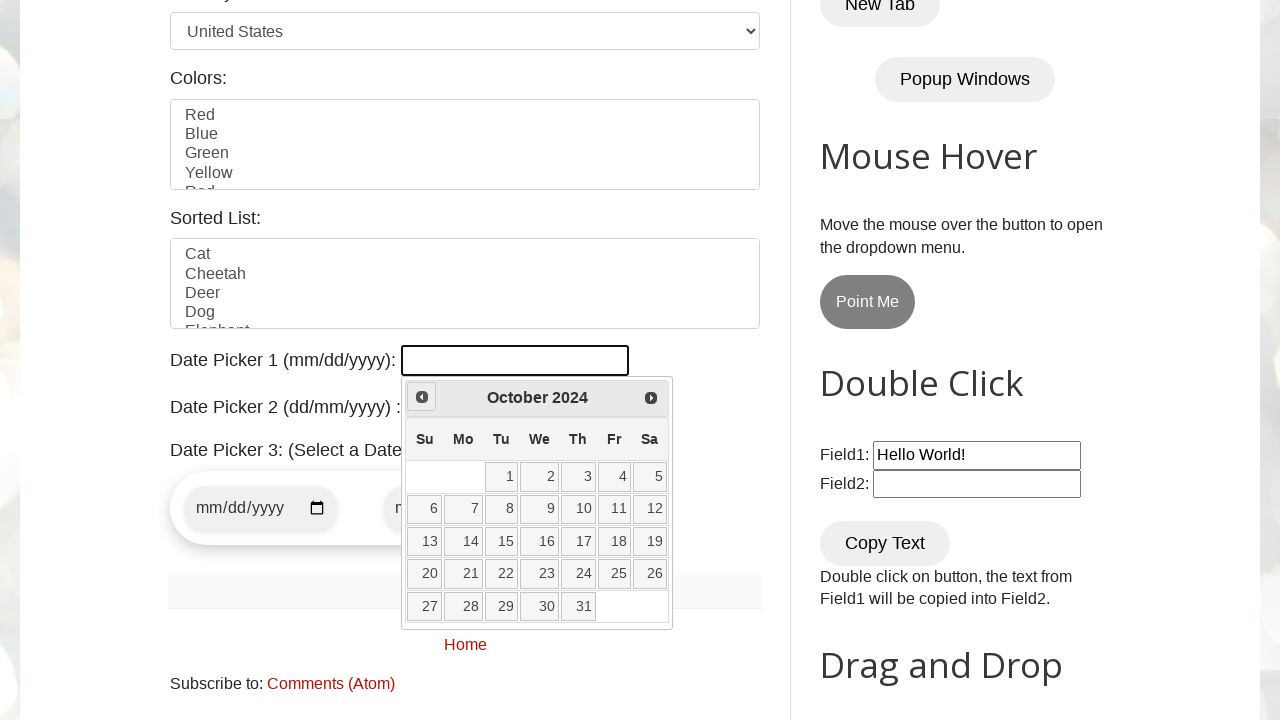

Retrieved current month from date picker
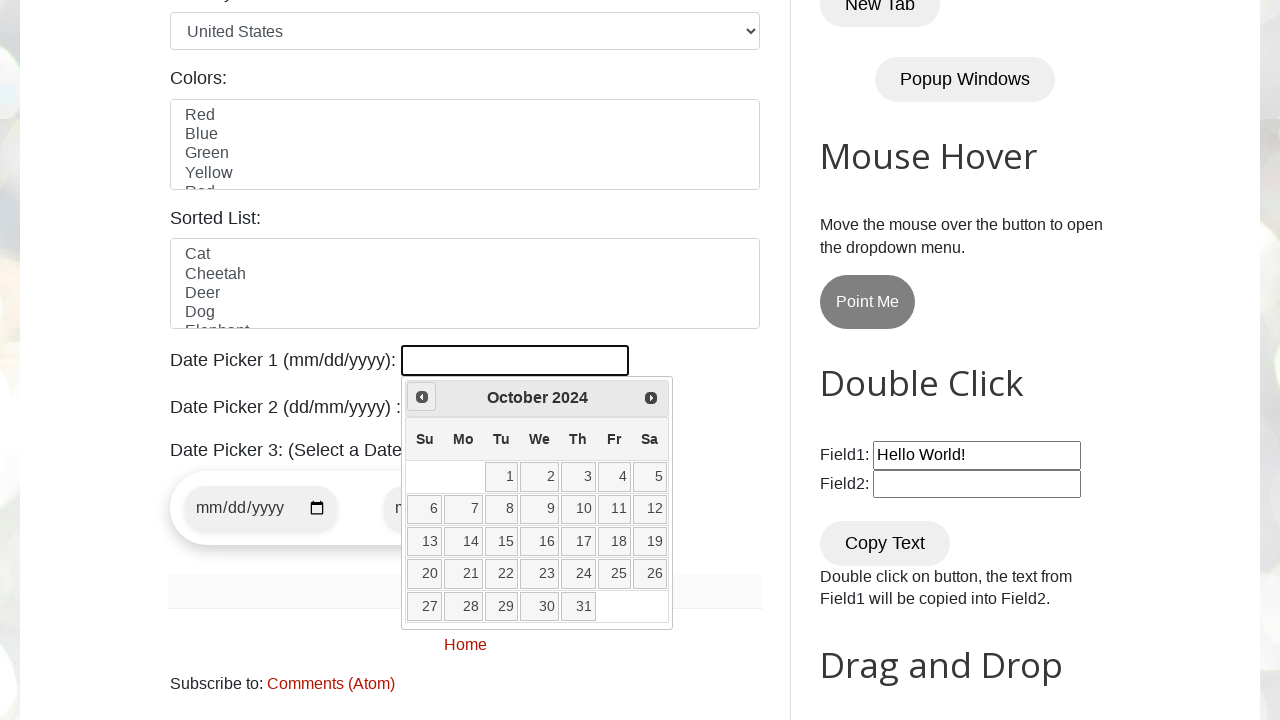

Clicked previous button to navigate to earlier month at (422, 397) on [title='Prev']
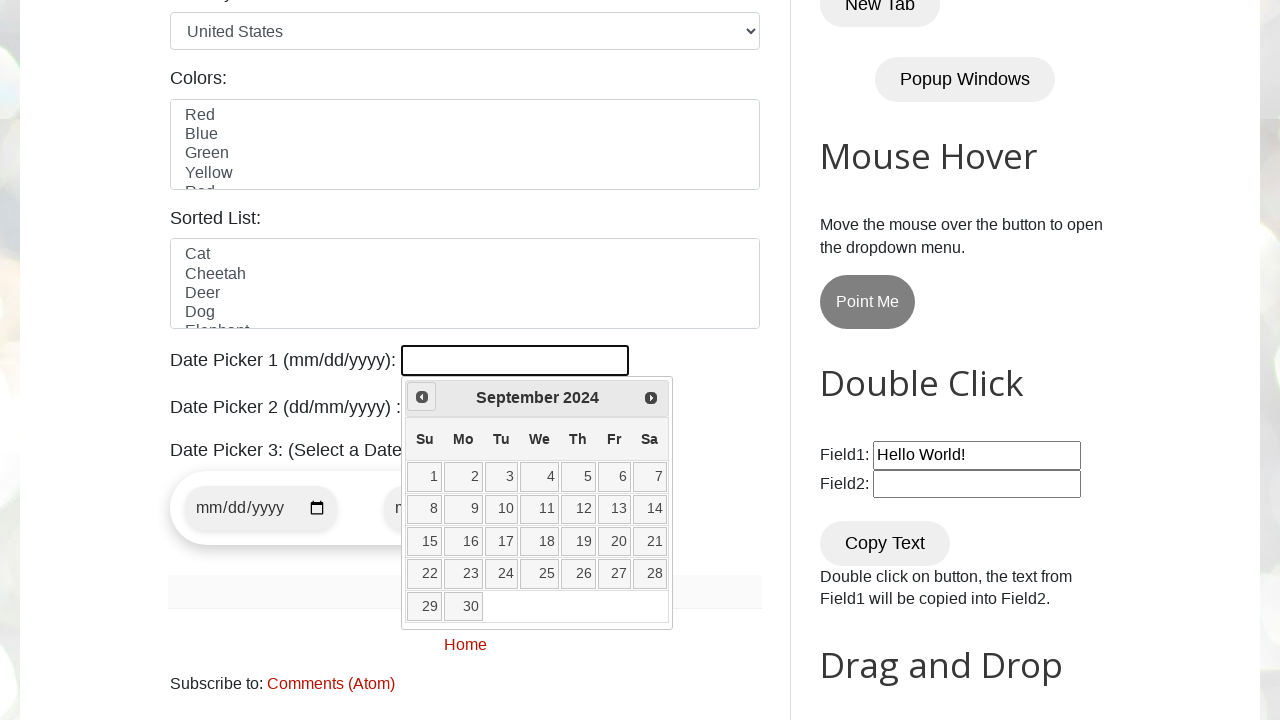

Retrieved current year from date picker
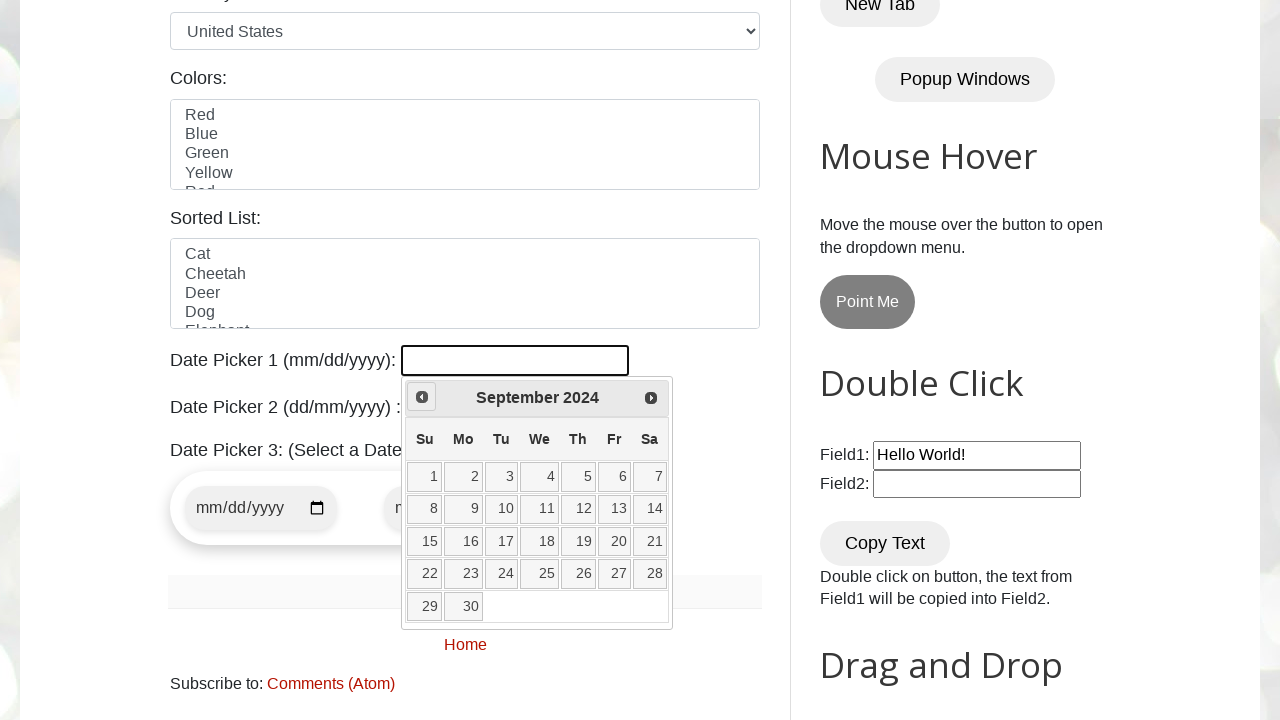

Retrieved current month from date picker
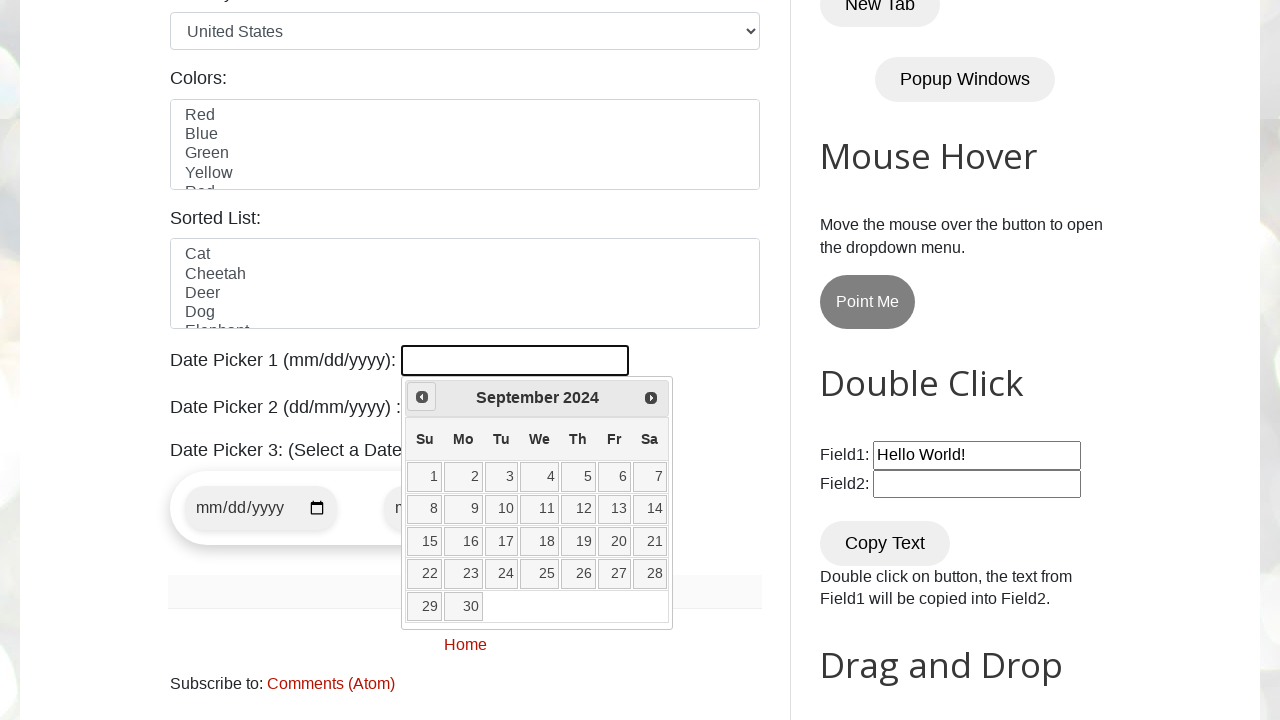

Clicked previous button to navigate to earlier month at (422, 397) on [title='Prev']
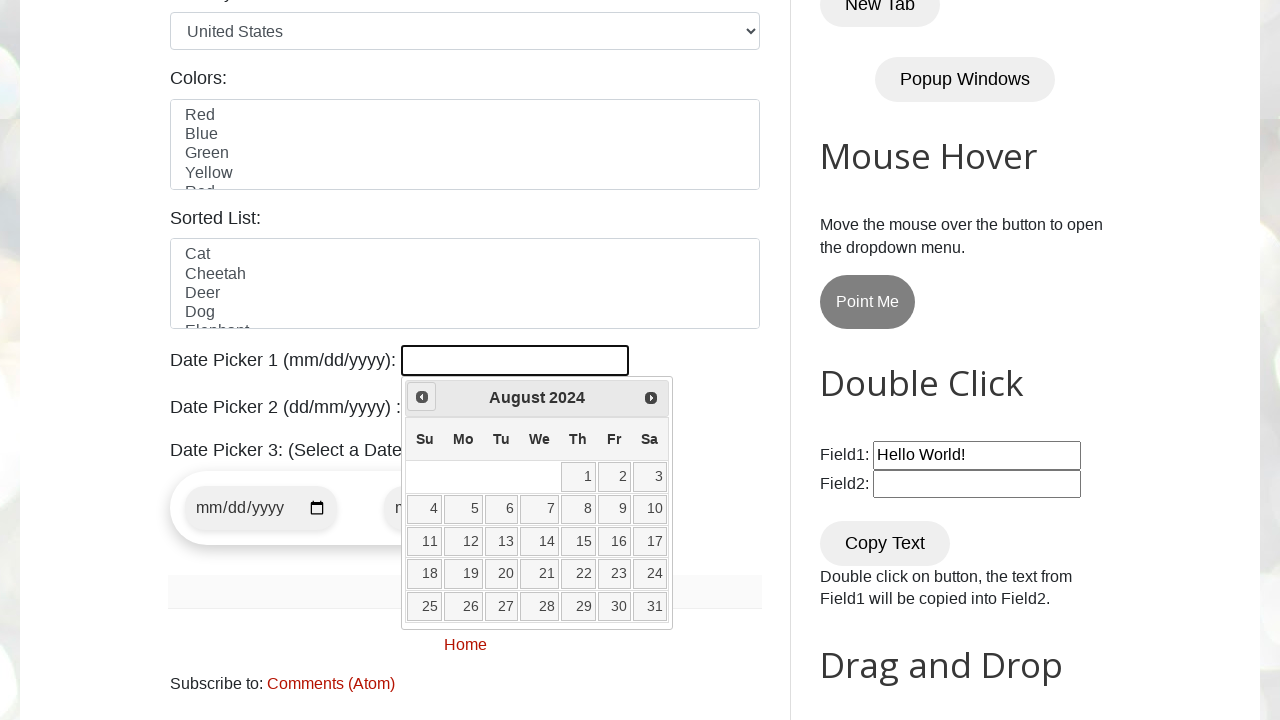

Retrieved current year from date picker
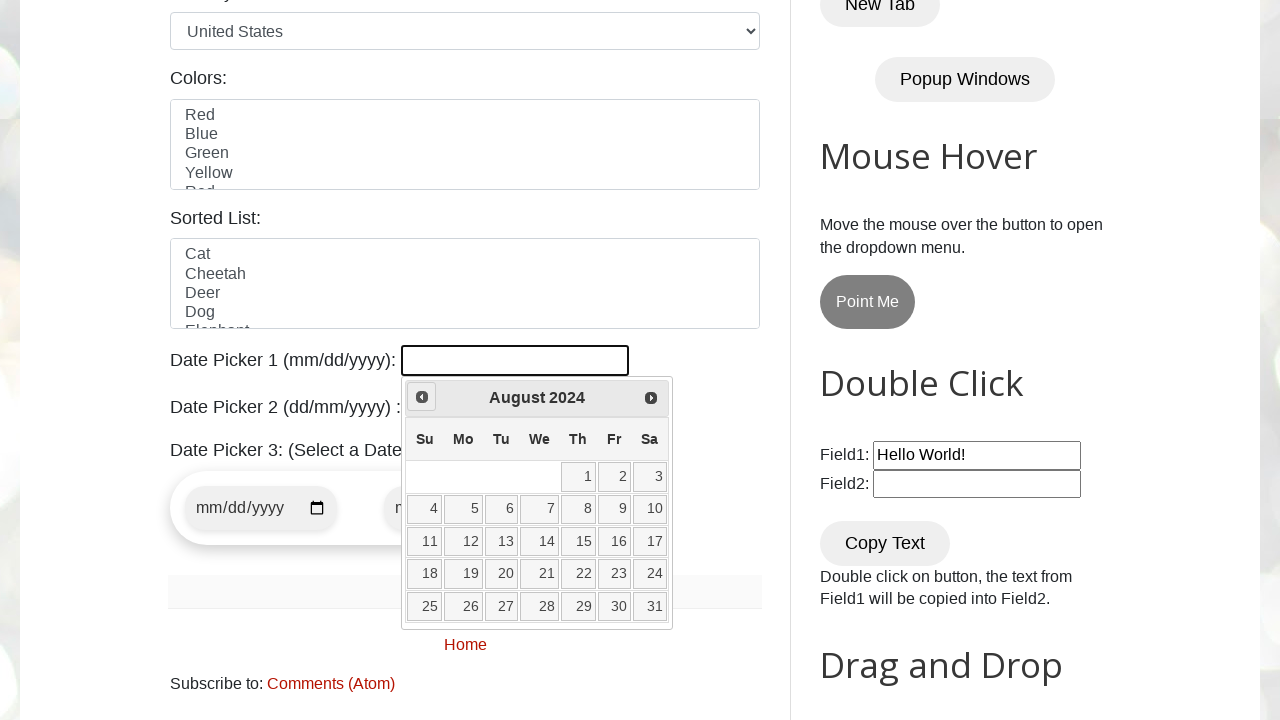

Retrieved current month from date picker
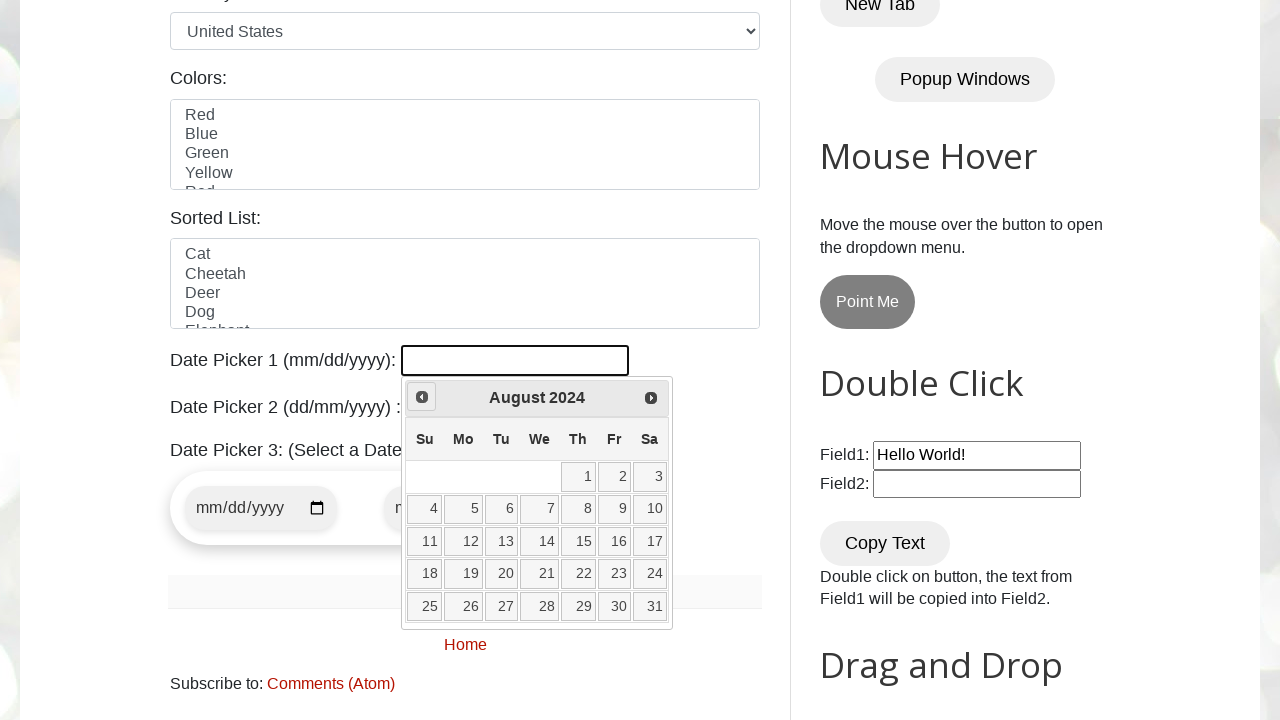

Clicked previous button to navigate to earlier month at (422, 397) on [title='Prev']
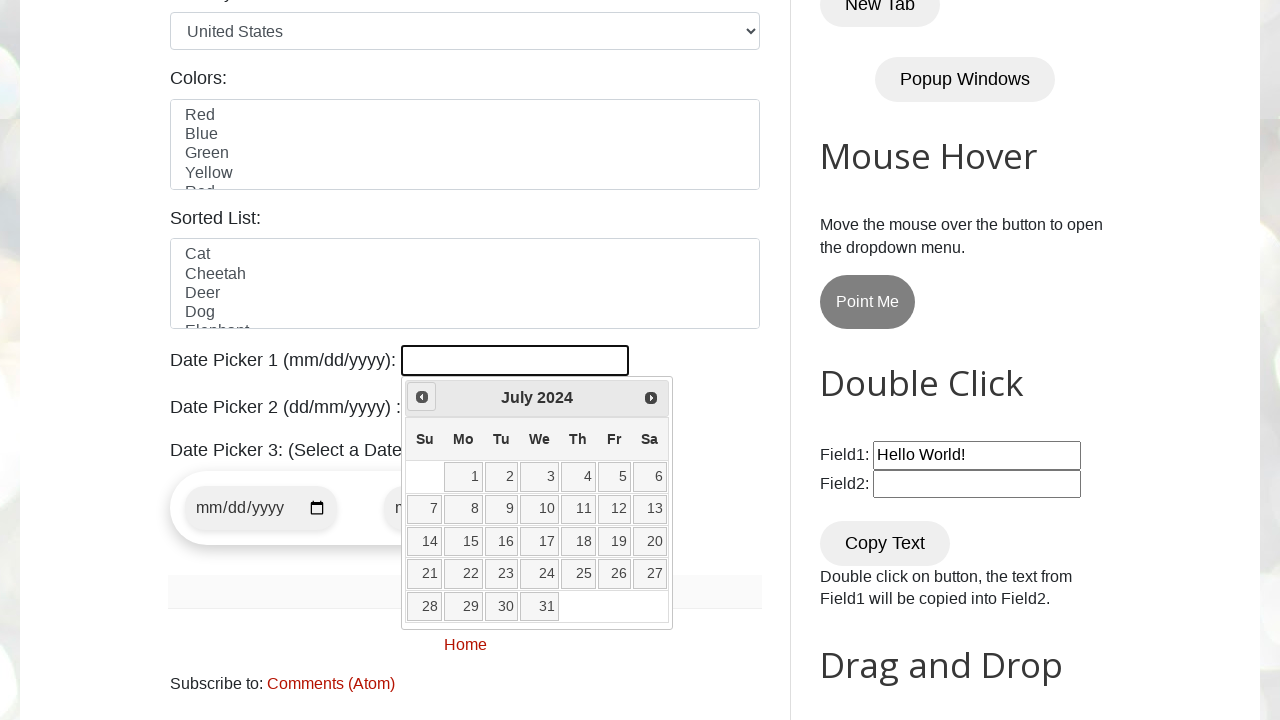

Retrieved current year from date picker
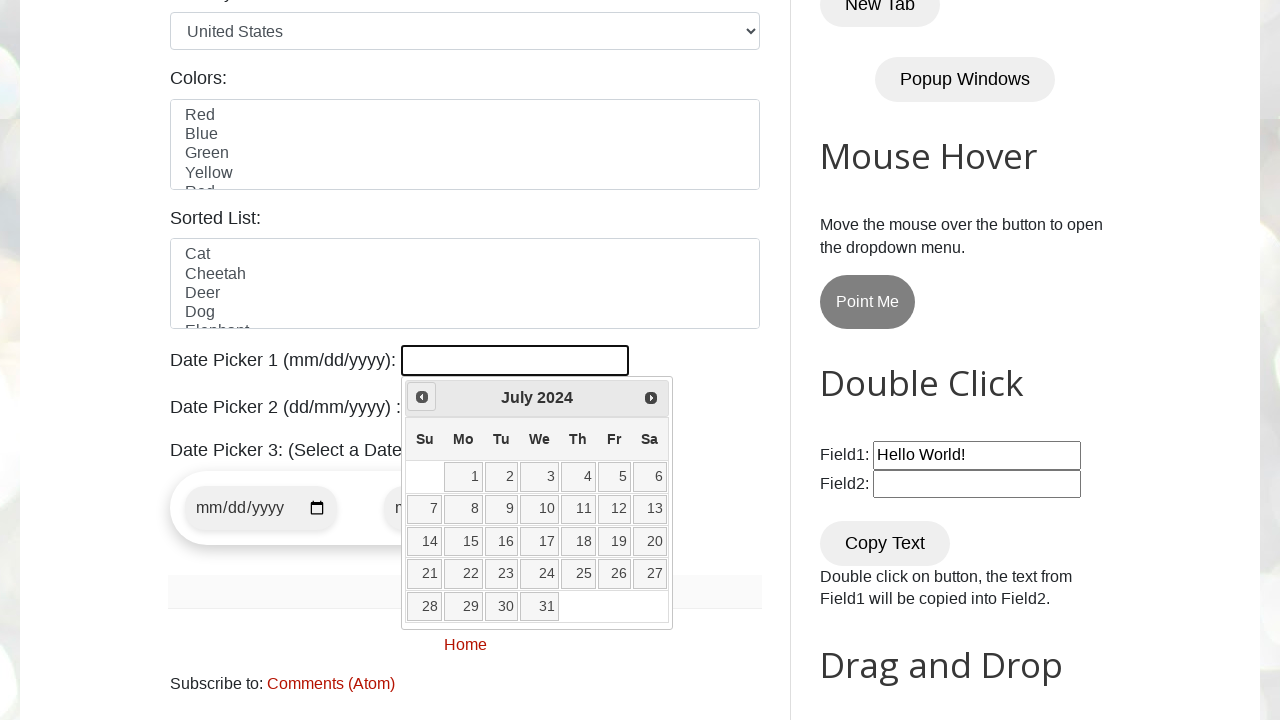

Retrieved current month from date picker
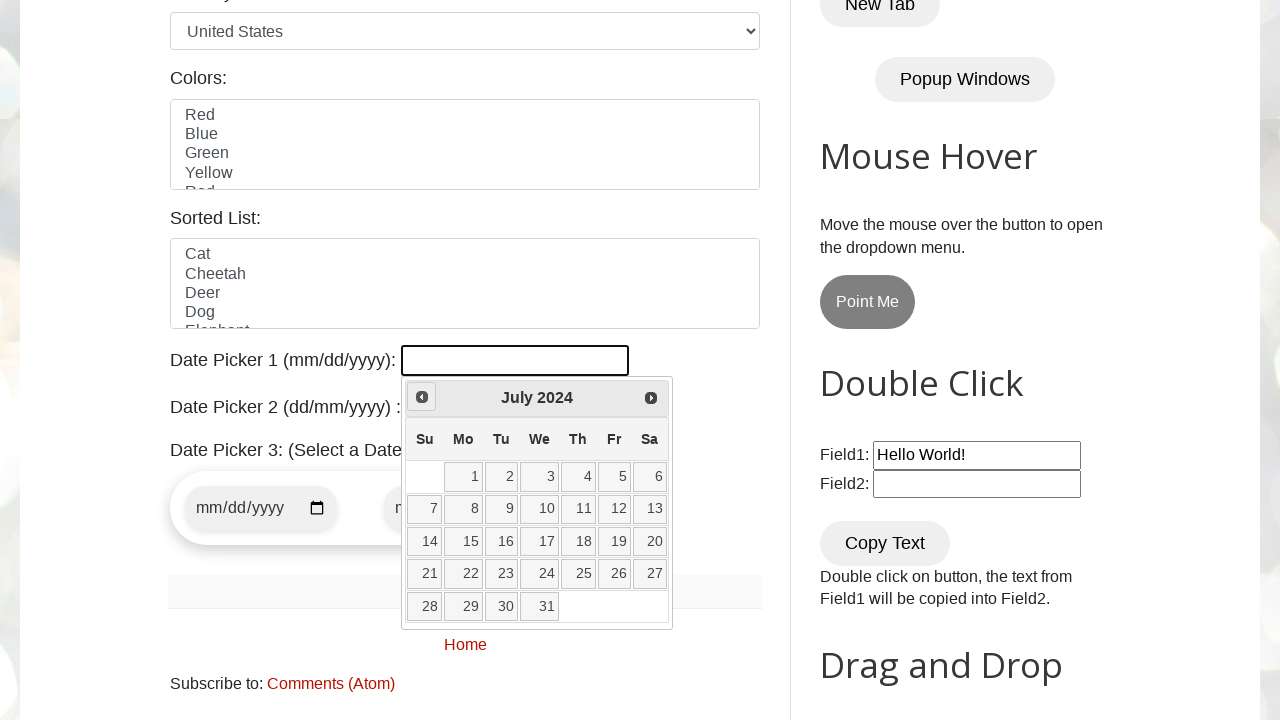

Clicked previous button to navigate to earlier month at (422, 397) on [title='Prev']
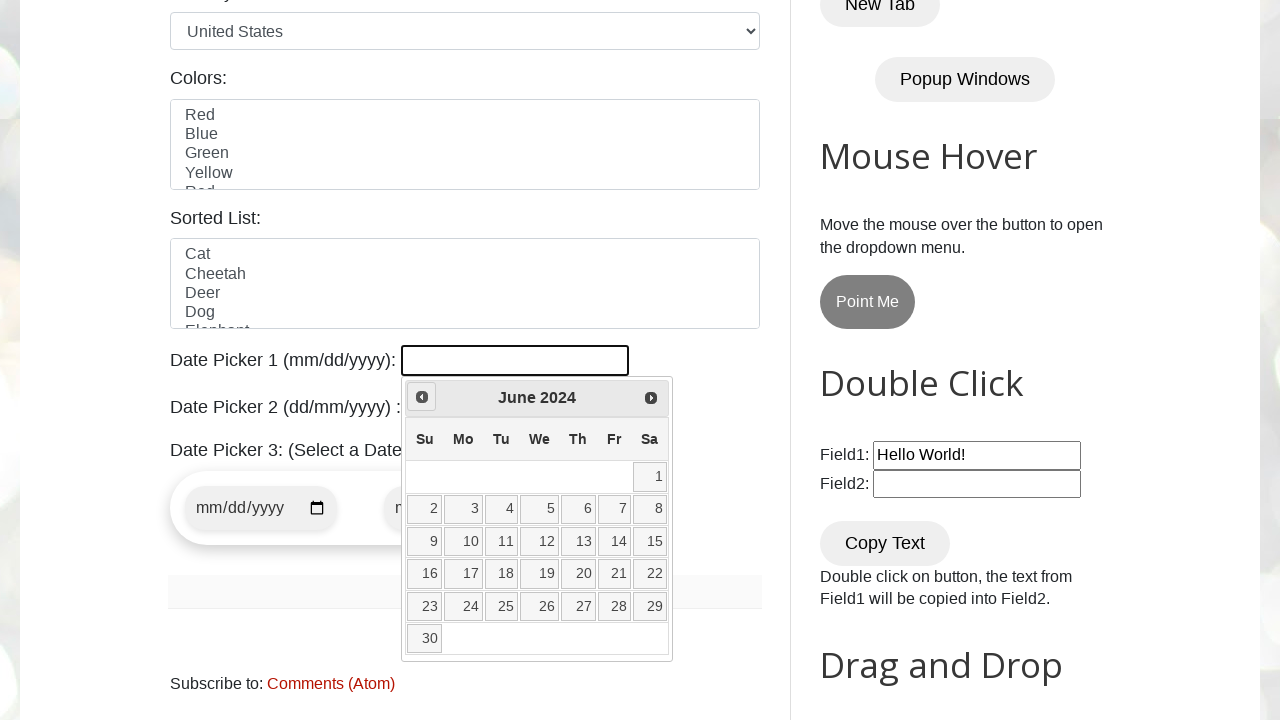

Retrieved current year from date picker
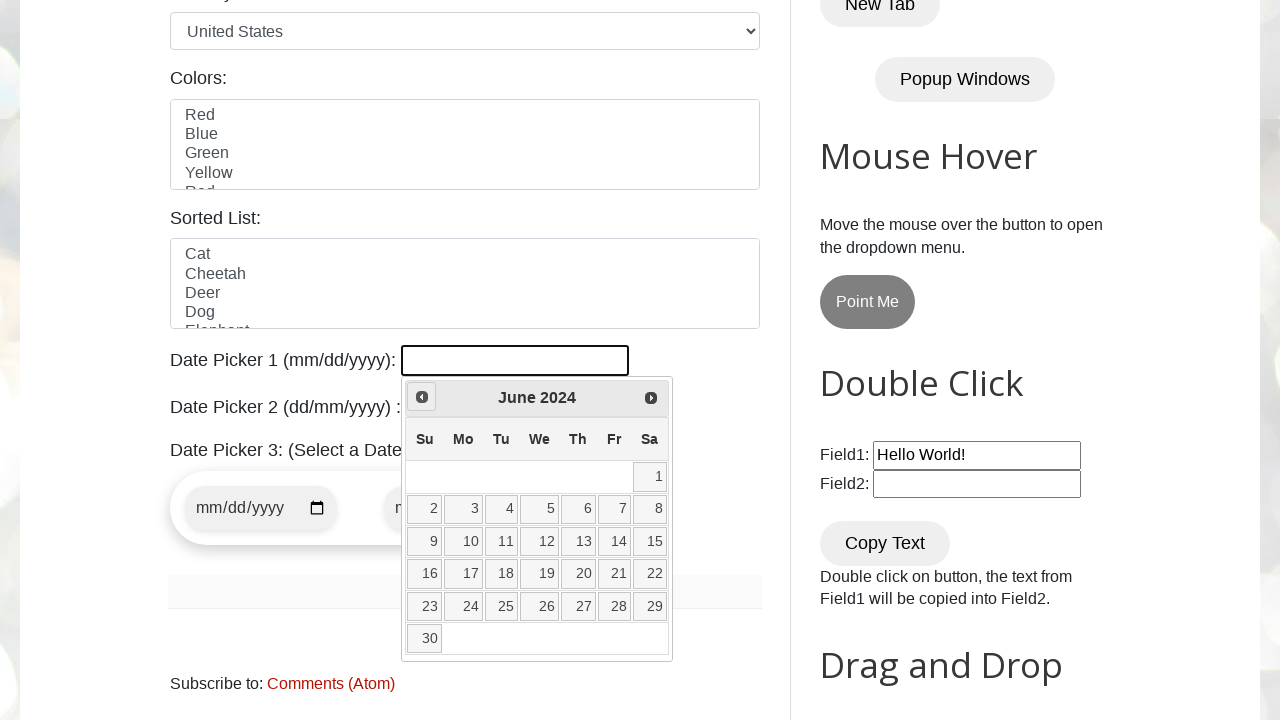

Retrieved current month from date picker
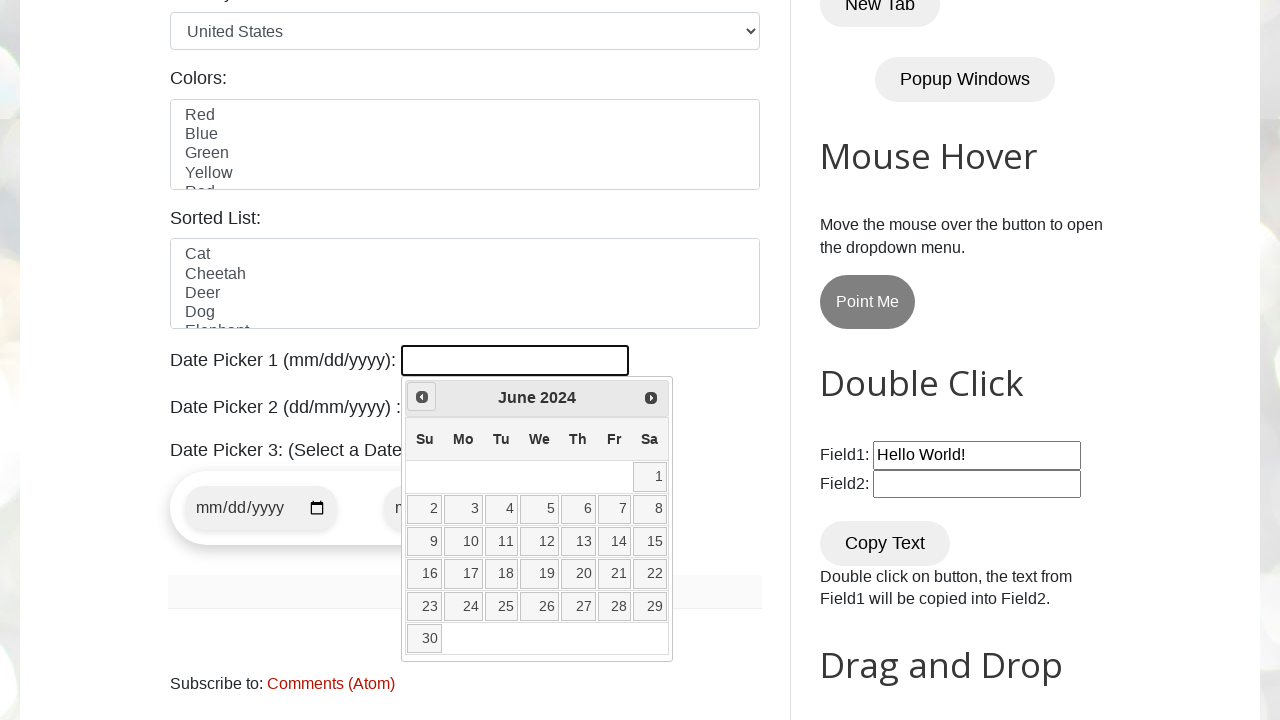

Clicked previous button to navigate to earlier month at (422, 397) on [title='Prev']
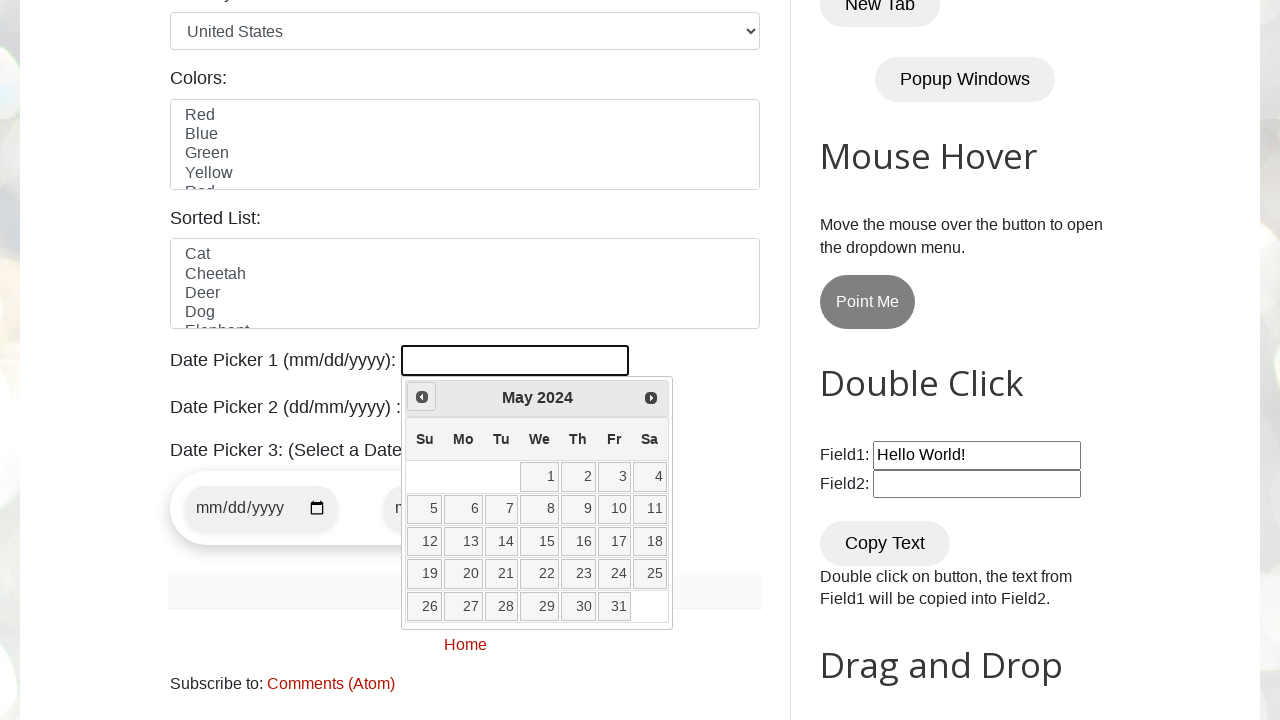

Retrieved current year from date picker
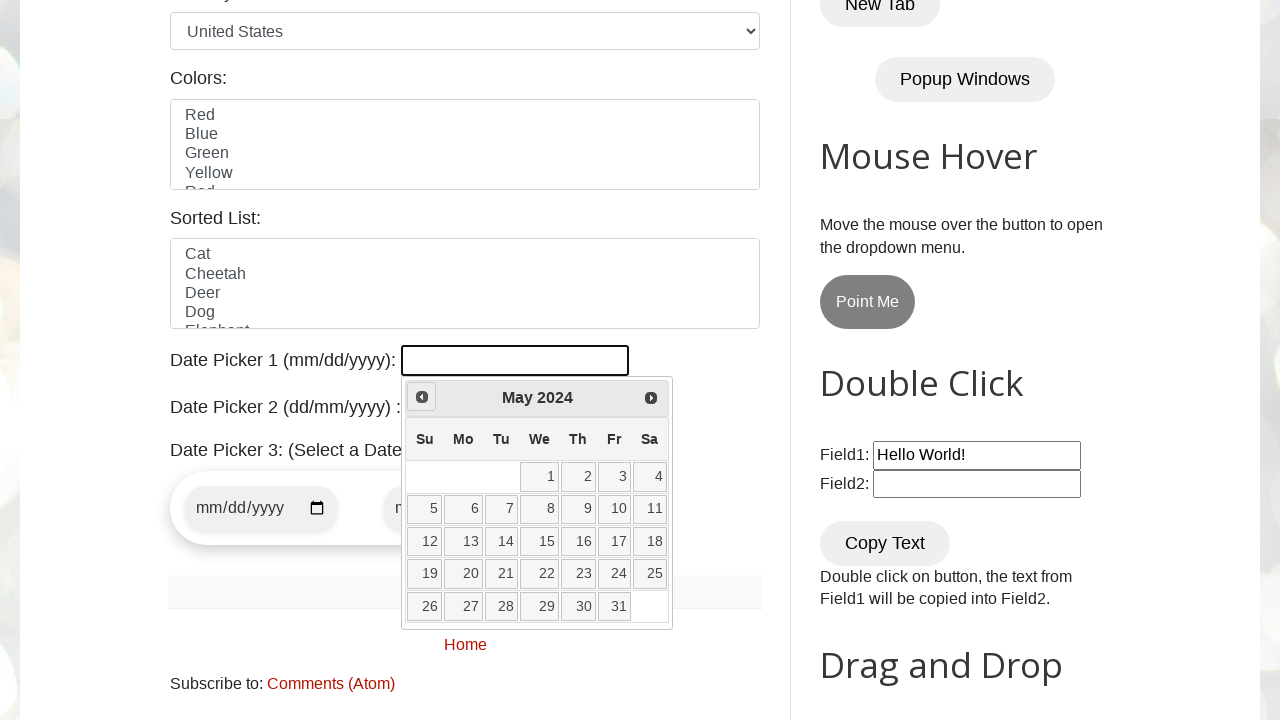

Retrieved current month from date picker
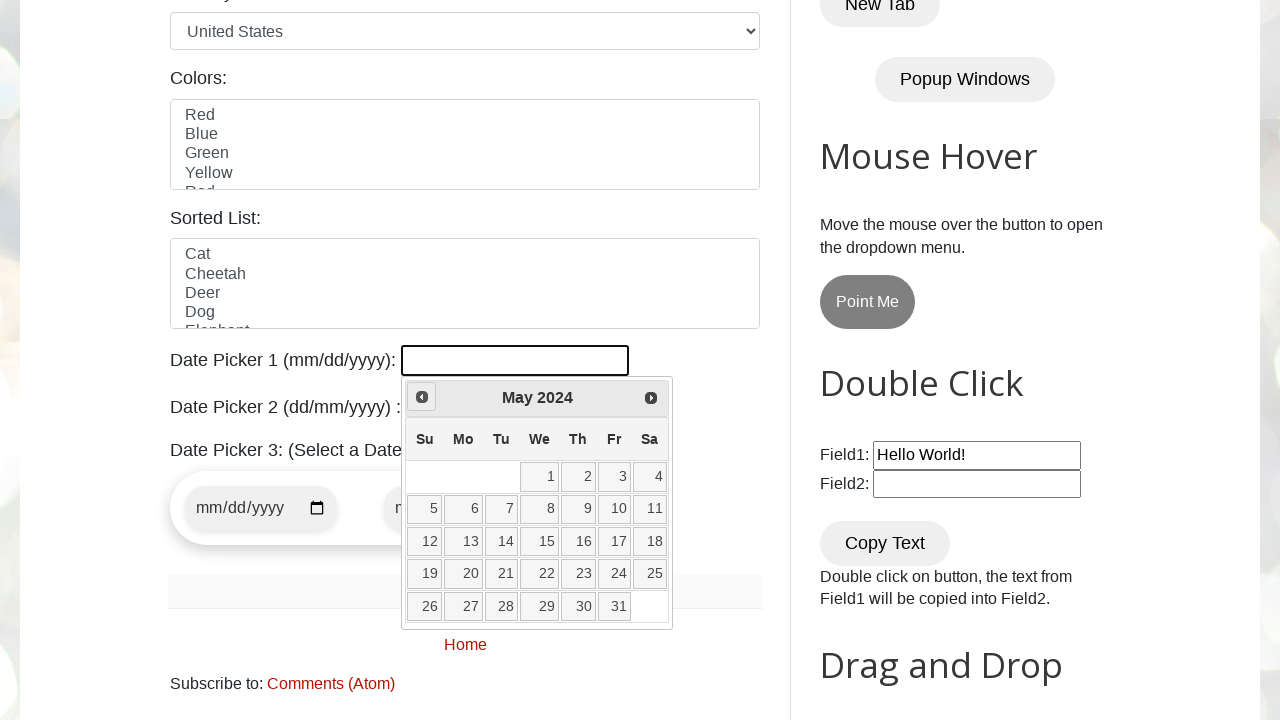

Clicked previous button to navigate to earlier month at (422, 397) on [title='Prev']
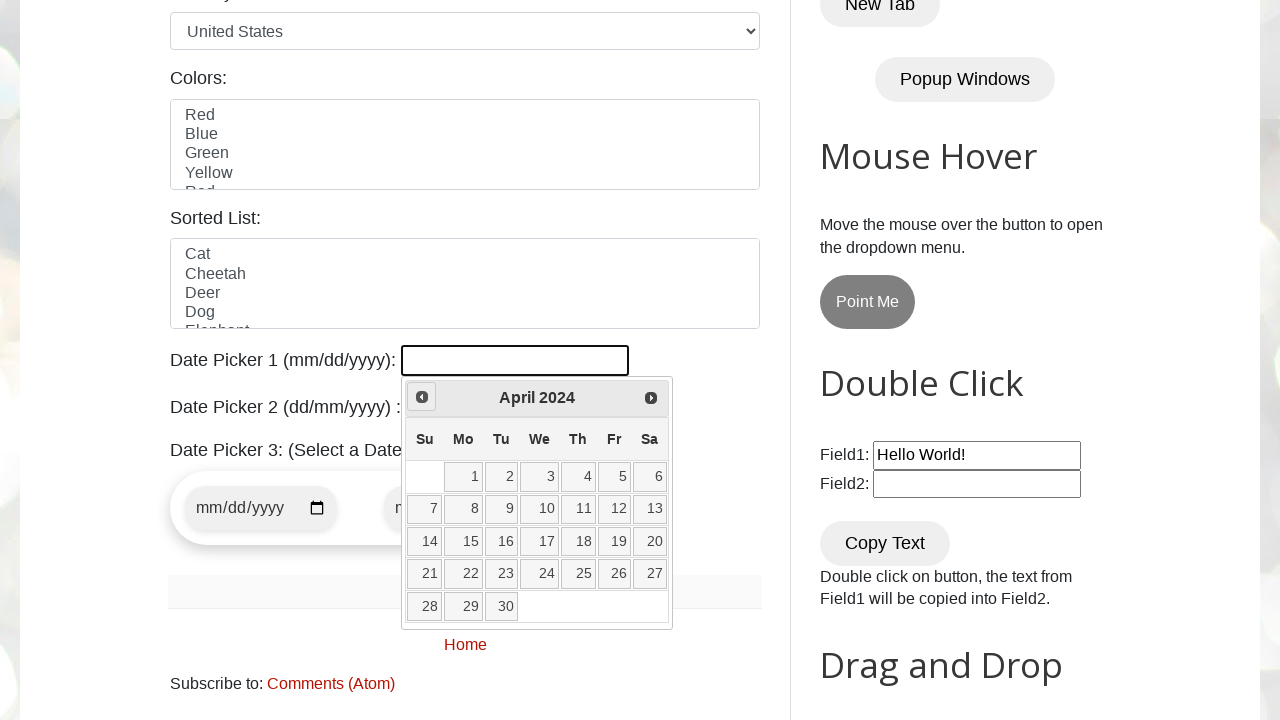

Retrieved current year from date picker
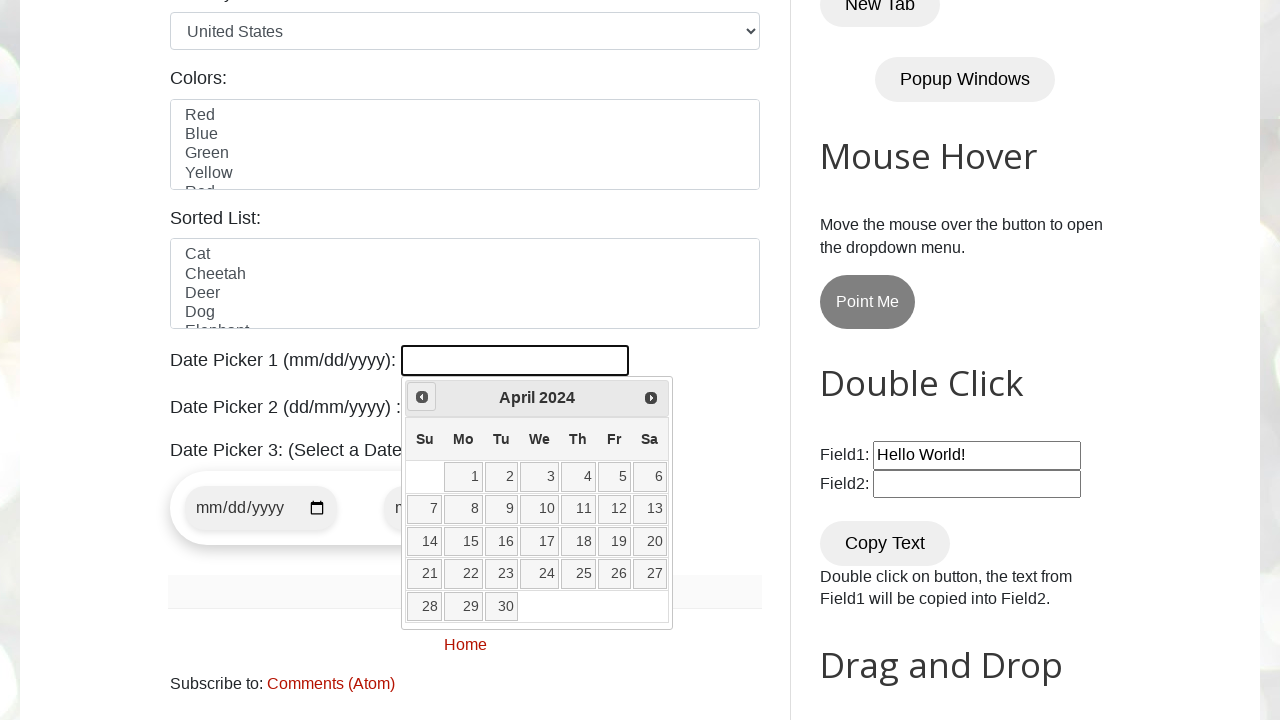

Retrieved current month from date picker
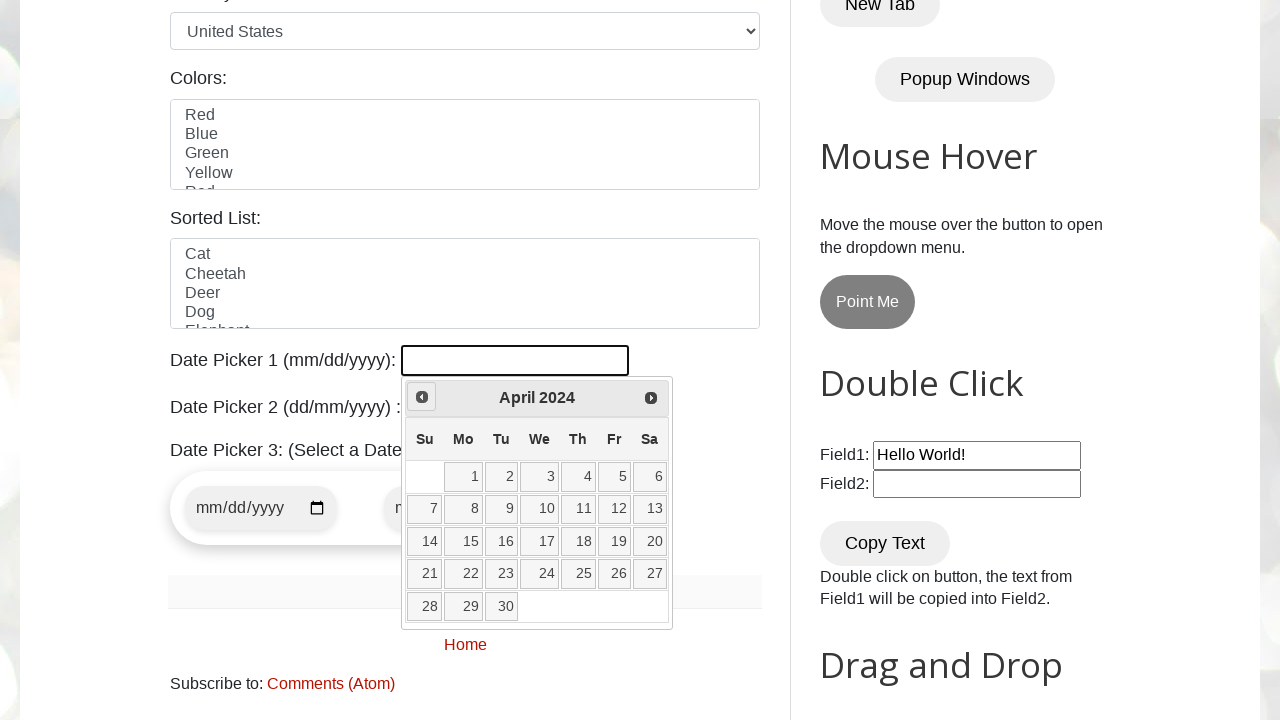

Clicked previous button to navigate to earlier month at (422, 397) on [title='Prev']
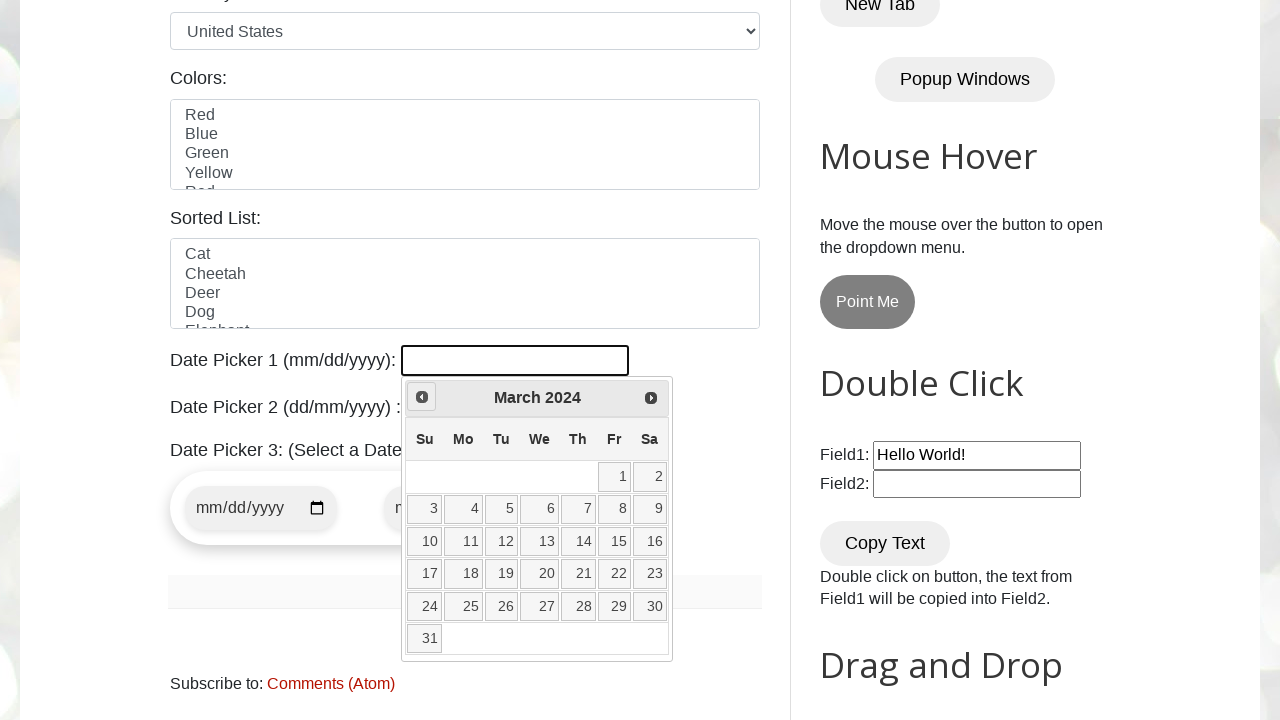

Retrieved current year from date picker
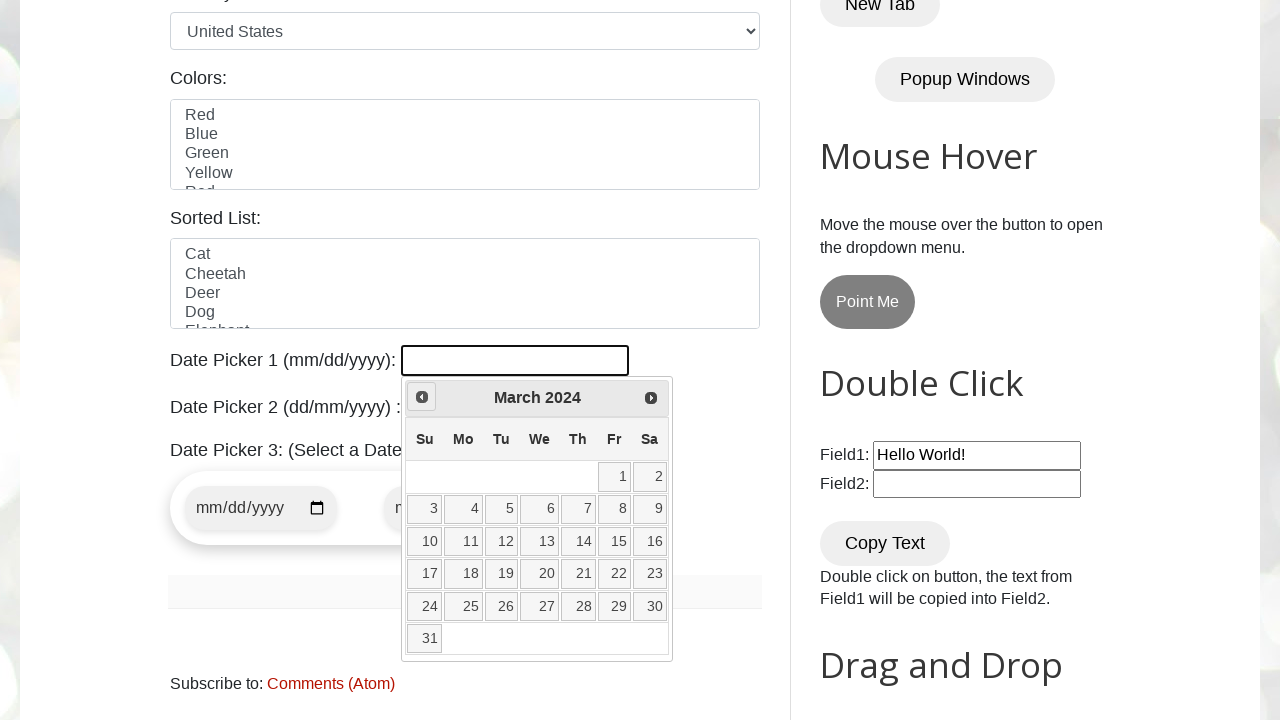

Retrieved current month from date picker
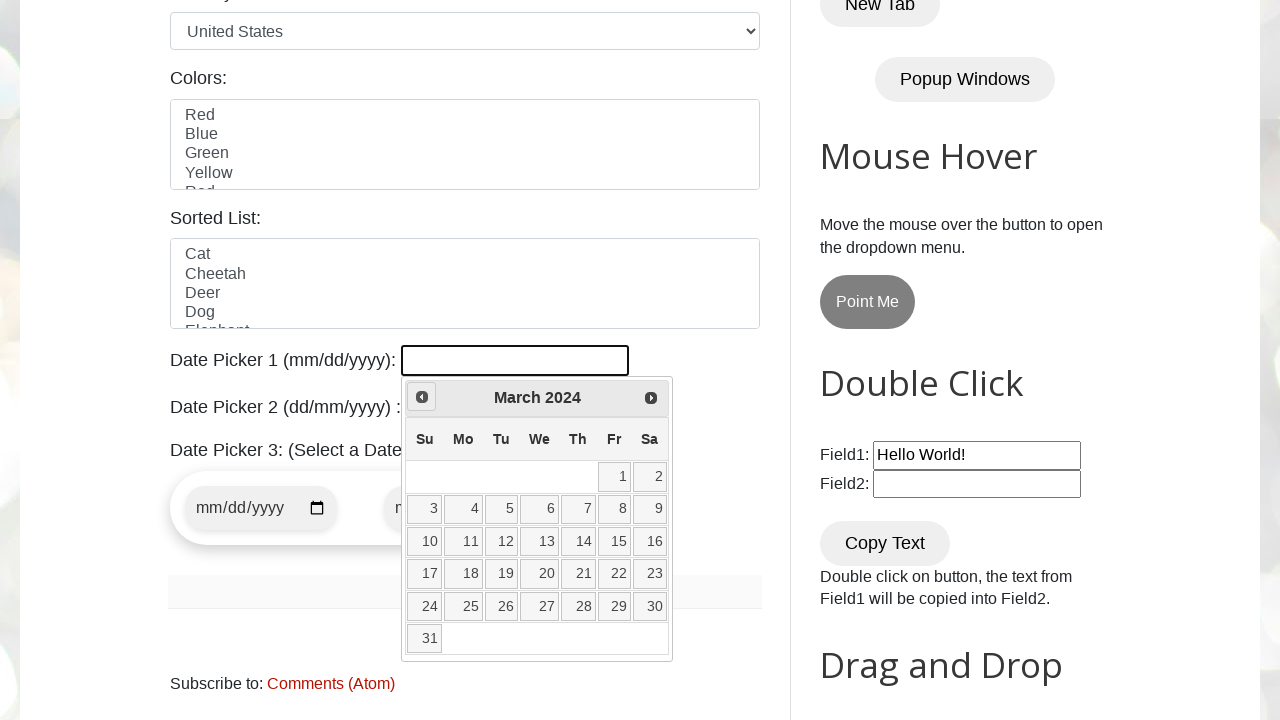

Reached target date of March 2024
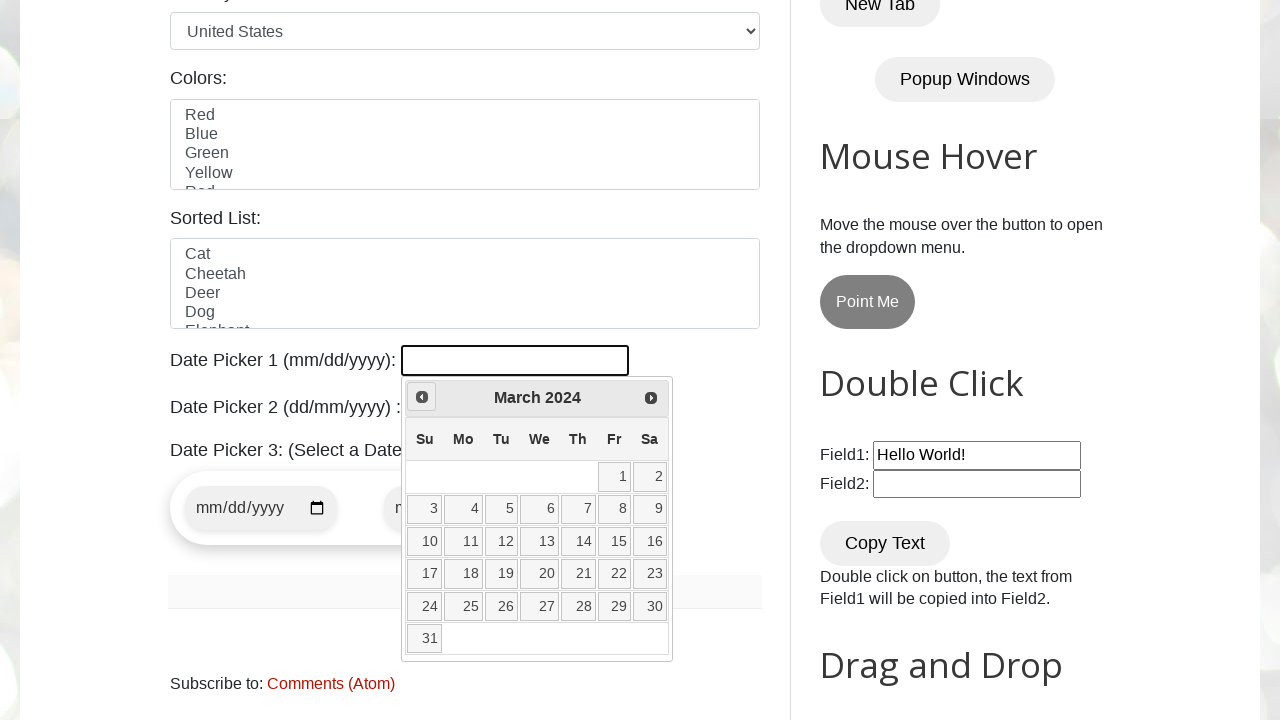

Selected date 20 from calendar at (540, 574) on //a[@class='ui-state-default'][text()='20']
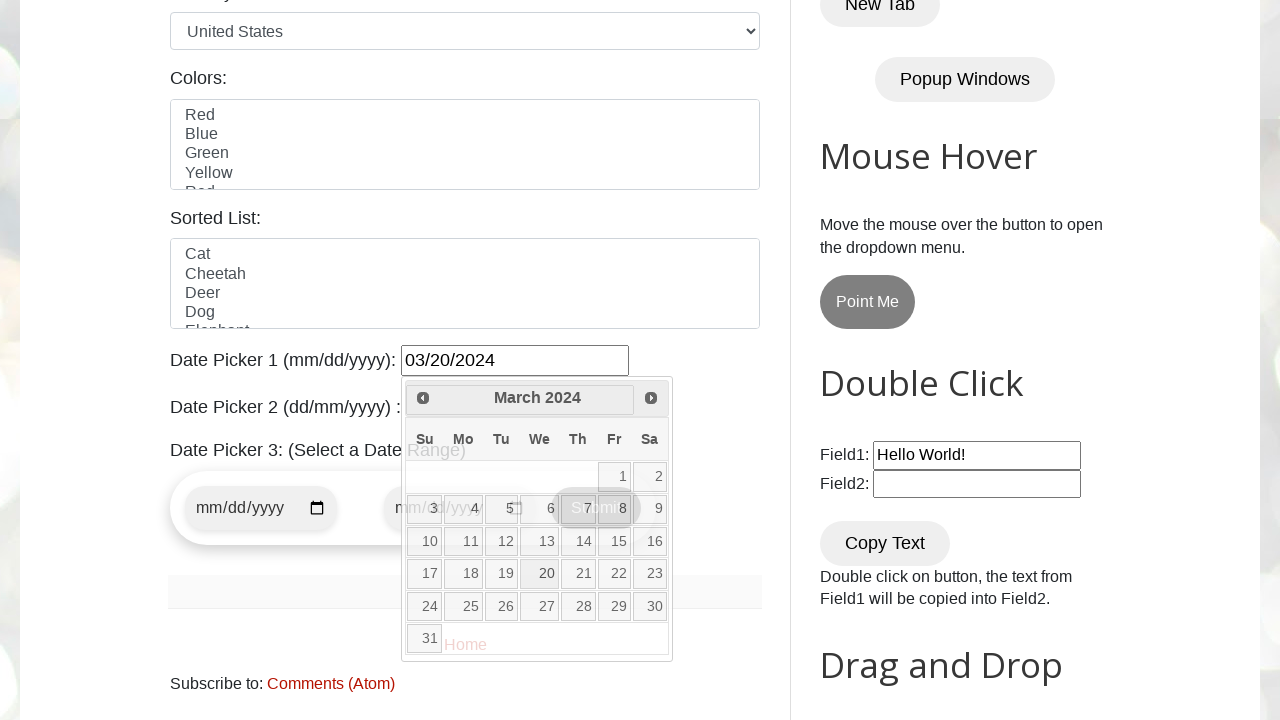

Waited for date selection to complete
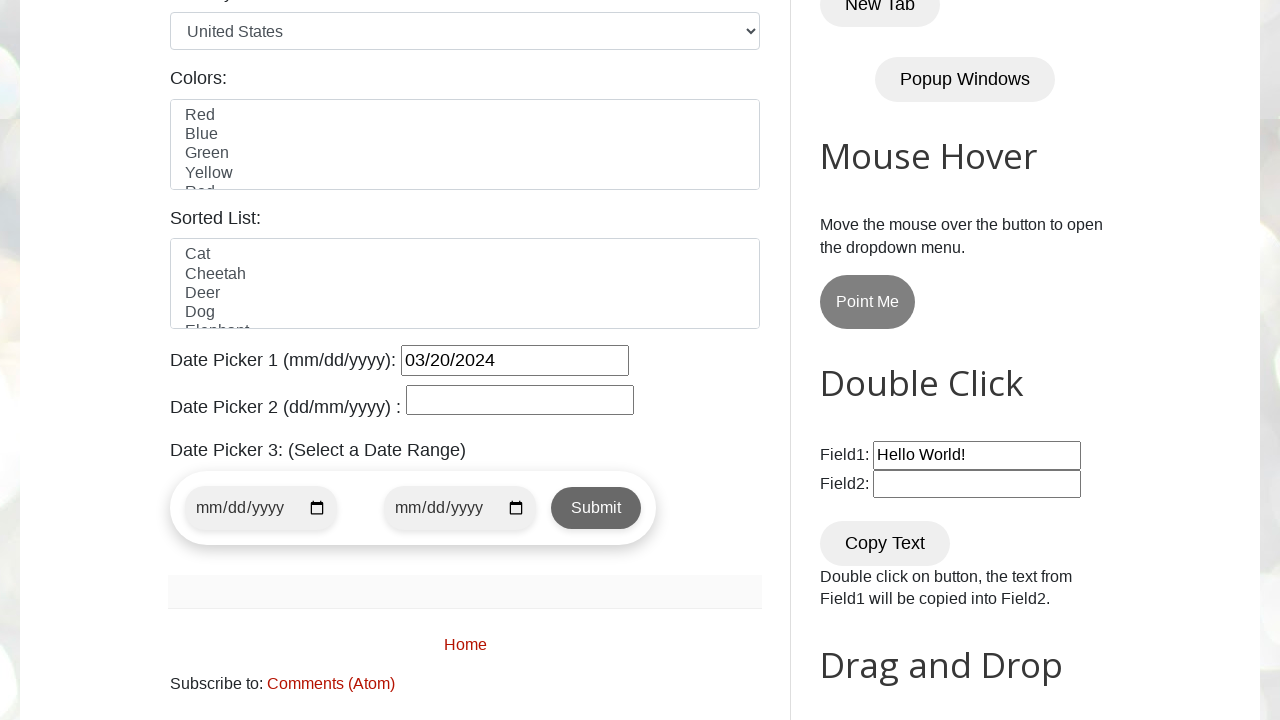

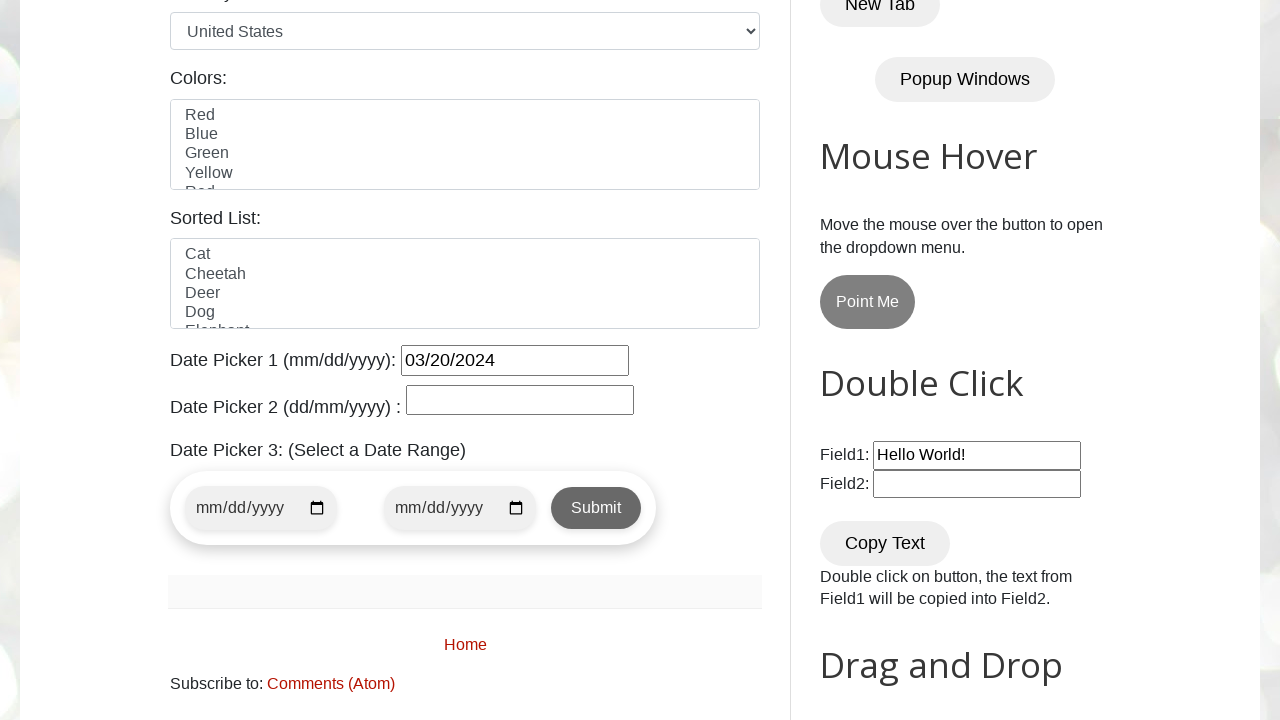